Tests filling out a large form by entering text into all text input fields and submitting the form

Starting URL: http://suninjuly.github.io/huge_form.html

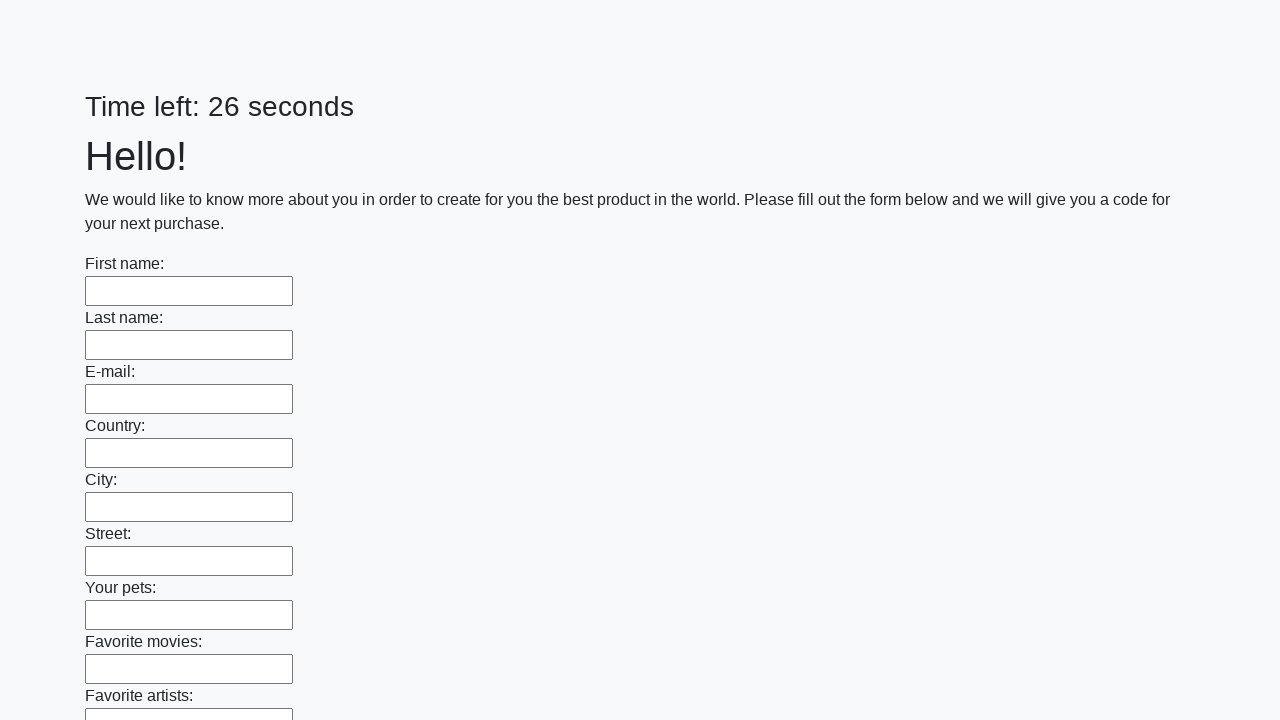

Navigated to huge form test page
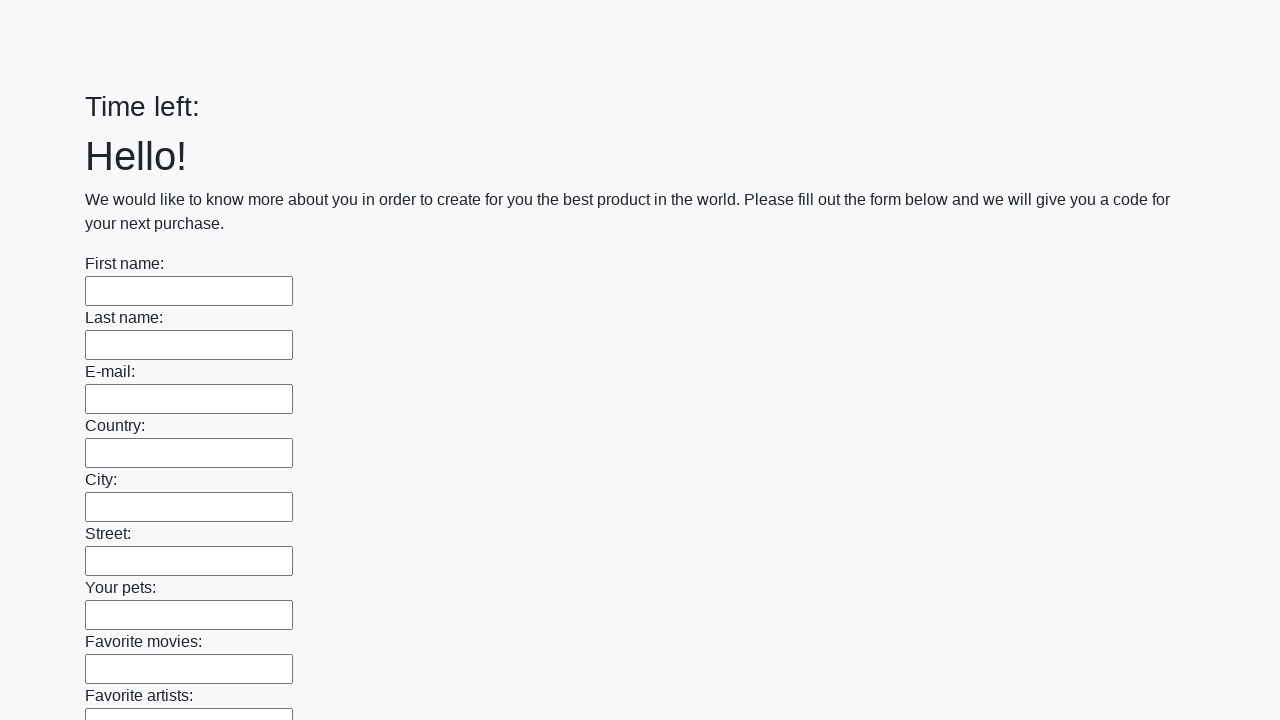

Located all text input fields on the form
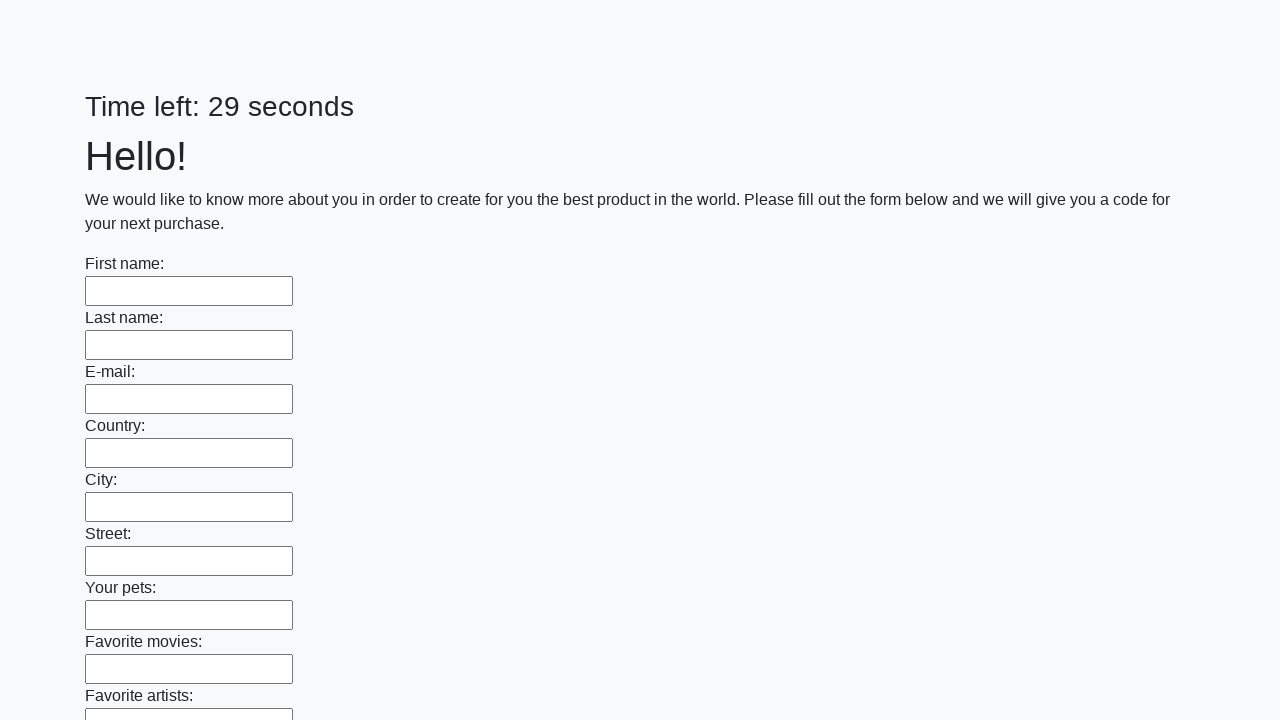

Filled a text input field with 'My answer' on [type="text"] >> nth=0
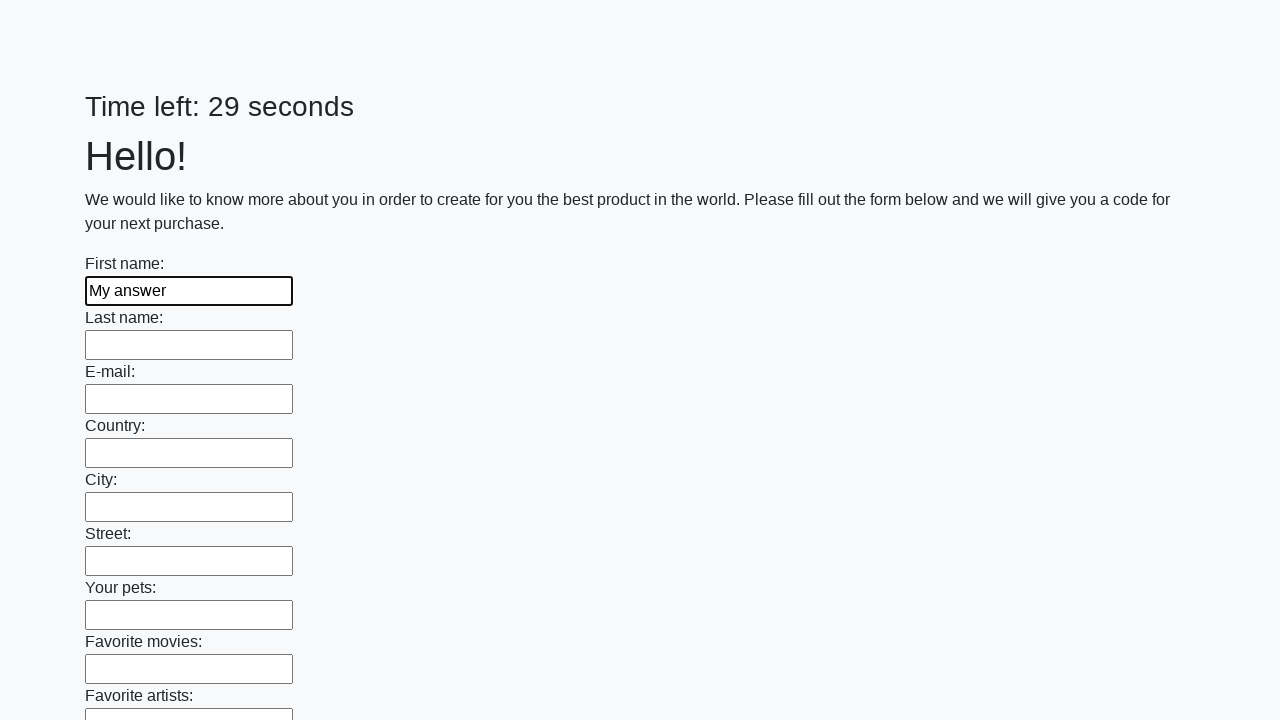

Filled a text input field with 'My answer' on [type="text"] >> nth=1
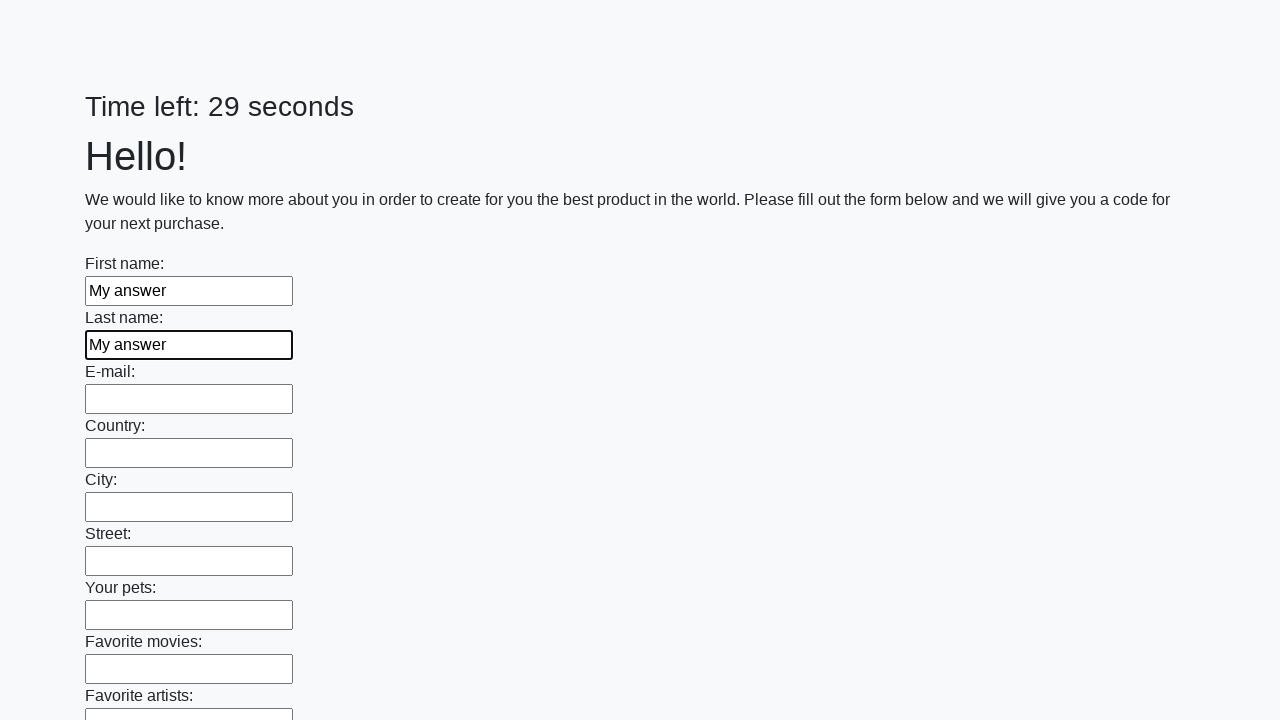

Filled a text input field with 'My answer' on [type="text"] >> nth=2
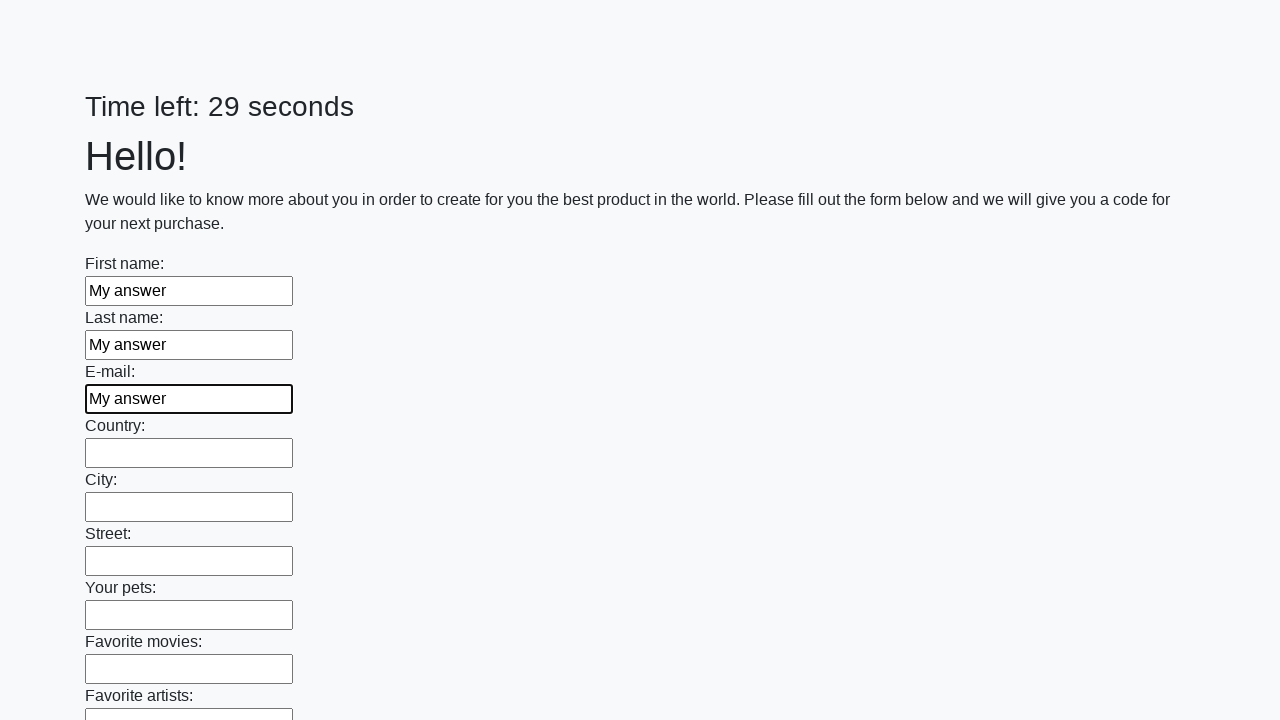

Filled a text input field with 'My answer' on [type="text"] >> nth=3
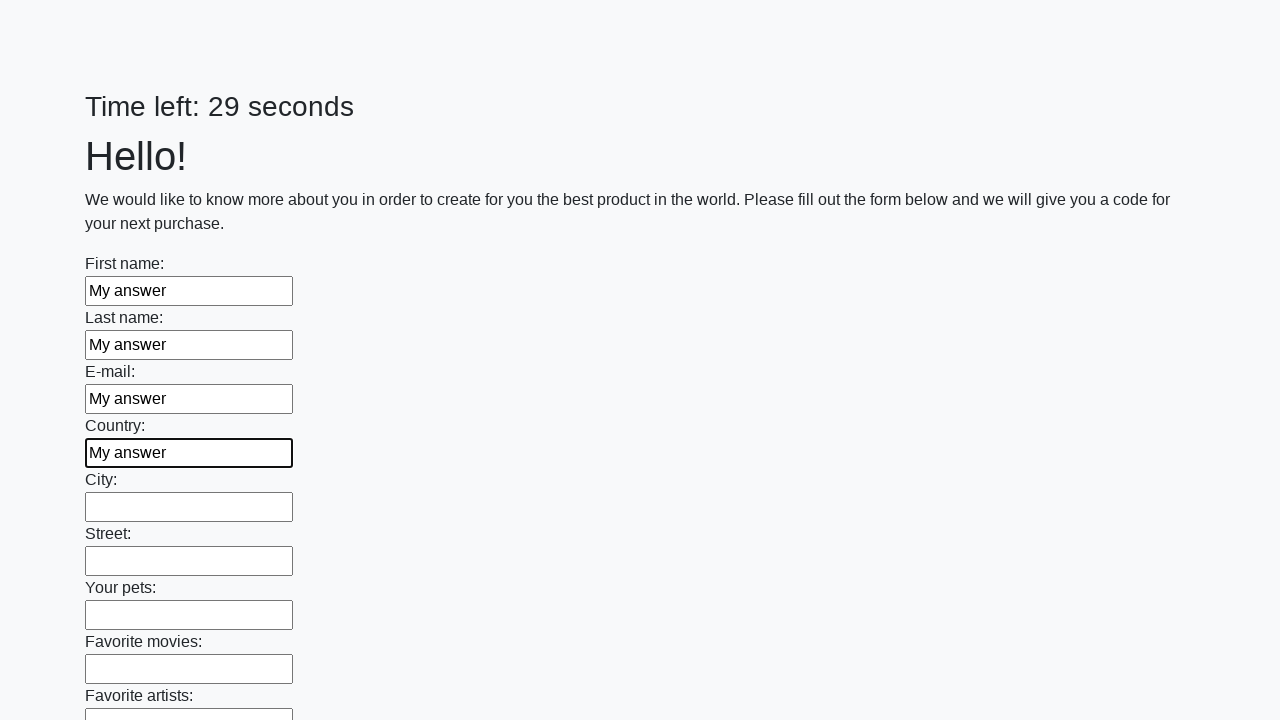

Filled a text input field with 'My answer' on [type="text"] >> nth=4
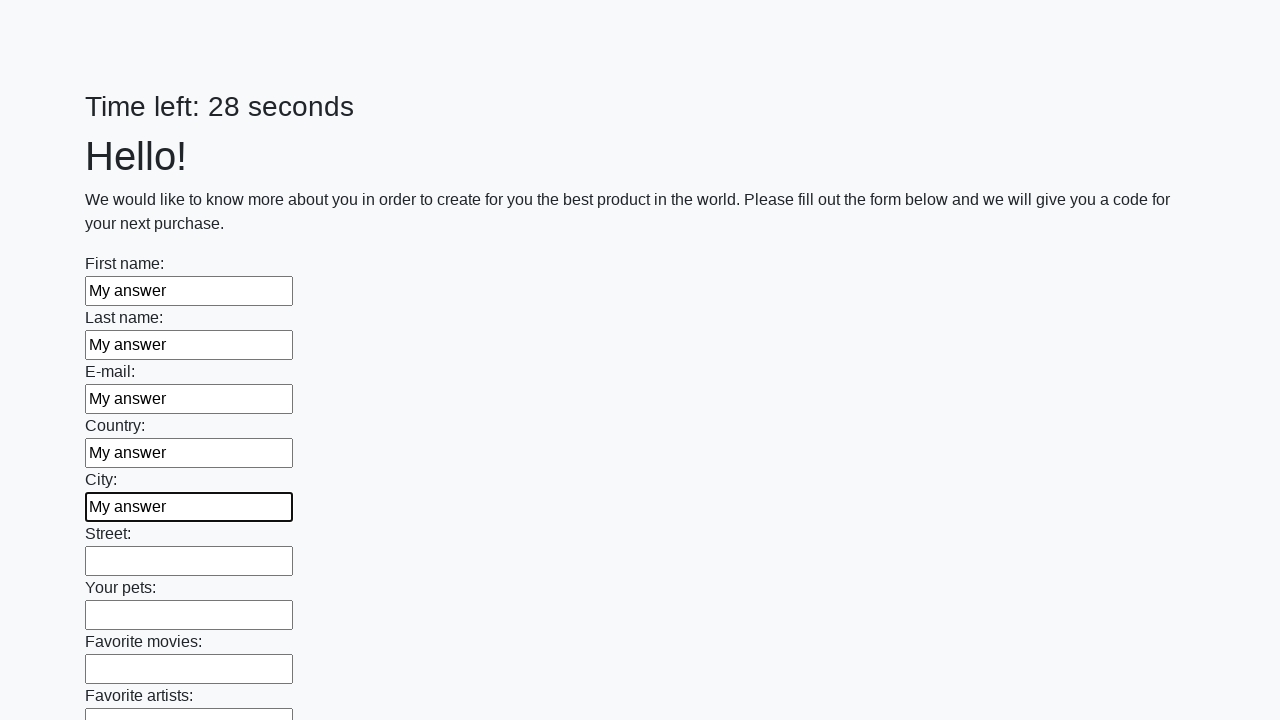

Filled a text input field with 'My answer' on [type="text"] >> nth=5
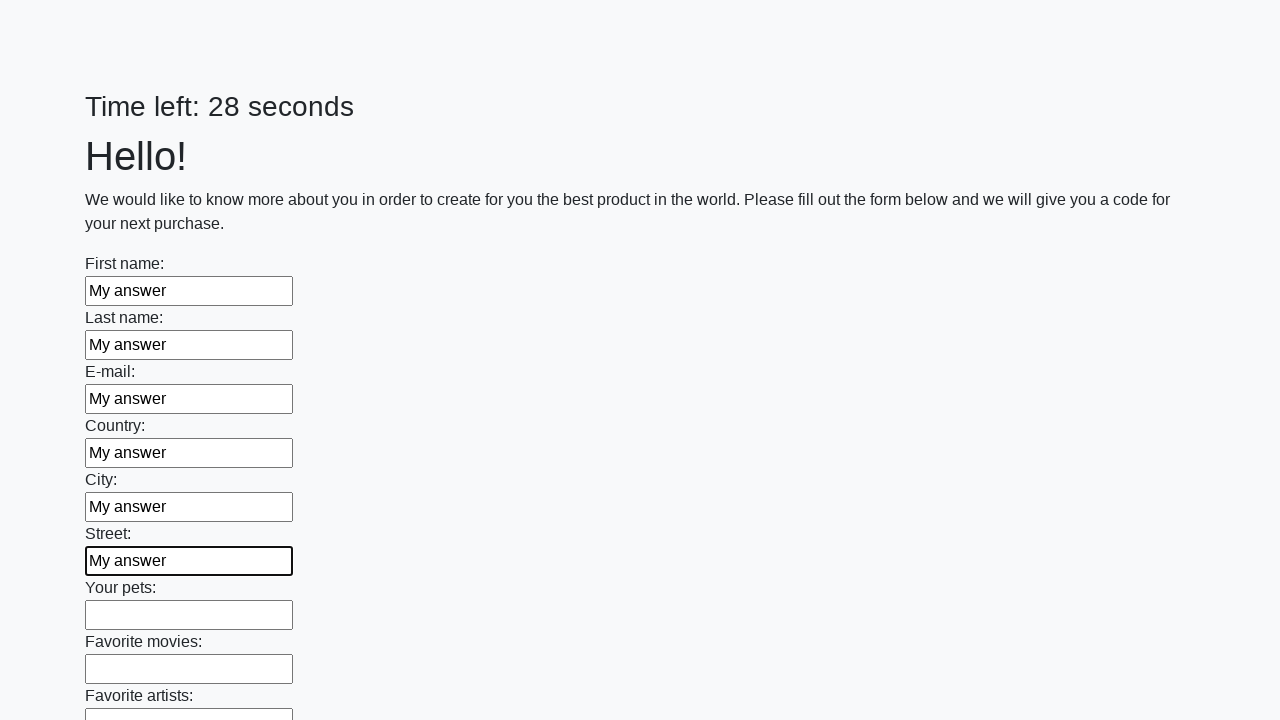

Filled a text input field with 'My answer' on [type="text"] >> nth=6
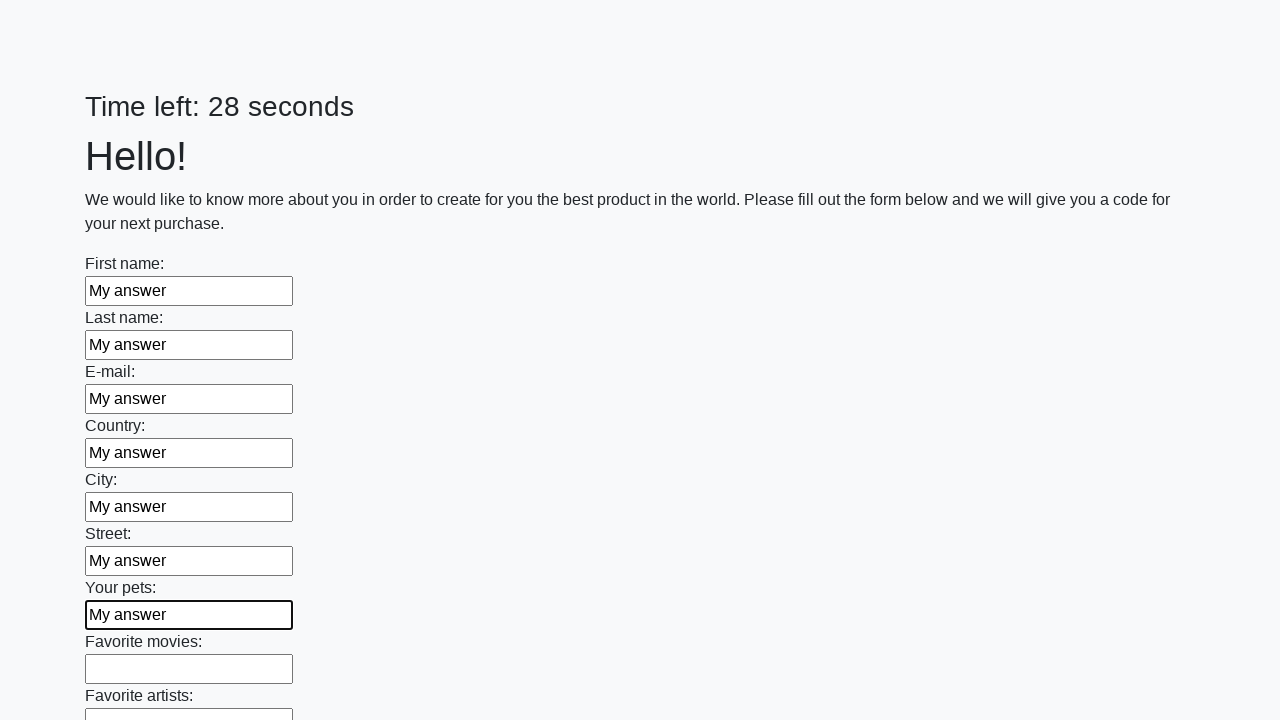

Filled a text input field with 'My answer' on [type="text"] >> nth=7
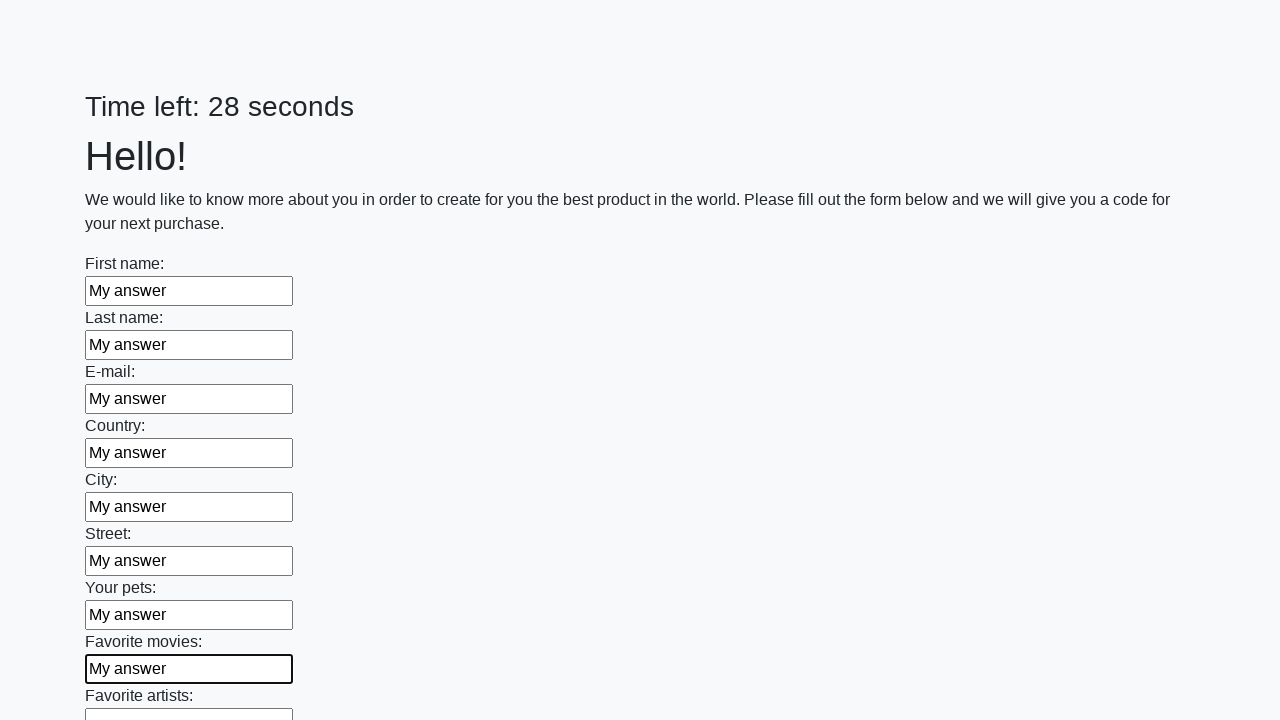

Filled a text input field with 'My answer' on [type="text"] >> nth=8
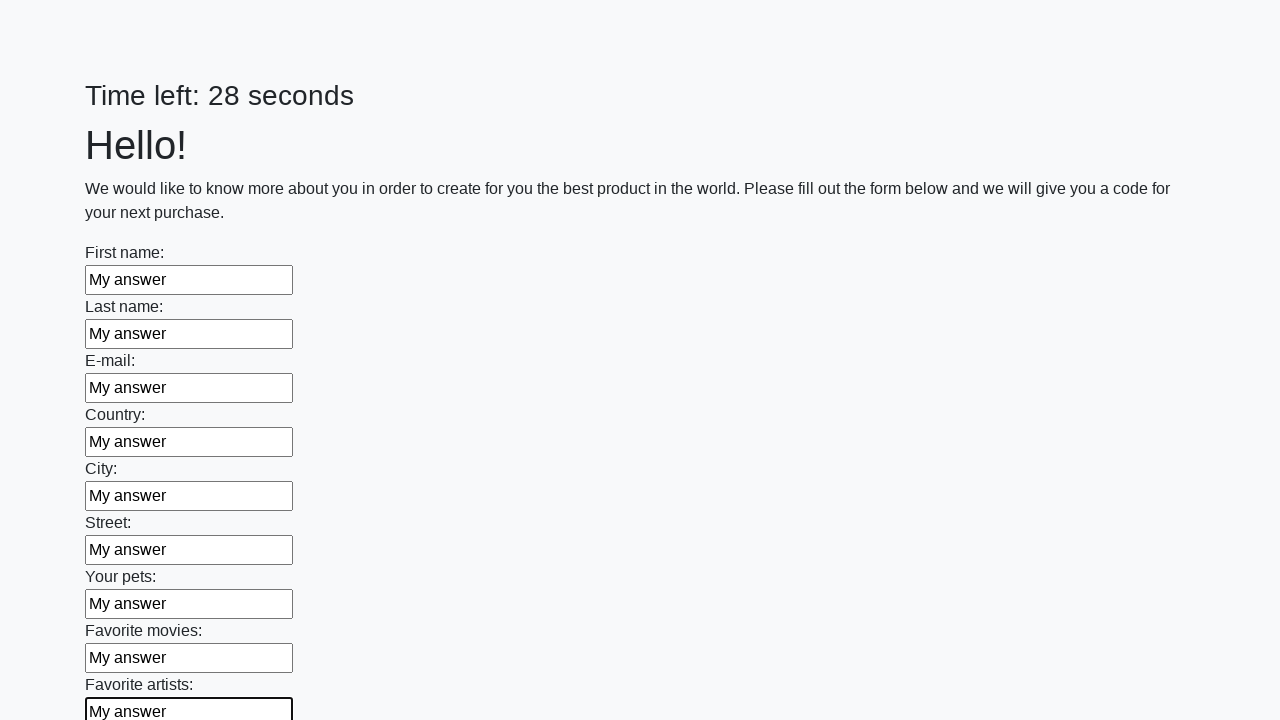

Filled a text input field with 'My answer' on [type="text"] >> nth=9
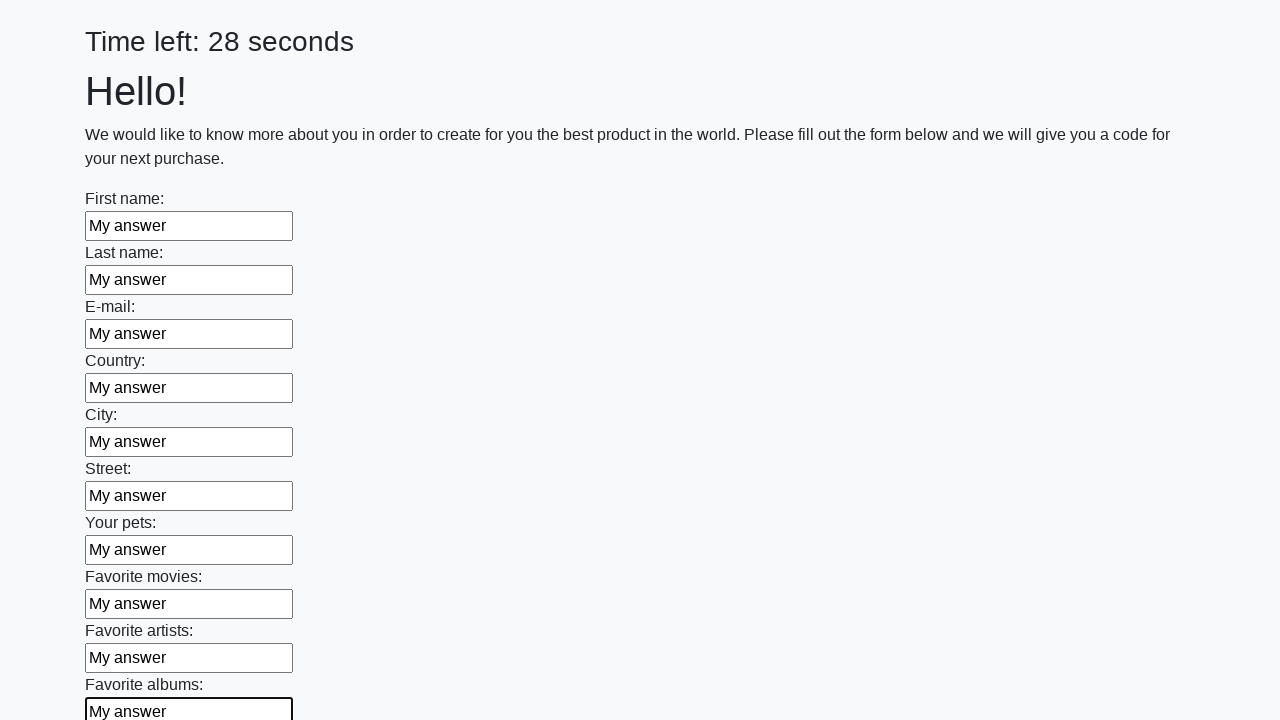

Filled a text input field with 'My answer' on [type="text"] >> nth=10
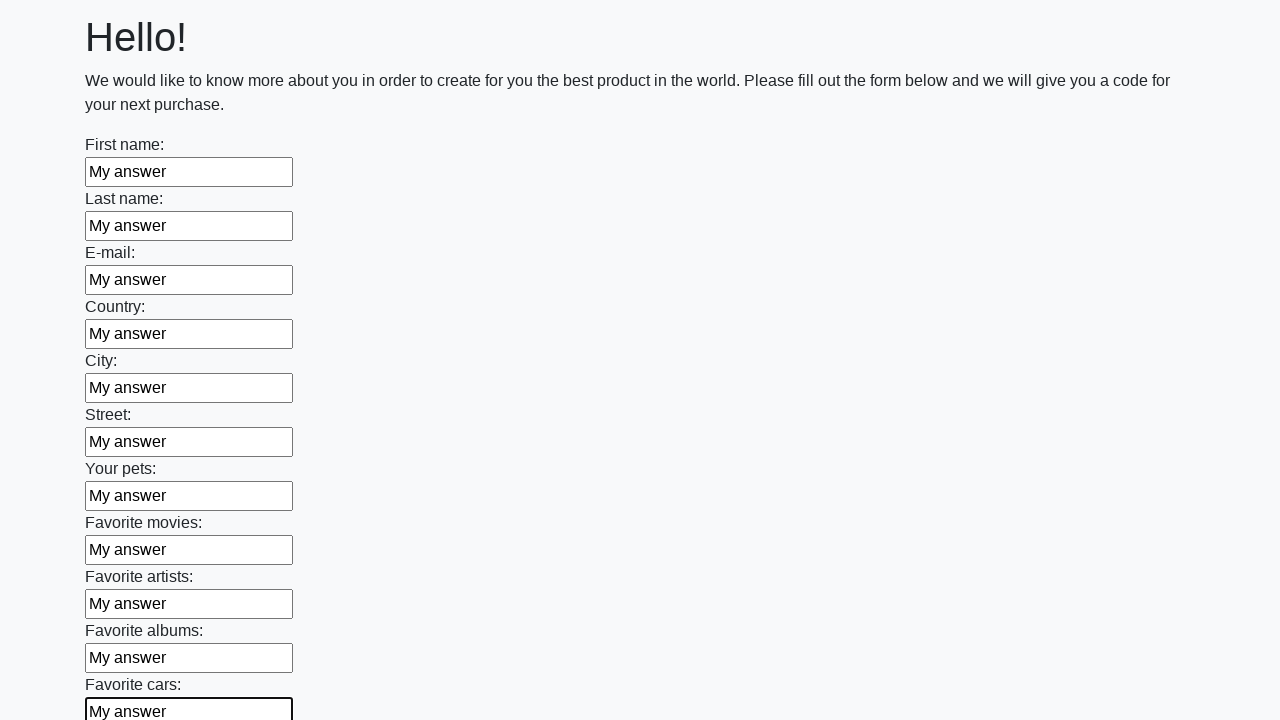

Filled a text input field with 'My answer' on [type="text"] >> nth=11
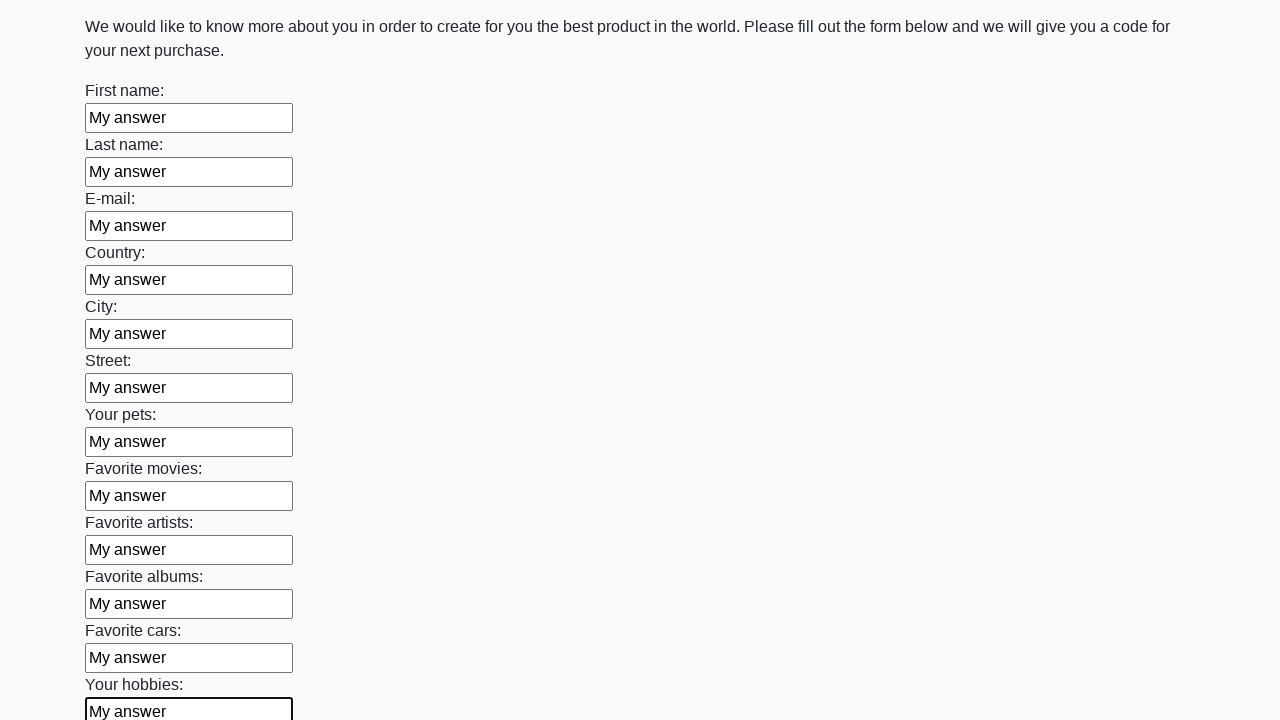

Filled a text input field with 'My answer' on [type="text"] >> nth=12
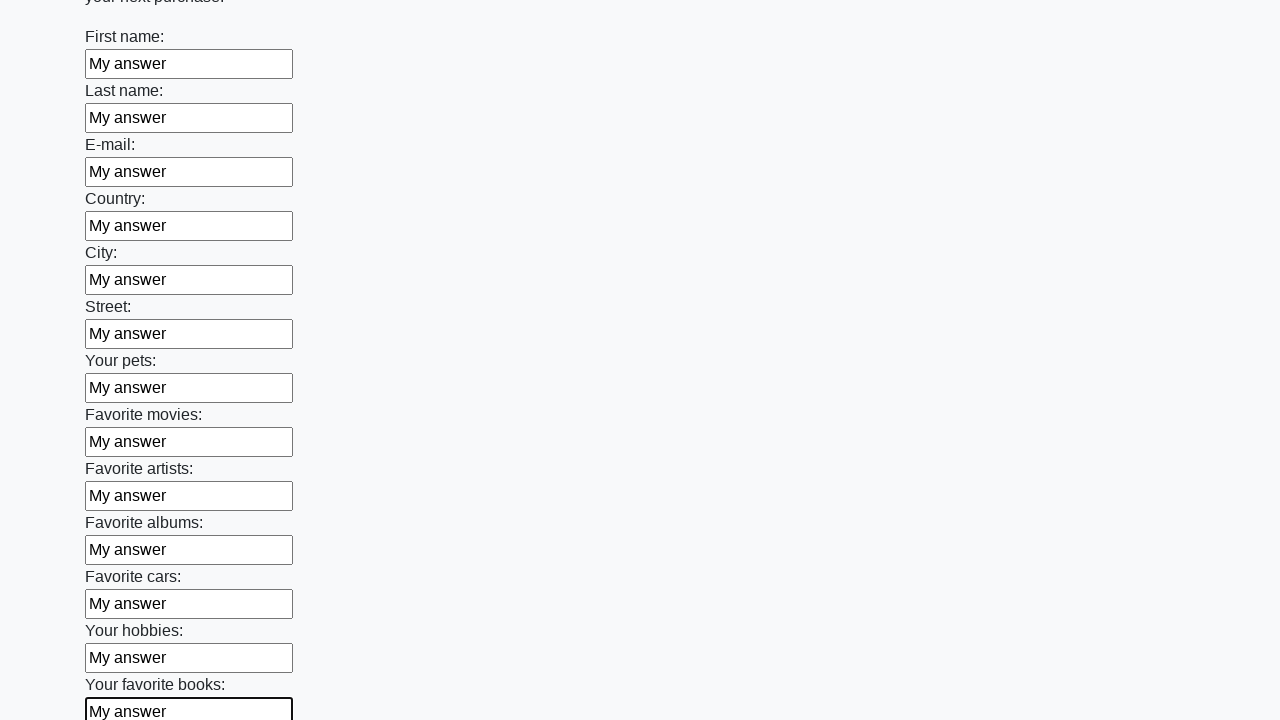

Filled a text input field with 'My answer' on [type="text"] >> nth=13
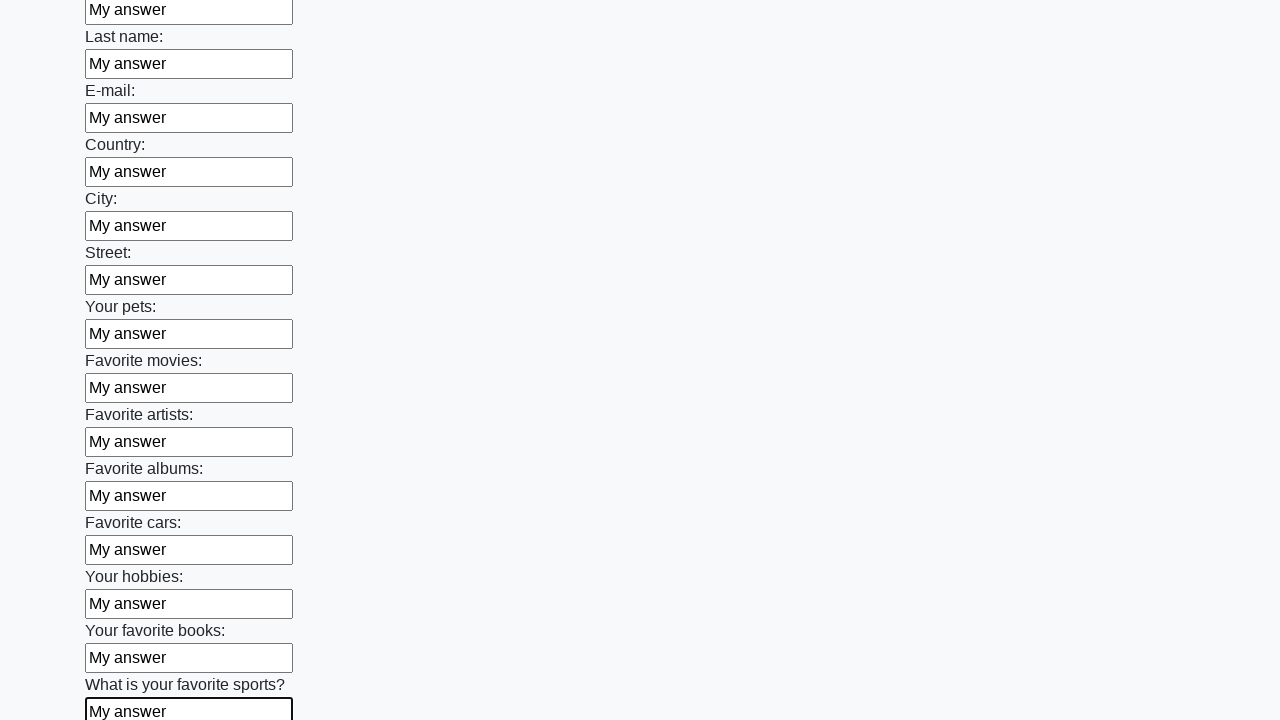

Filled a text input field with 'My answer' on [type="text"] >> nth=14
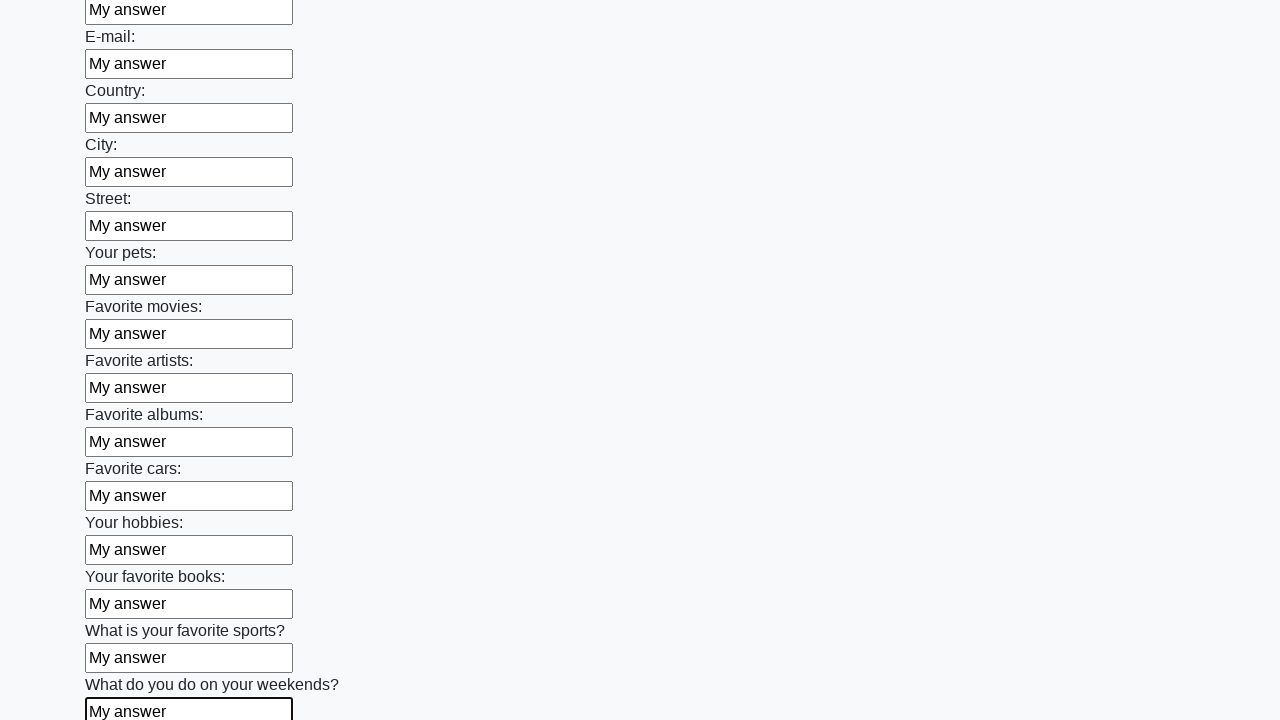

Filled a text input field with 'My answer' on [type="text"] >> nth=15
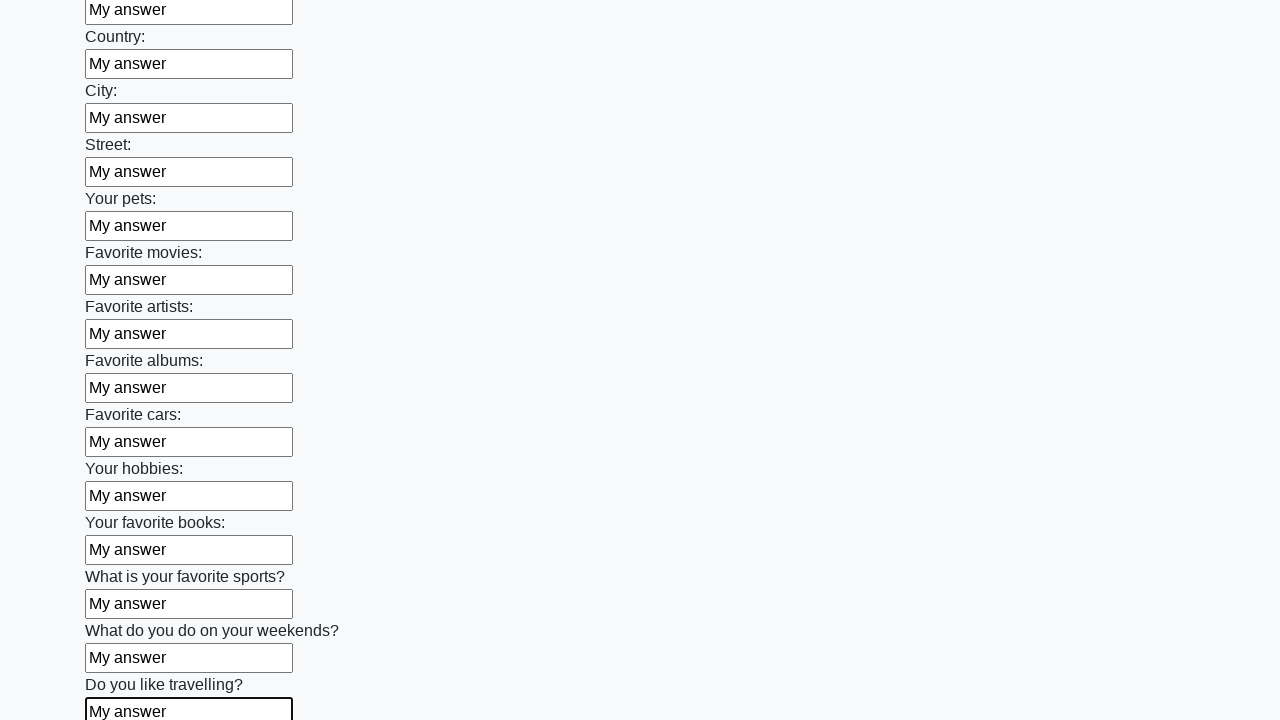

Filled a text input field with 'My answer' on [type="text"] >> nth=16
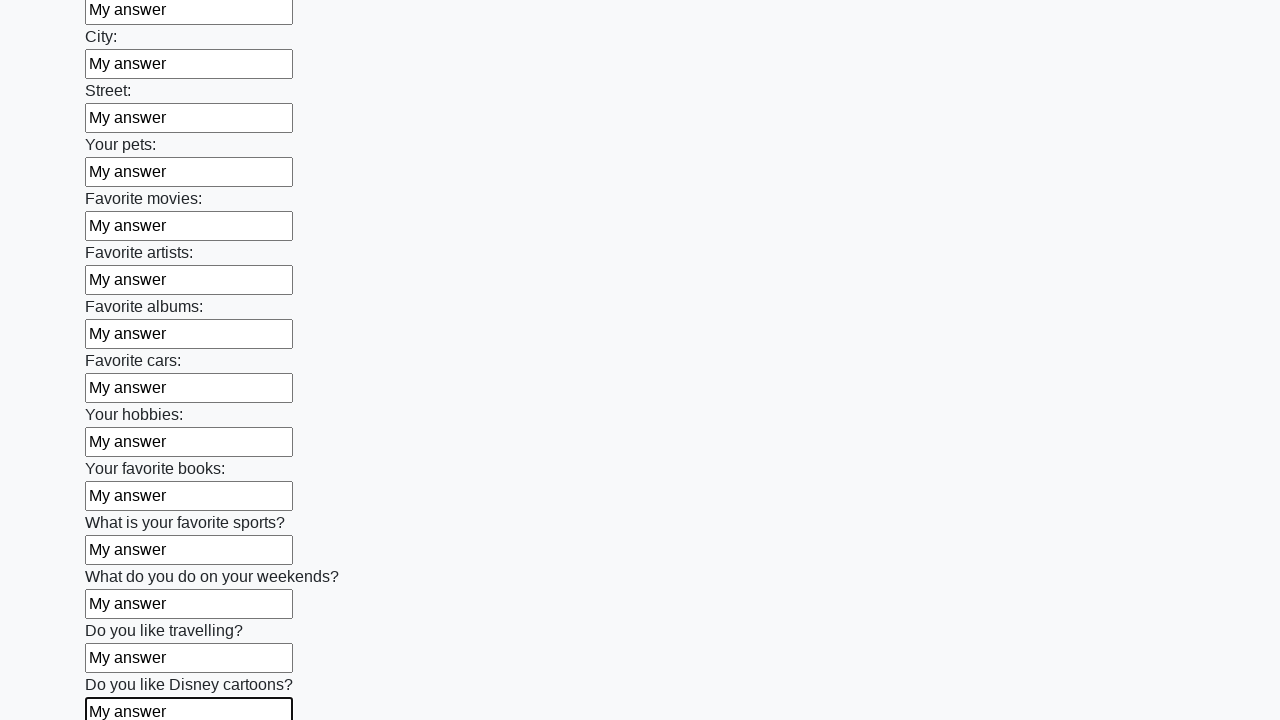

Filled a text input field with 'My answer' on [type="text"] >> nth=17
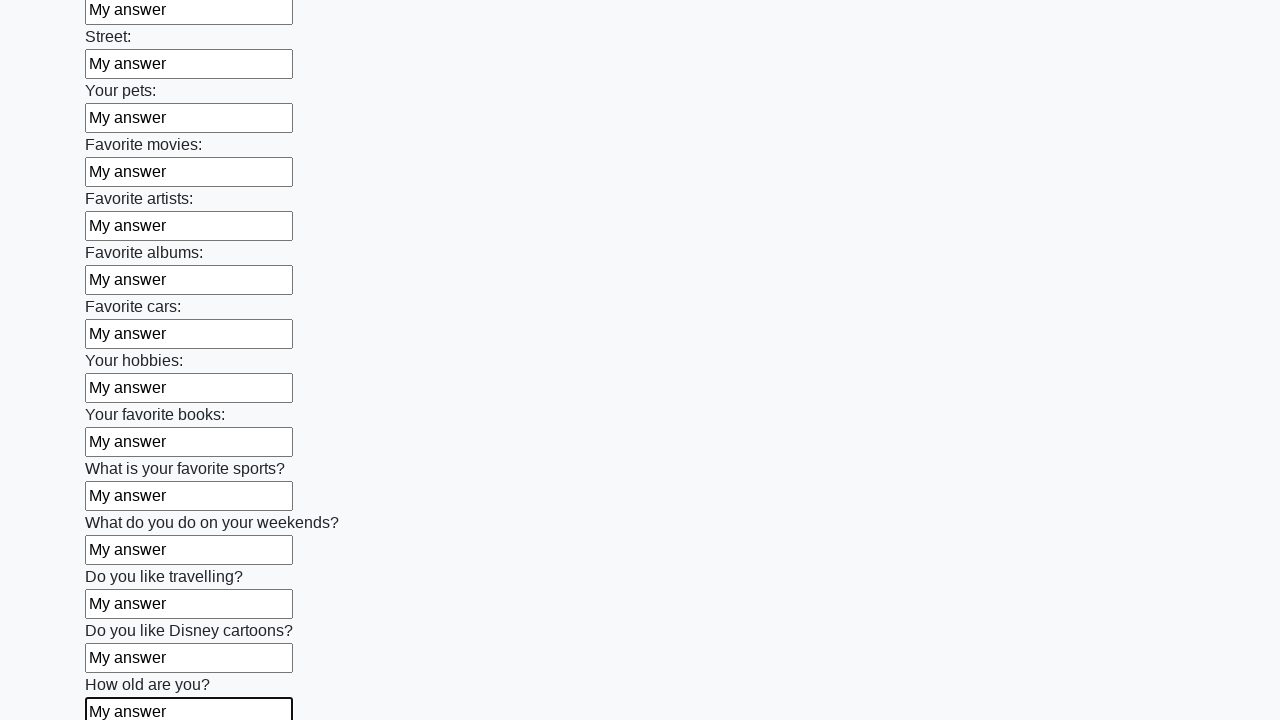

Filled a text input field with 'My answer' on [type="text"] >> nth=18
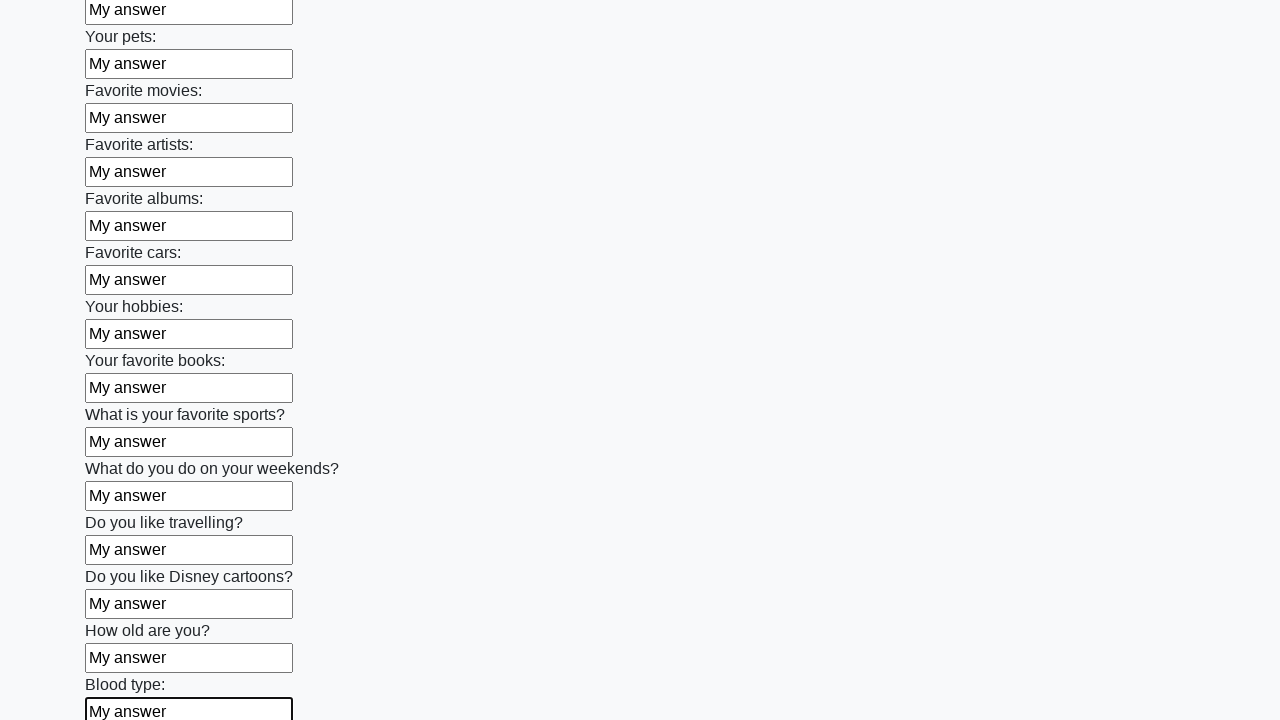

Filled a text input field with 'My answer' on [type="text"] >> nth=19
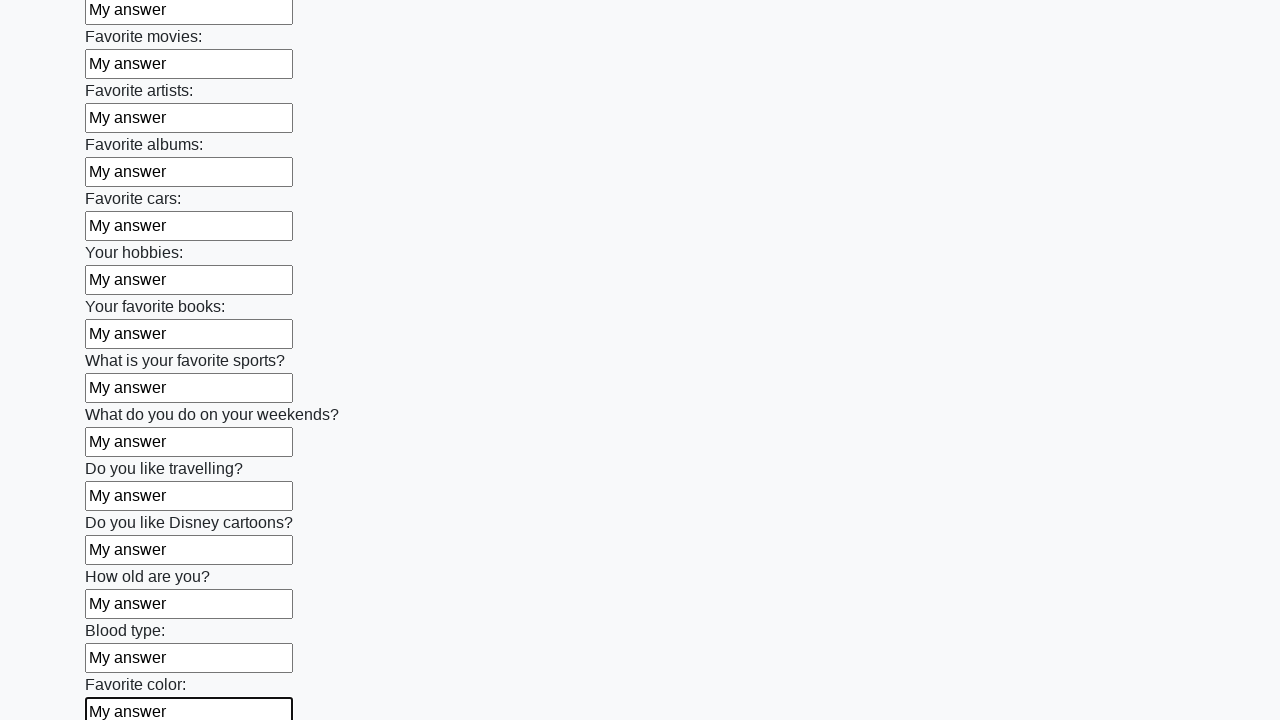

Filled a text input field with 'My answer' on [type="text"] >> nth=20
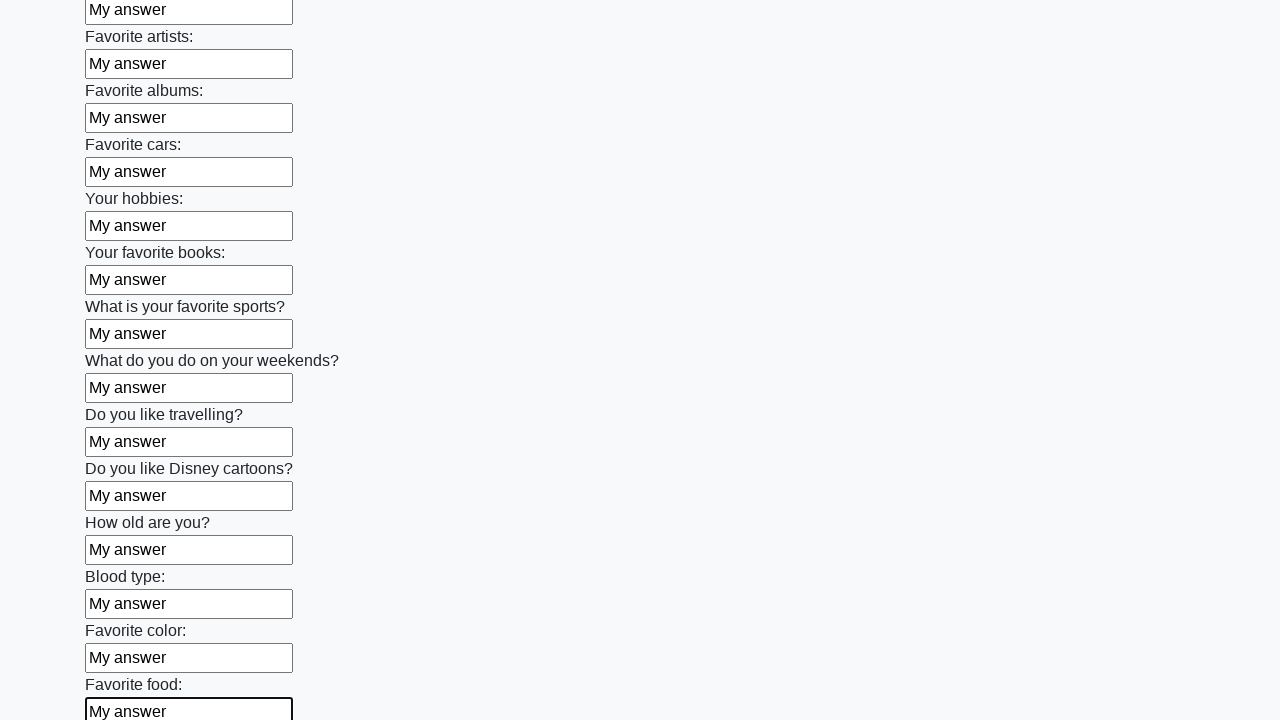

Filled a text input field with 'My answer' on [type="text"] >> nth=21
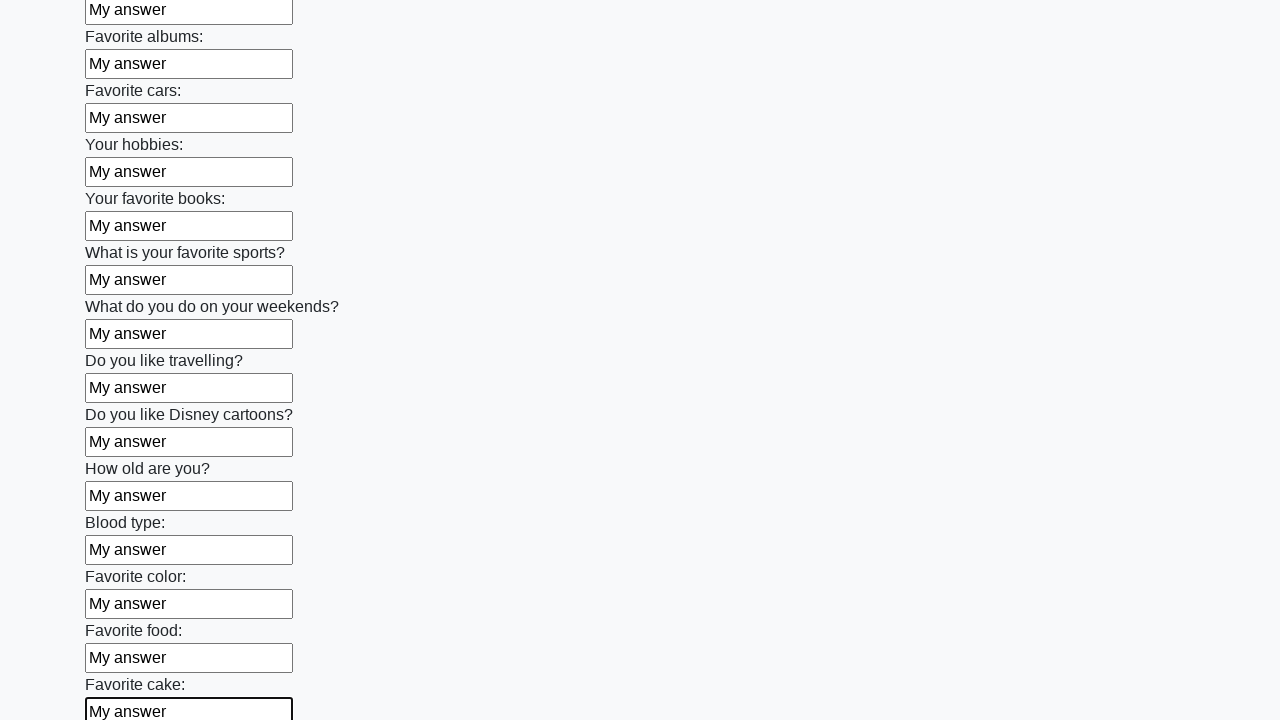

Filled a text input field with 'My answer' on [type="text"] >> nth=22
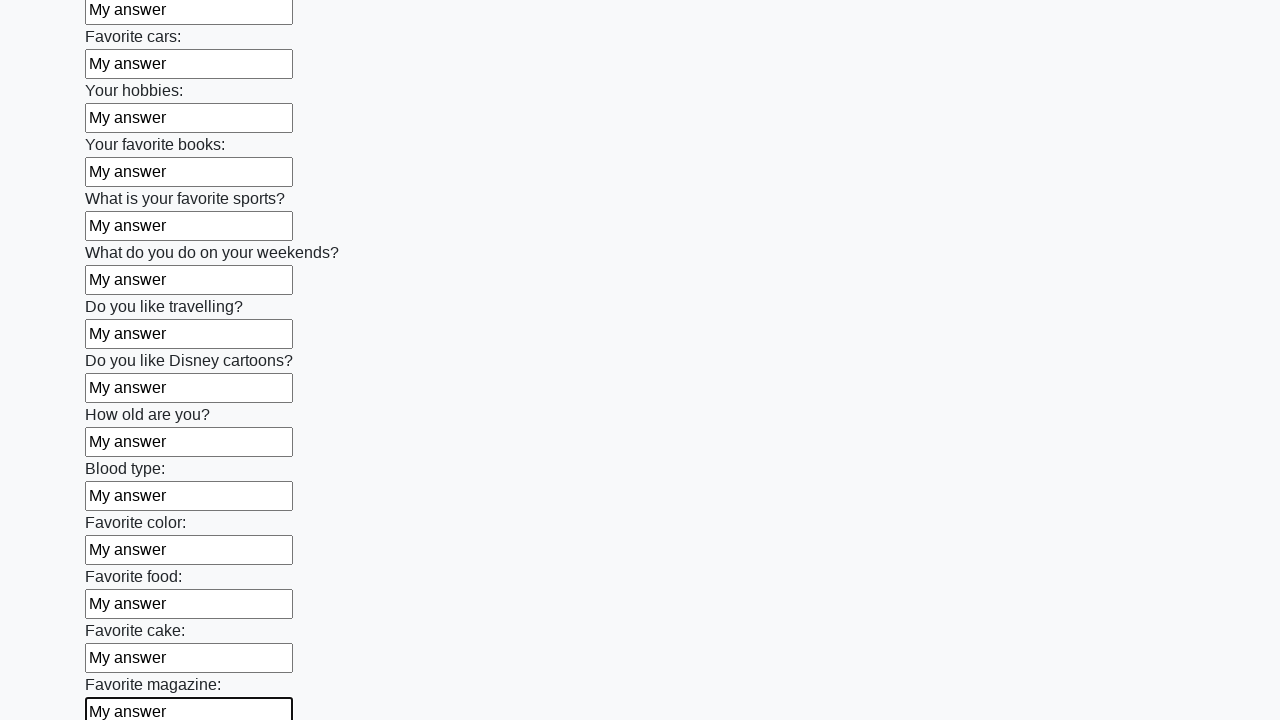

Filled a text input field with 'My answer' on [type="text"] >> nth=23
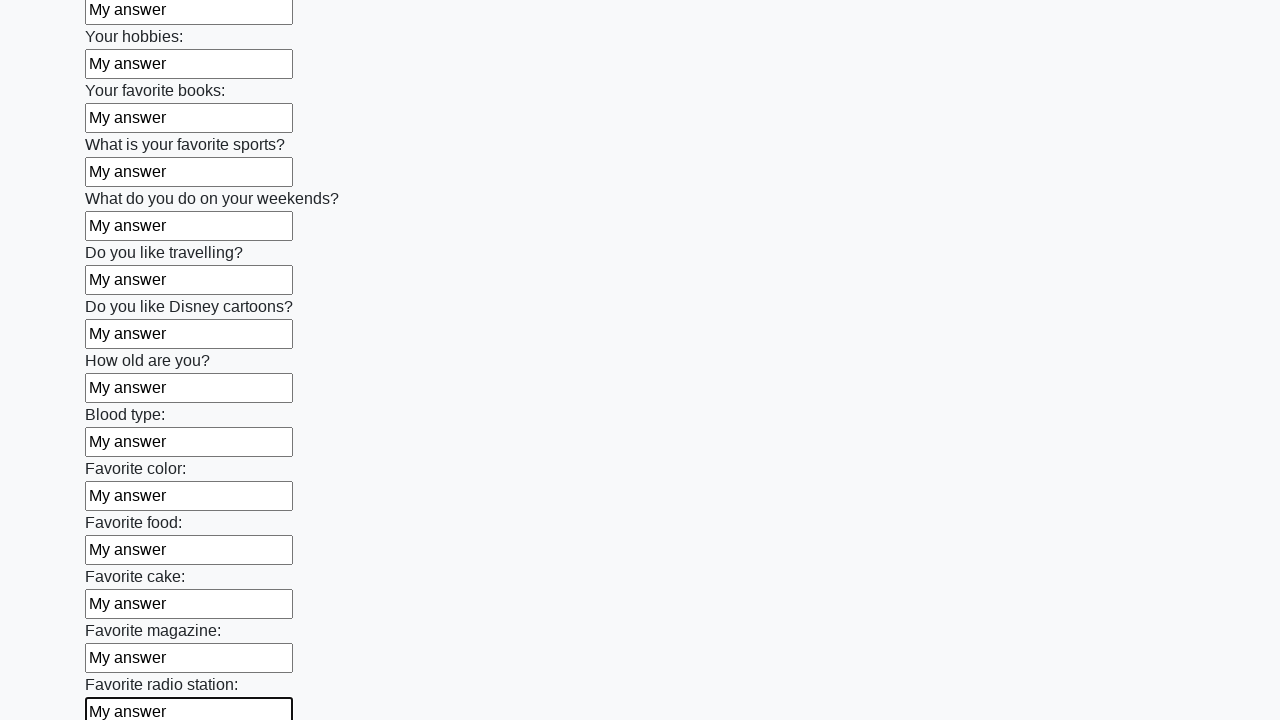

Filled a text input field with 'My answer' on [type="text"] >> nth=24
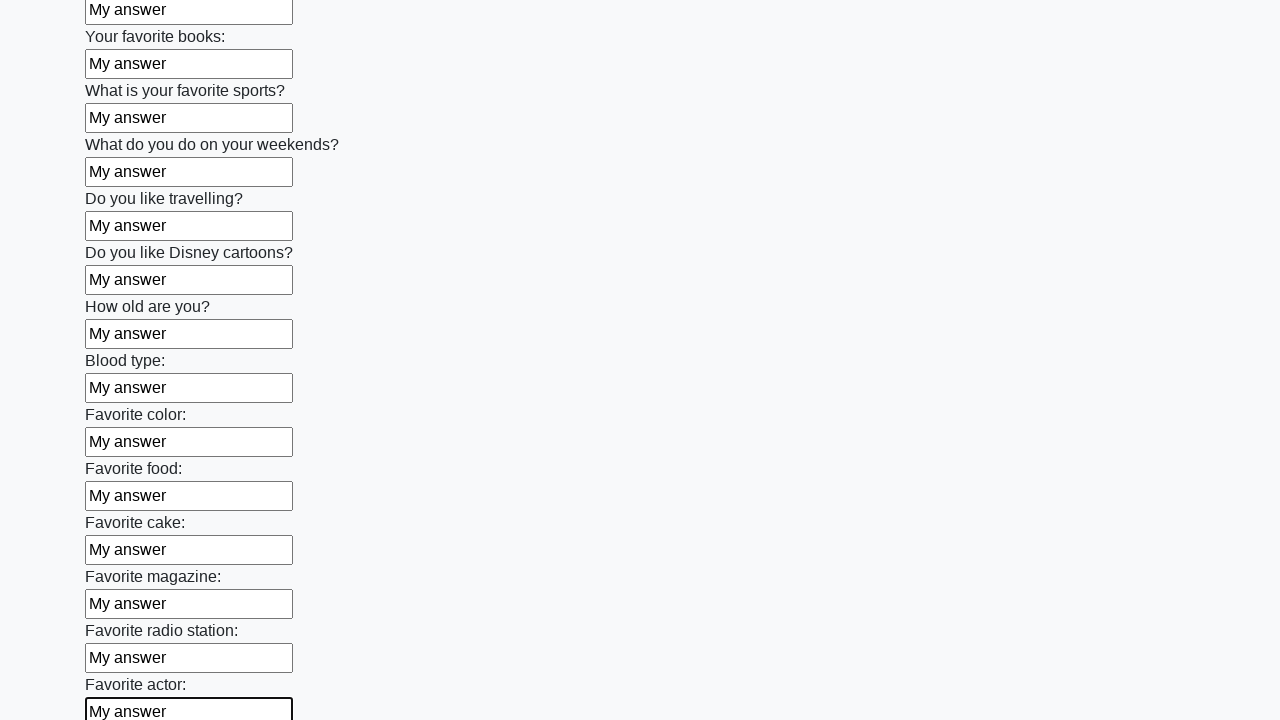

Filled a text input field with 'My answer' on [type="text"] >> nth=25
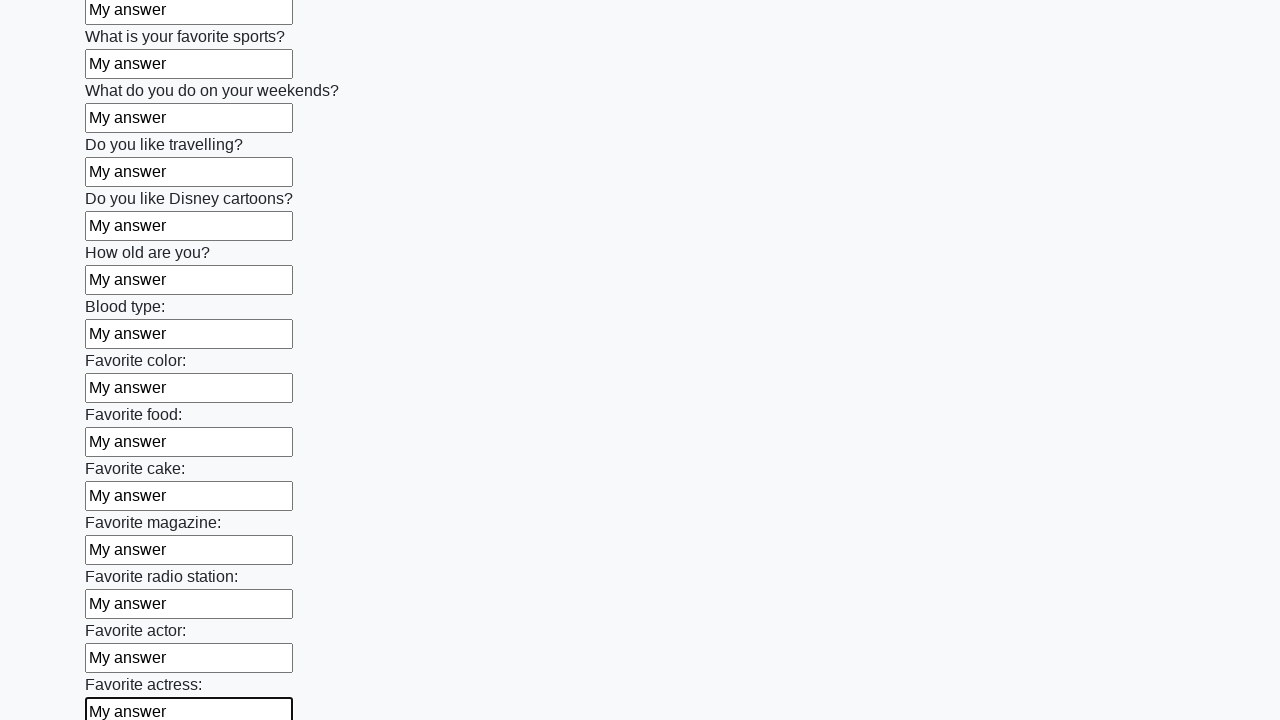

Filled a text input field with 'My answer' on [type="text"] >> nth=26
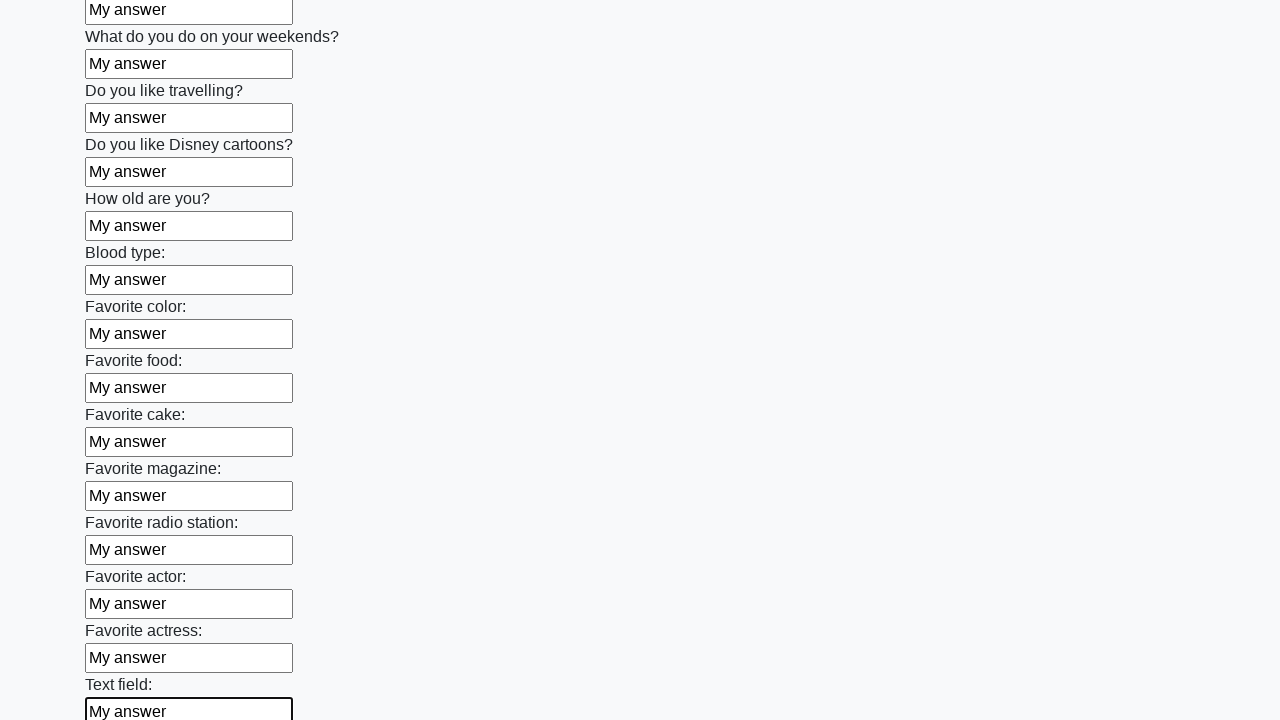

Filled a text input field with 'My answer' on [type="text"] >> nth=27
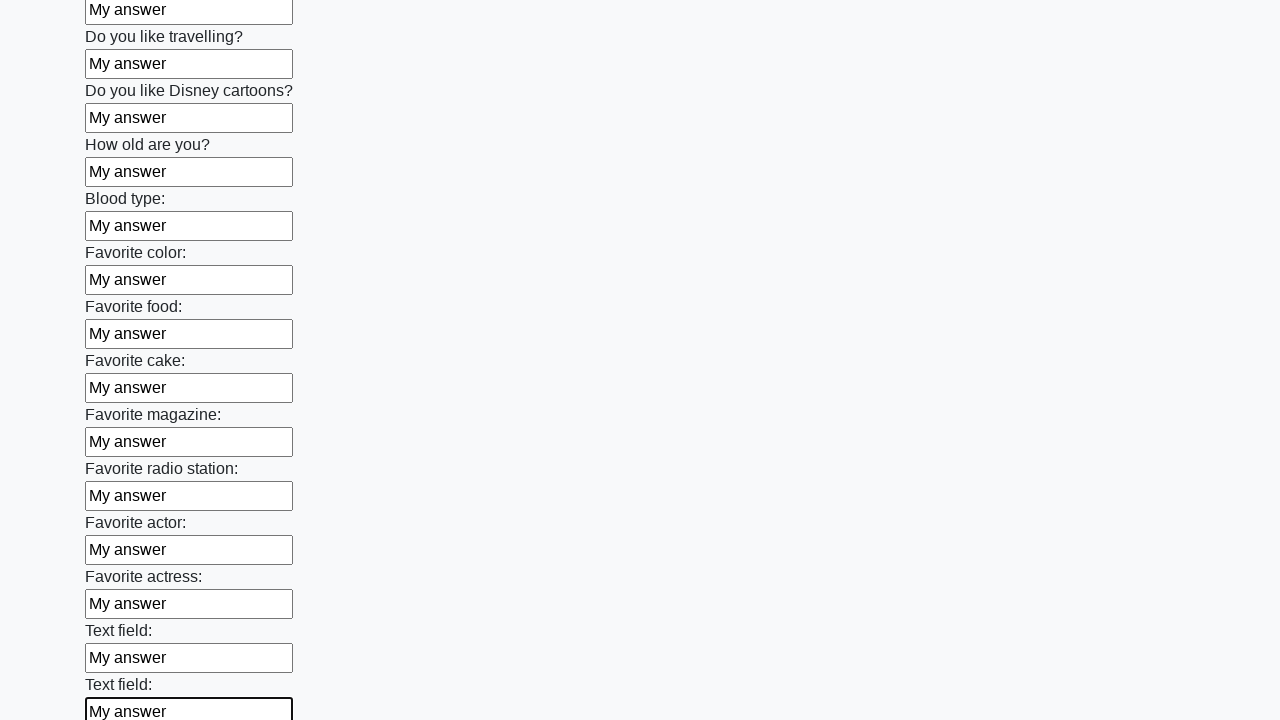

Filled a text input field with 'My answer' on [type="text"] >> nth=28
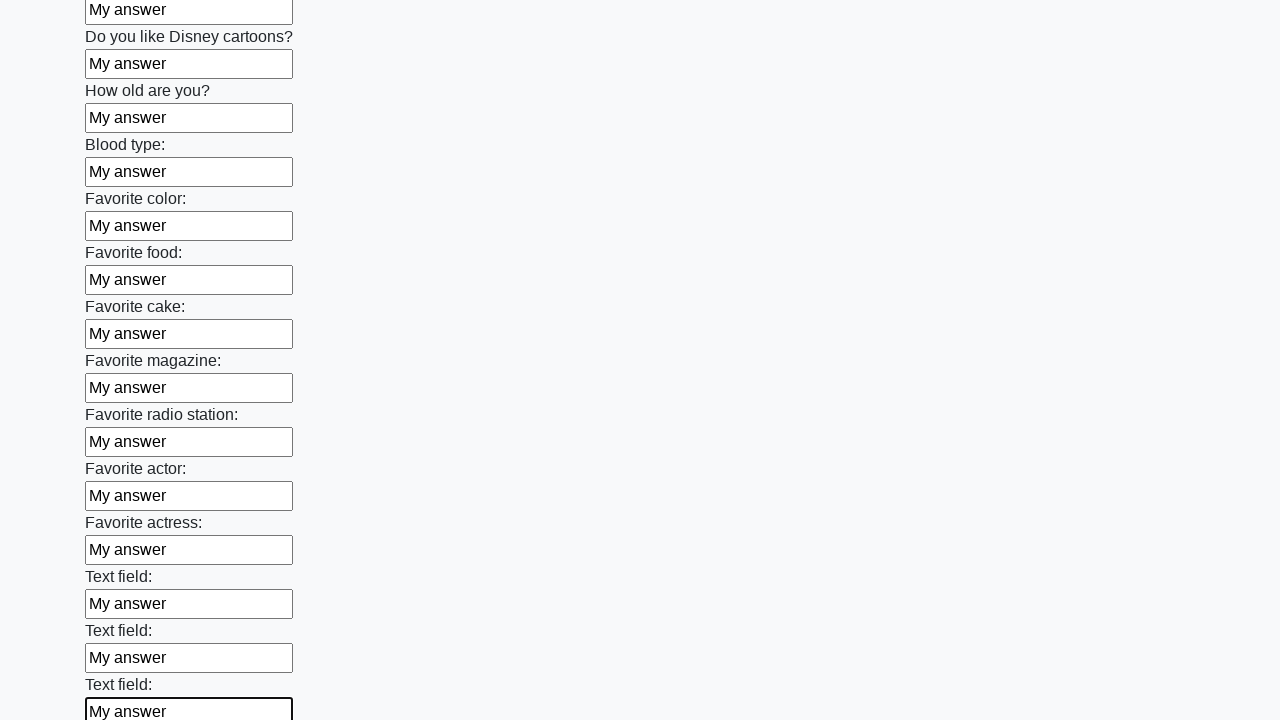

Filled a text input field with 'My answer' on [type="text"] >> nth=29
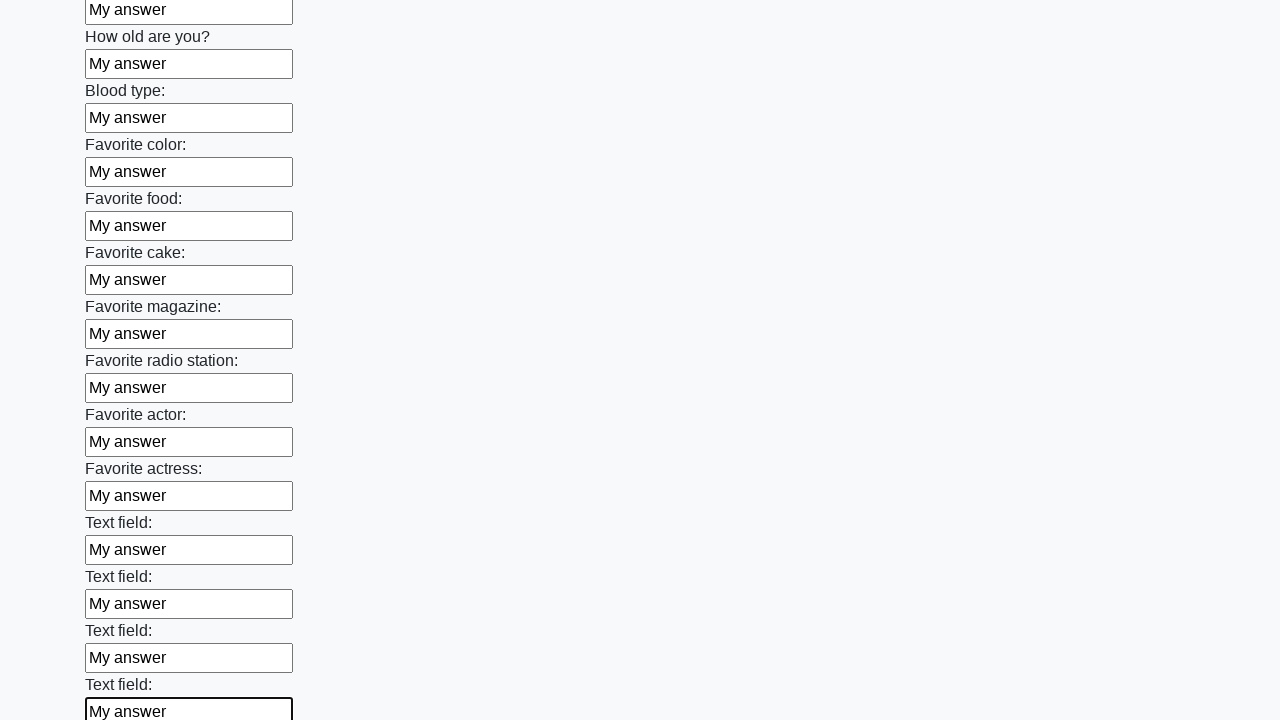

Filled a text input field with 'My answer' on [type="text"] >> nth=30
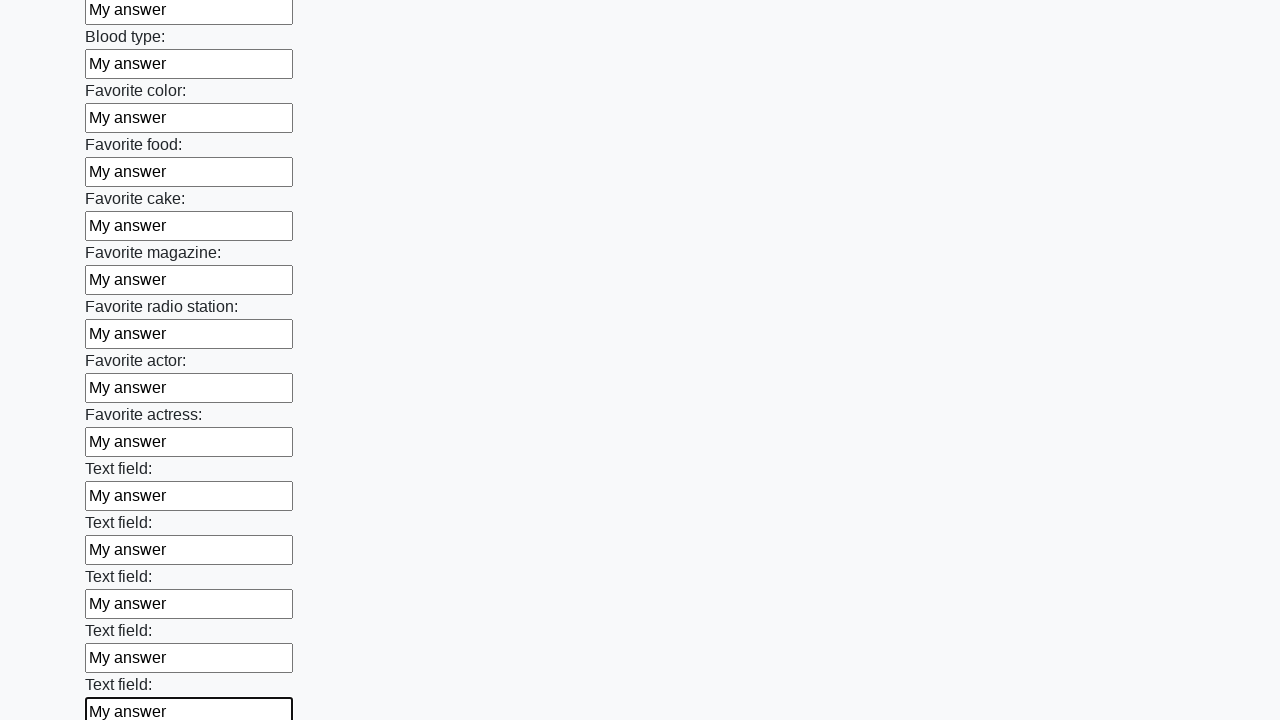

Filled a text input field with 'My answer' on [type="text"] >> nth=31
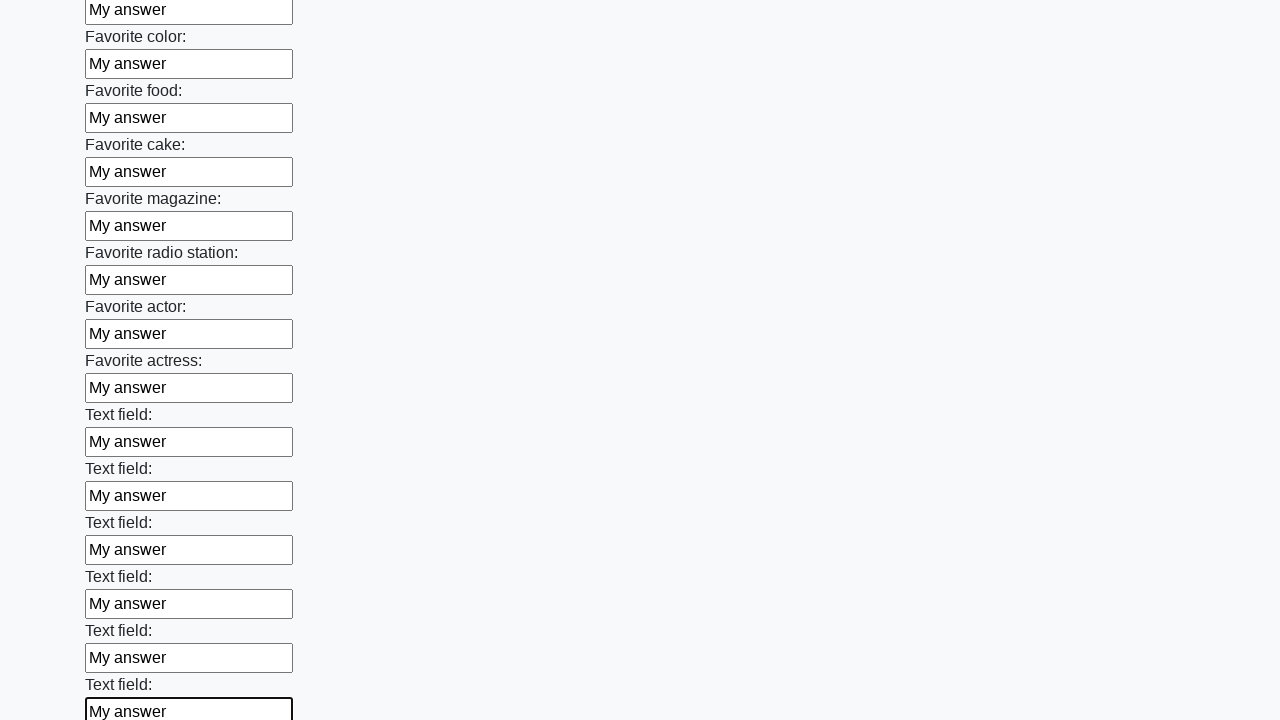

Filled a text input field with 'My answer' on [type="text"] >> nth=32
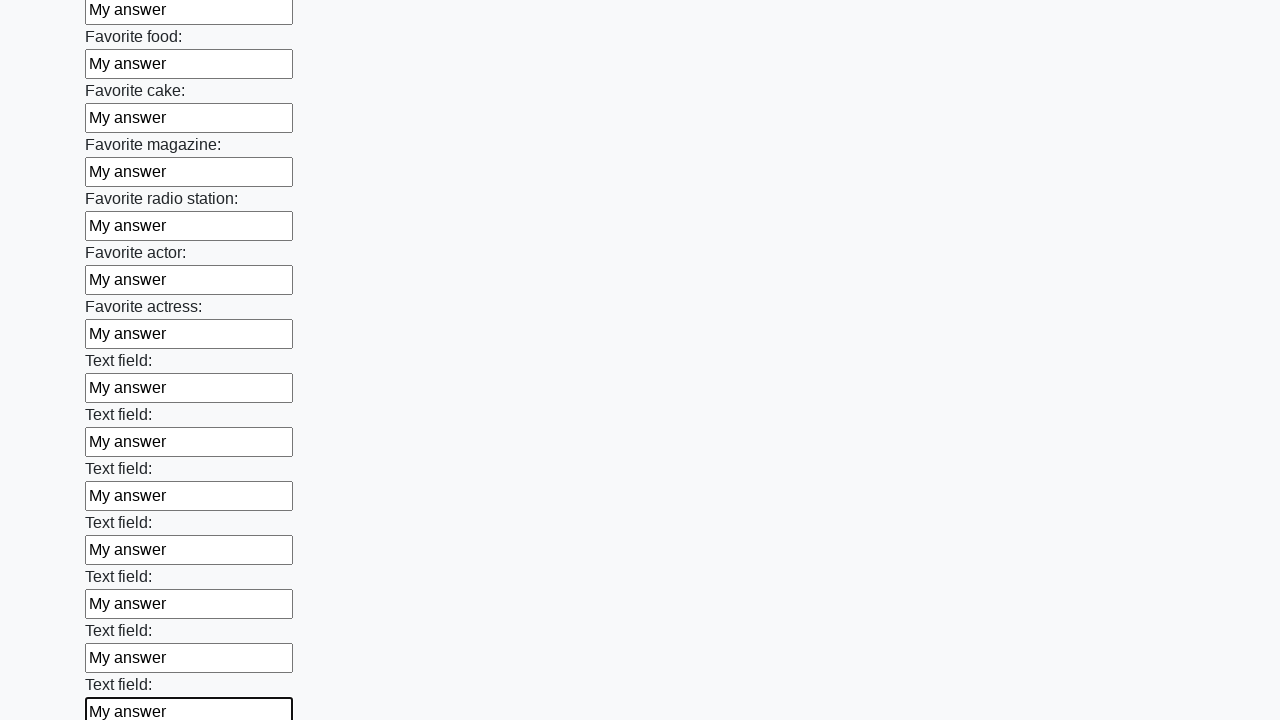

Filled a text input field with 'My answer' on [type="text"] >> nth=33
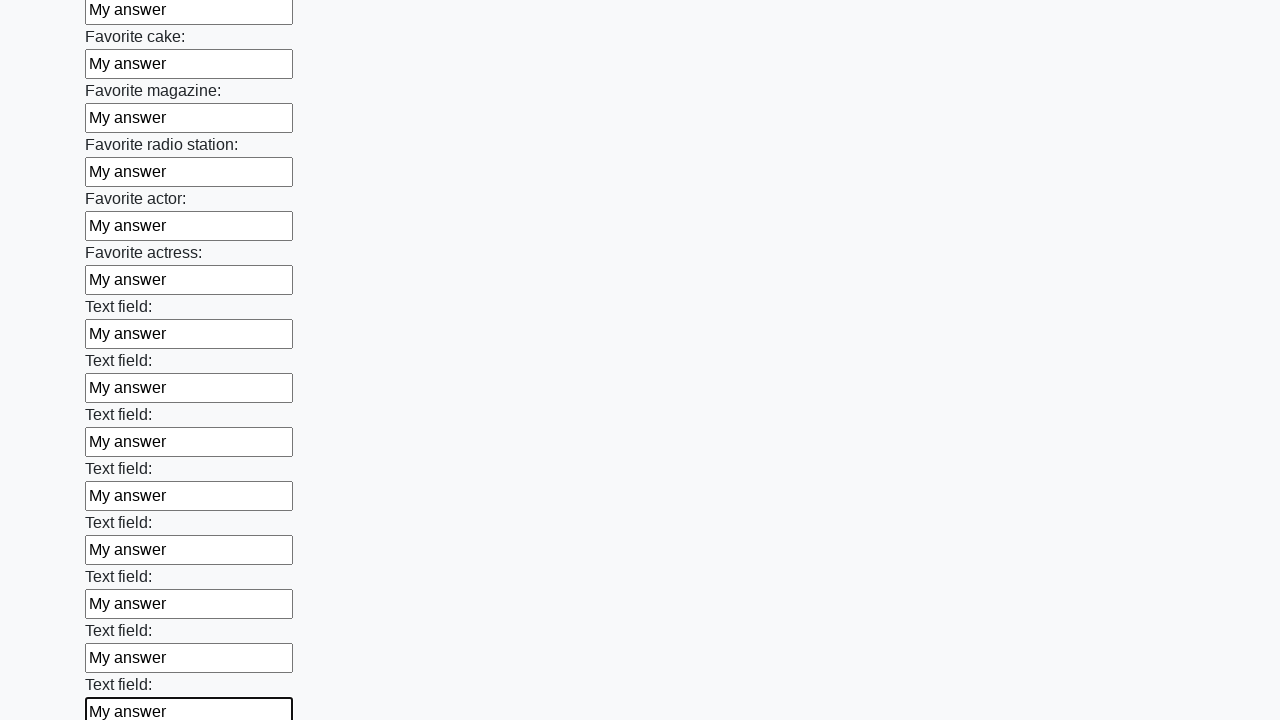

Filled a text input field with 'My answer' on [type="text"] >> nth=34
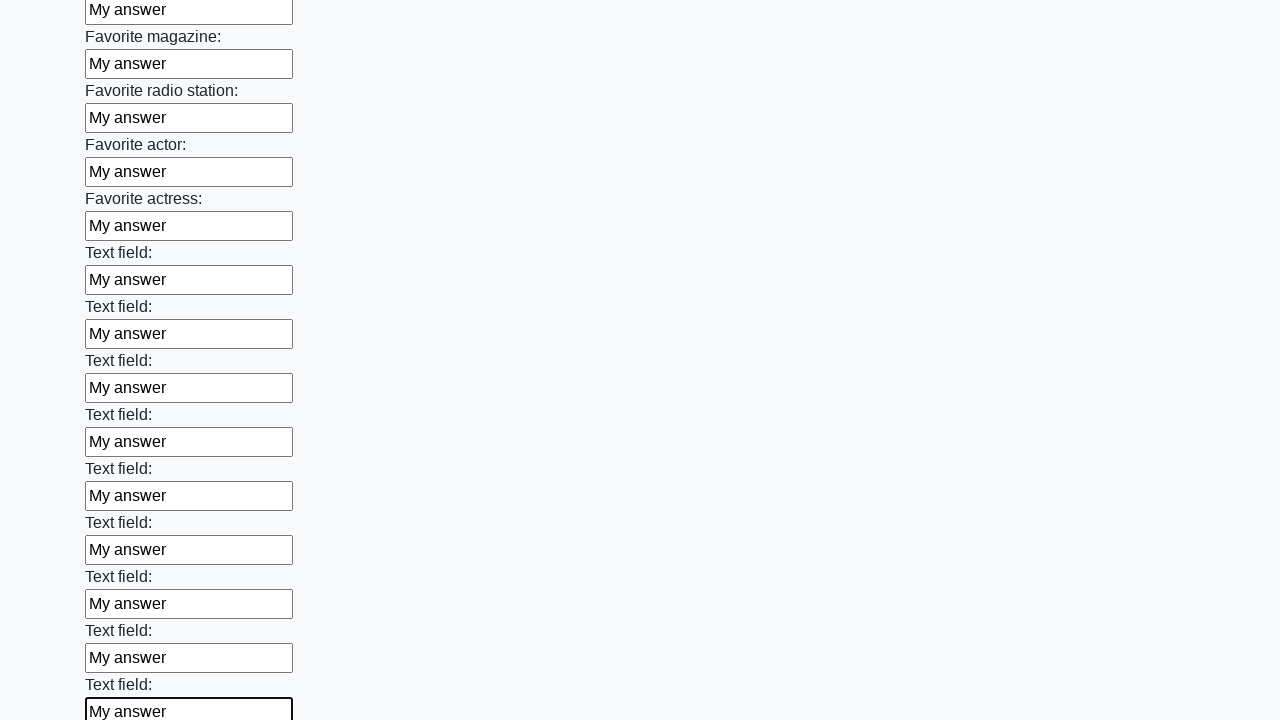

Filled a text input field with 'My answer' on [type="text"] >> nth=35
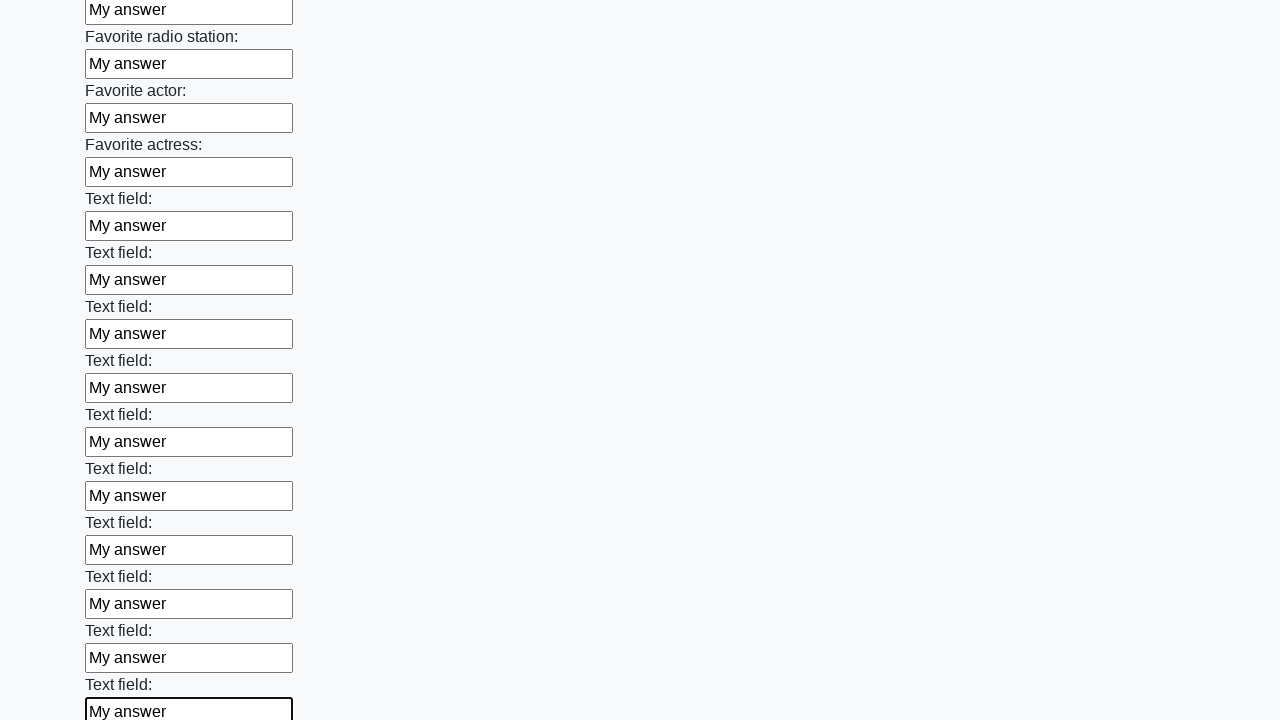

Filled a text input field with 'My answer' on [type="text"] >> nth=36
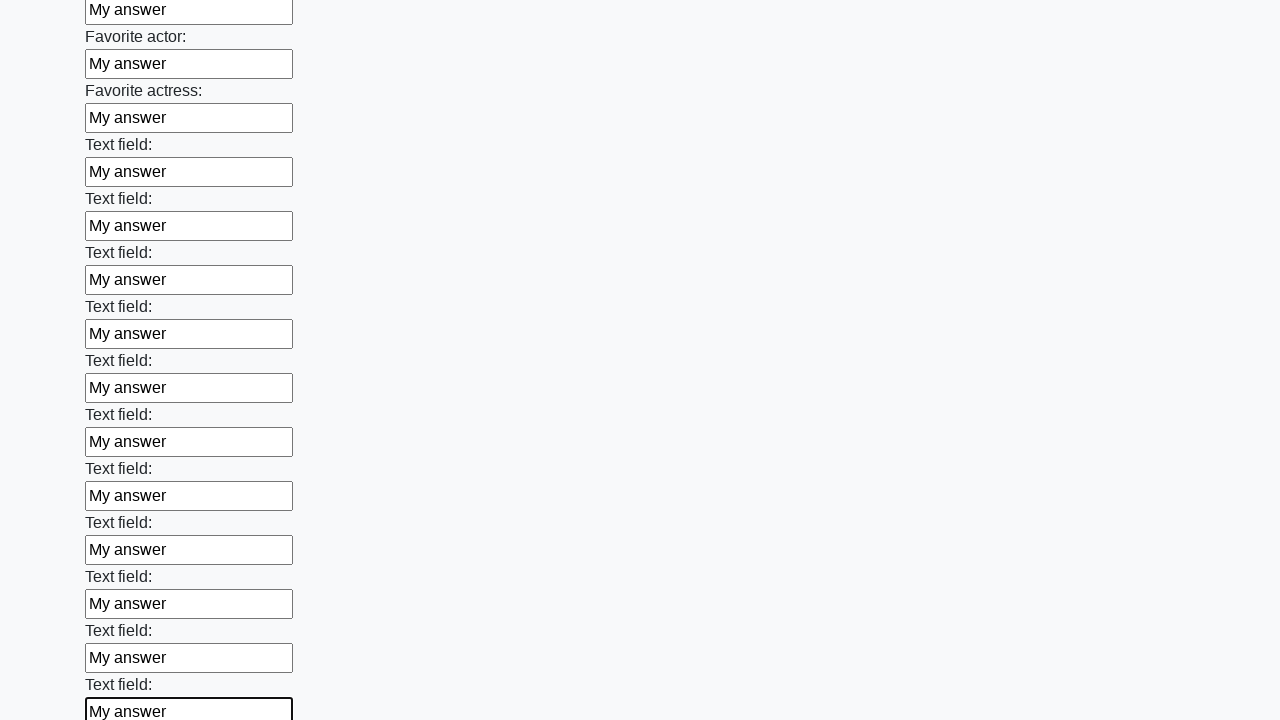

Filled a text input field with 'My answer' on [type="text"] >> nth=37
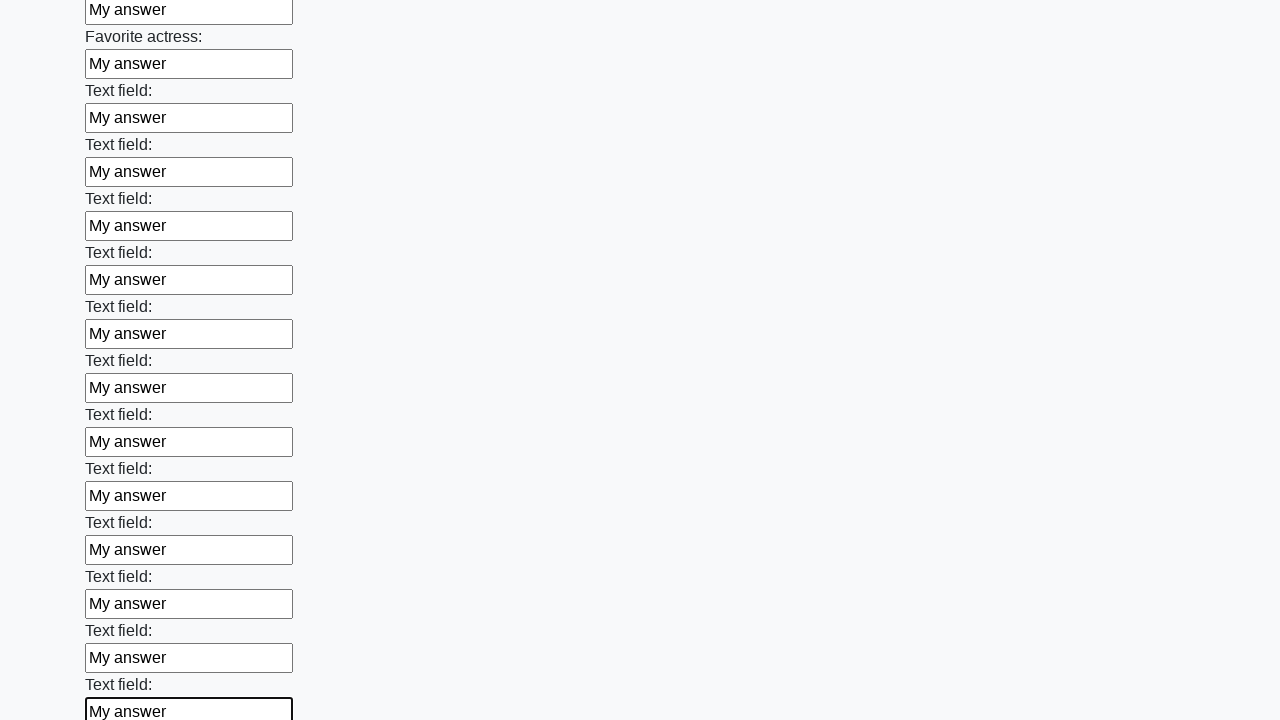

Filled a text input field with 'My answer' on [type="text"] >> nth=38
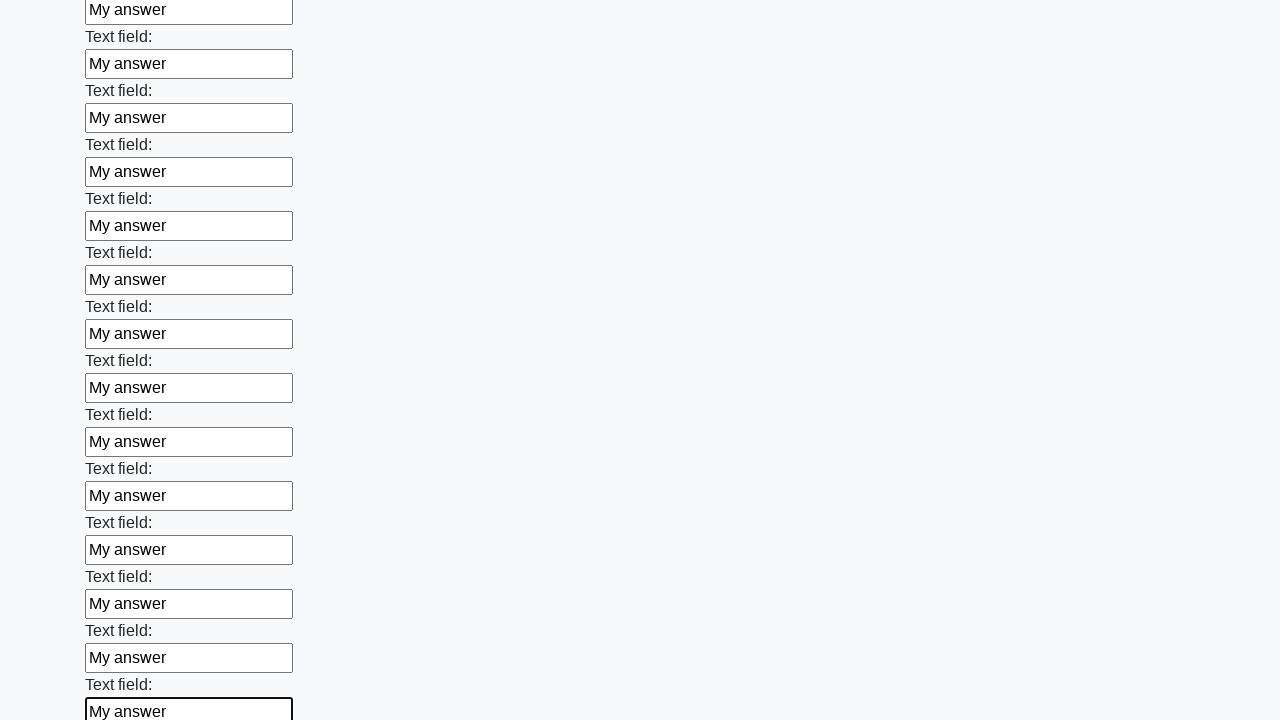

Filled a text input field with 'My answer' on [type="text"] >> nth=39
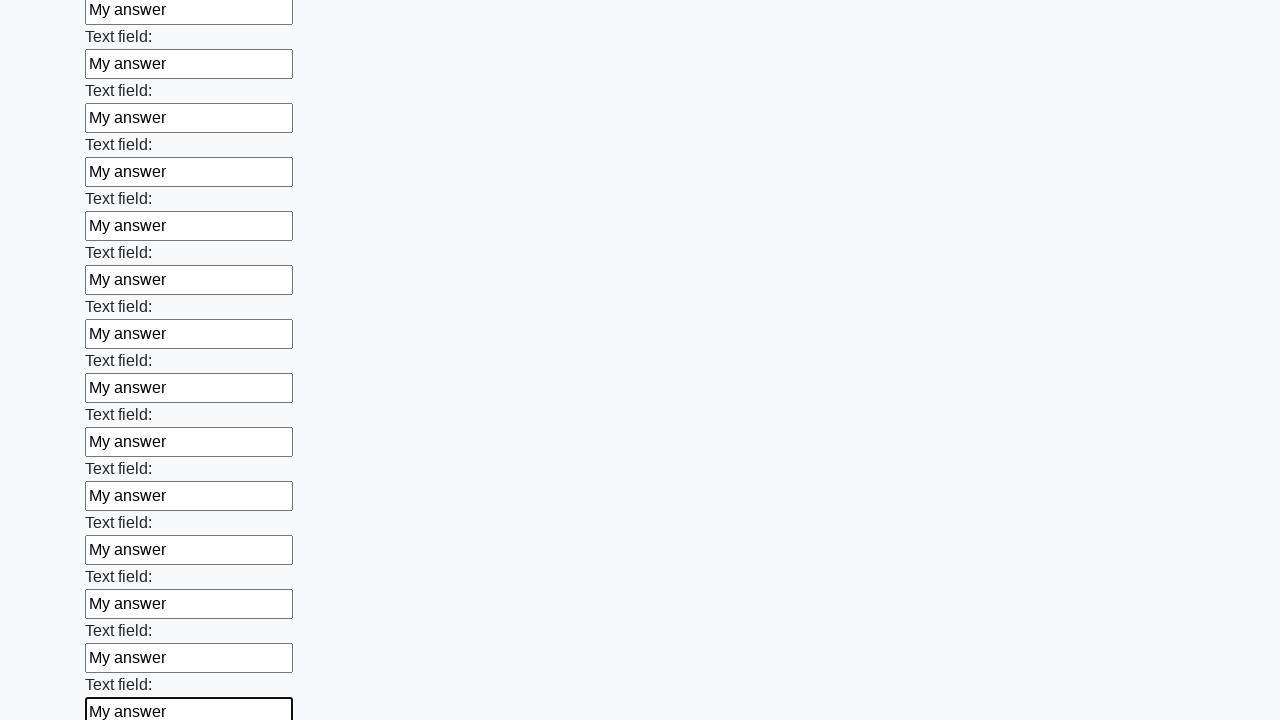

Filled a text input field with 'My answer' on [type="text"] >> nth=40
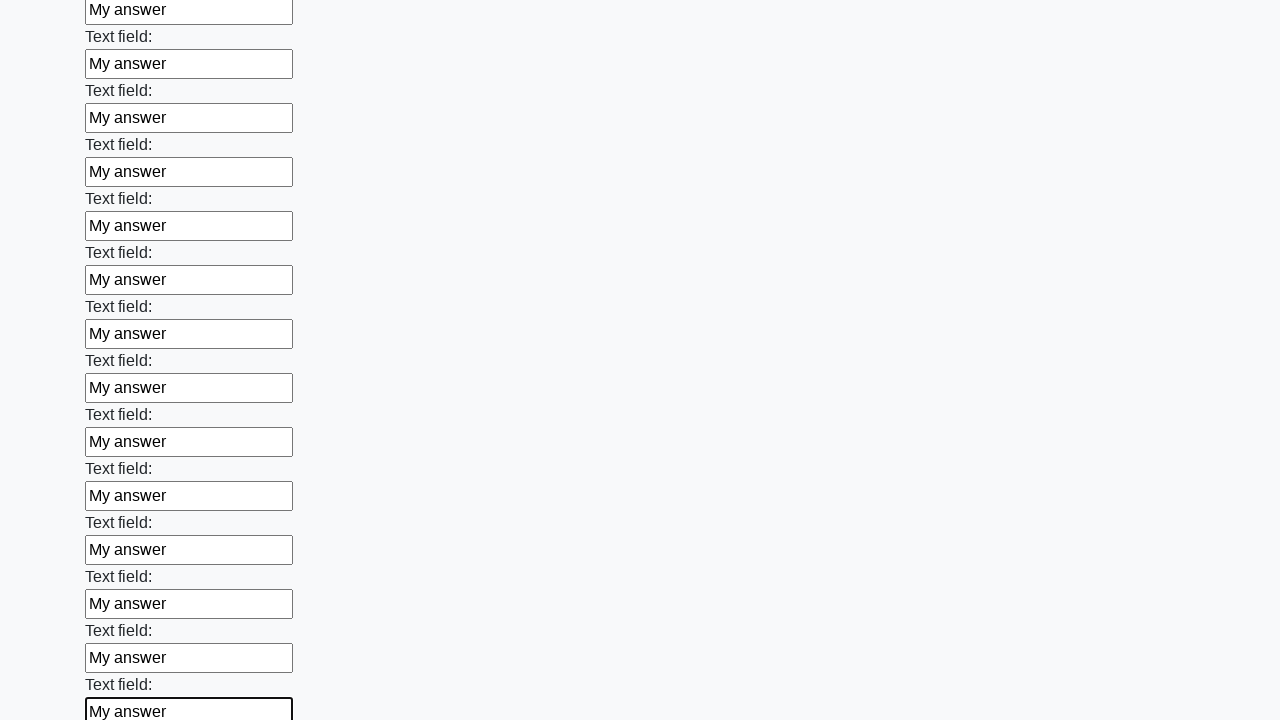

Filled a text input field with 'My answer' on [type="text"] >> nth=41
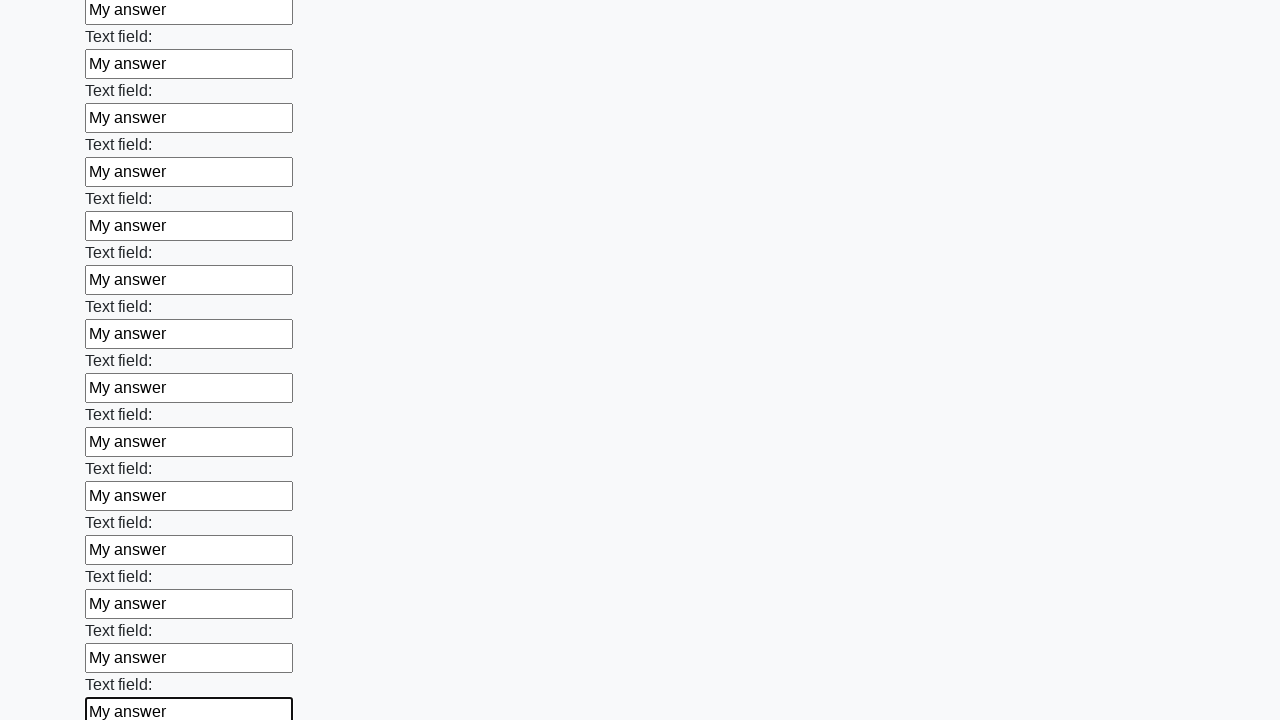

Filled a text input field with 'My answer' on [type="text"] >> nth=42
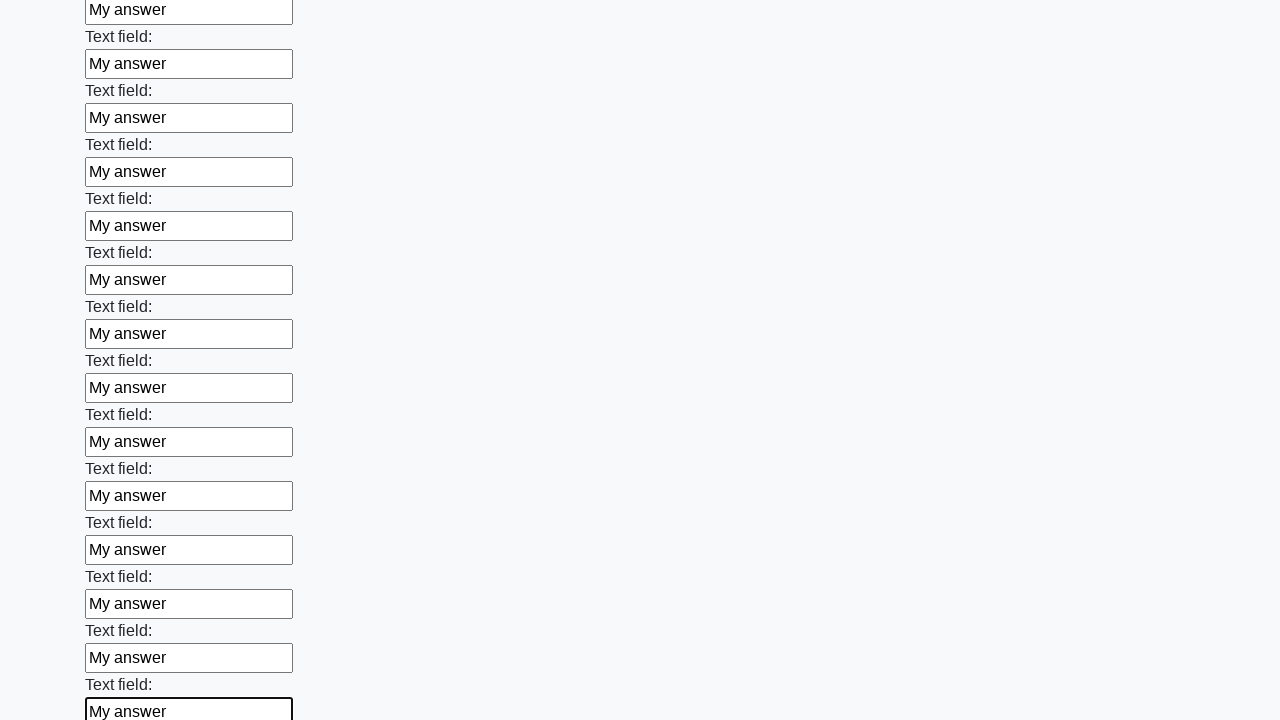

Filled a text input field with 'My answer' on [type="text"] >> nth=43
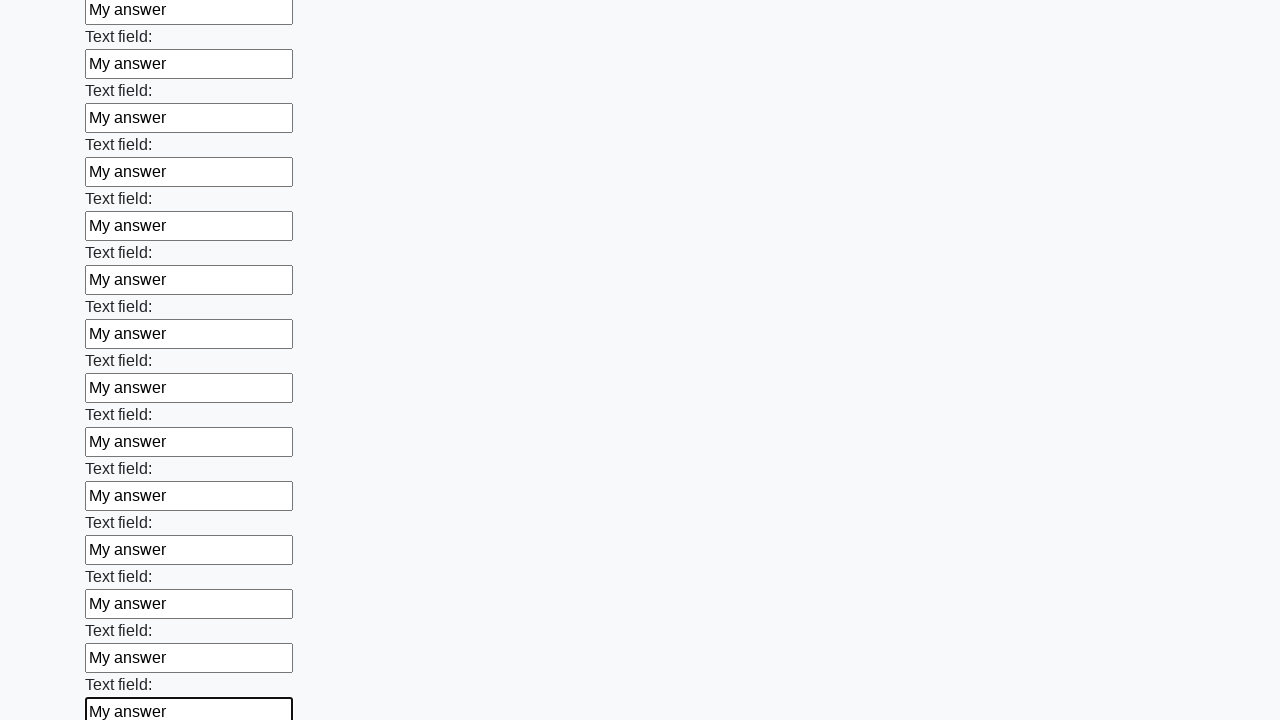

Filled a text input field with 'My answer' on [type="text"] >> nth=44
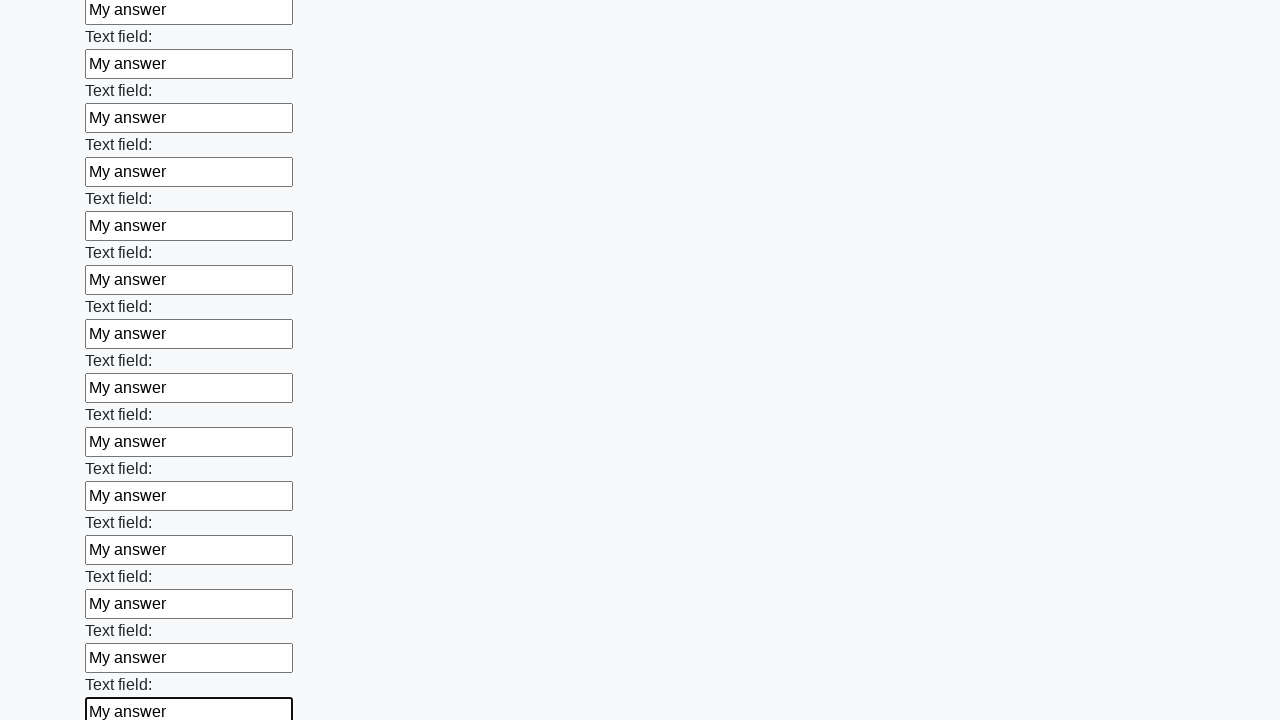

Filled a text input field with 'My answer' on [type="text"] >> nth=45
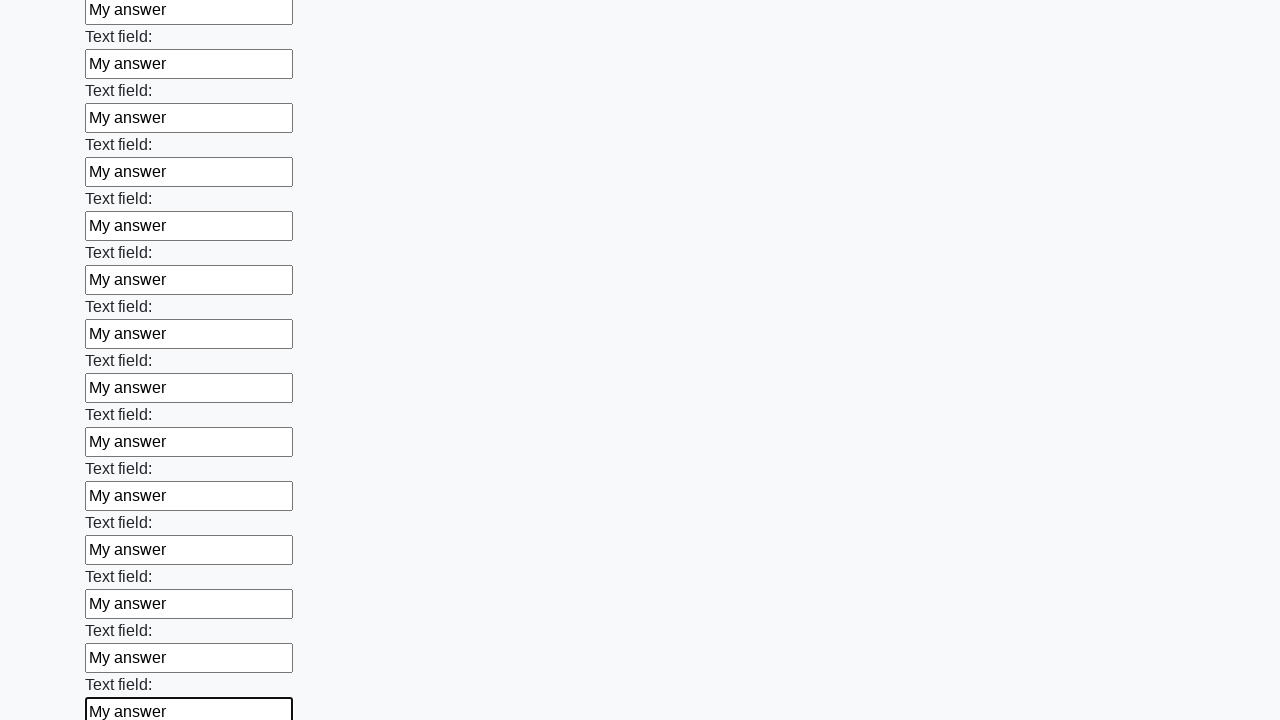

Filled a text input field with 'My answer' on [type="text"] >> nth=46
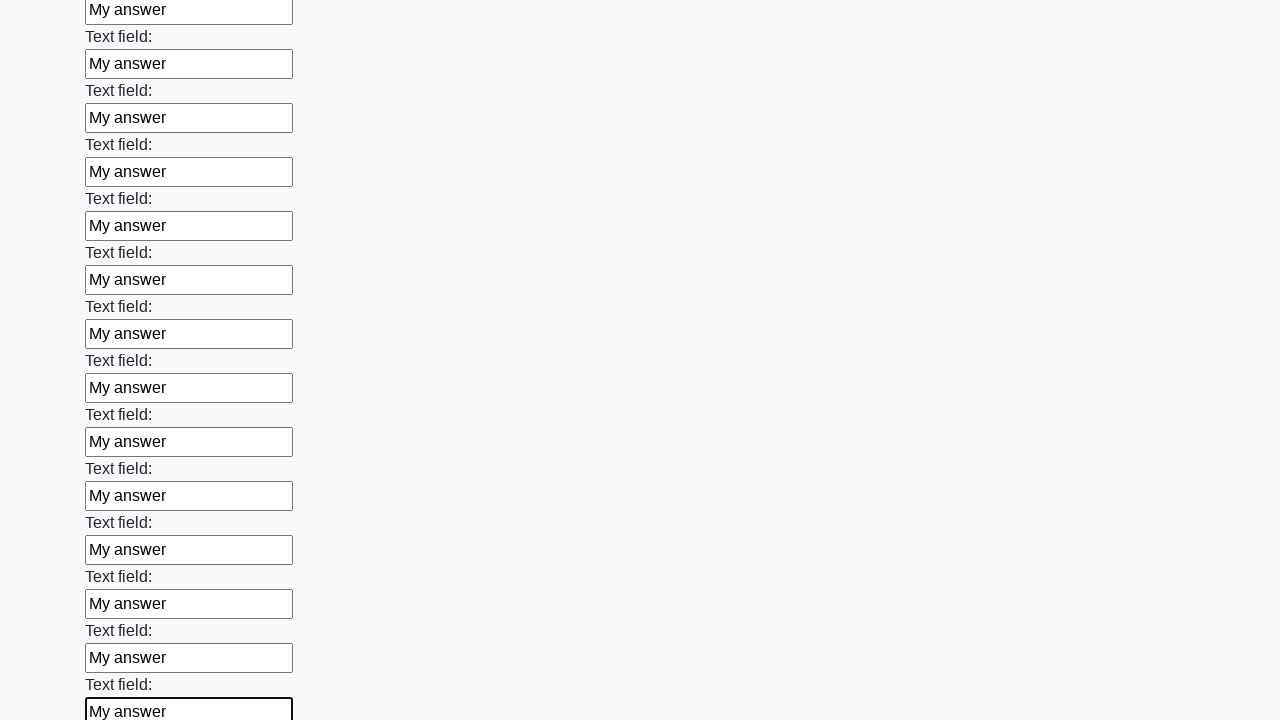

Filled a text input field with 'My answer' on [type="text"] >> nth=47
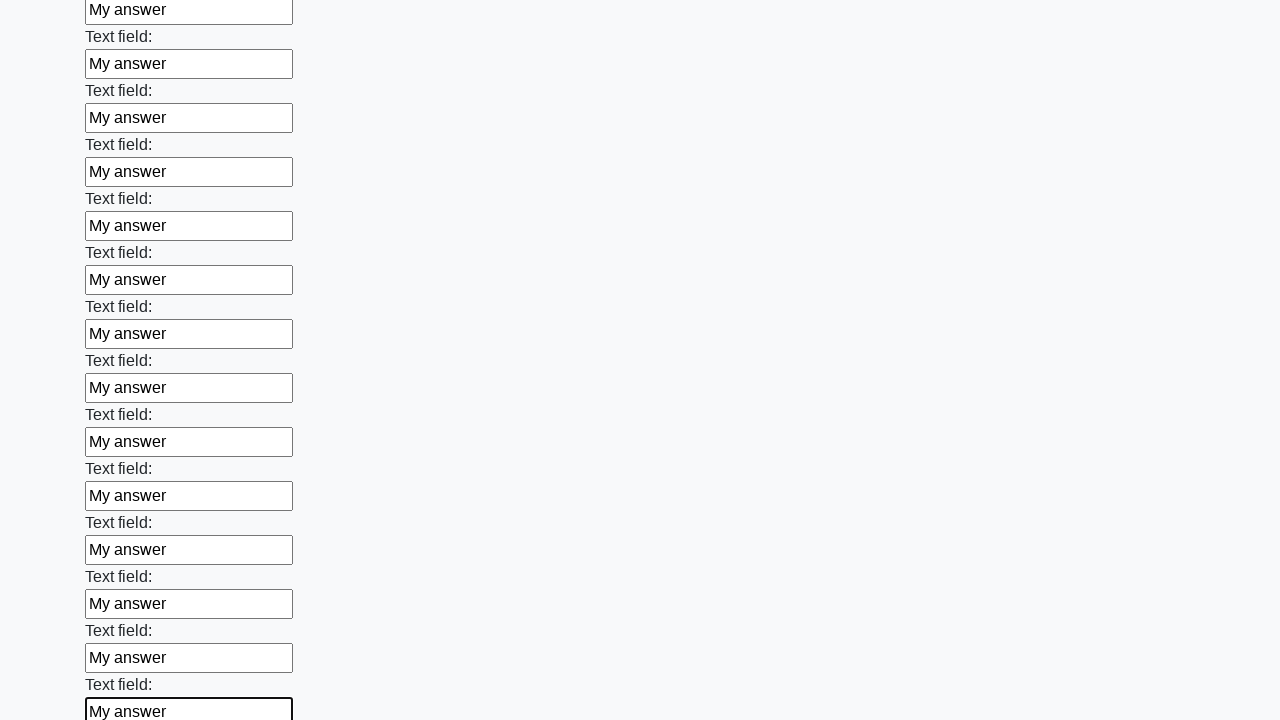

Filled a text input field with 'My answer' on [type="text"] >> nth=48
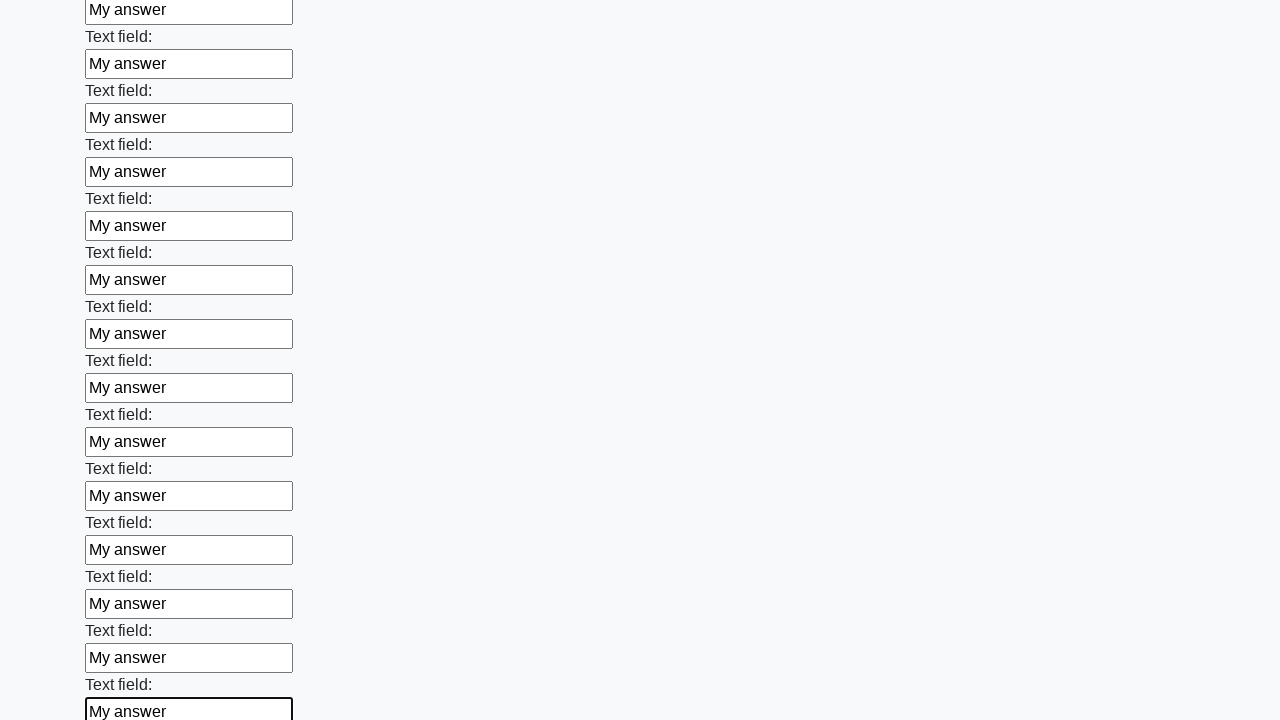

Filled a text input field with 'My answer' on [type="text"] >> nth=49
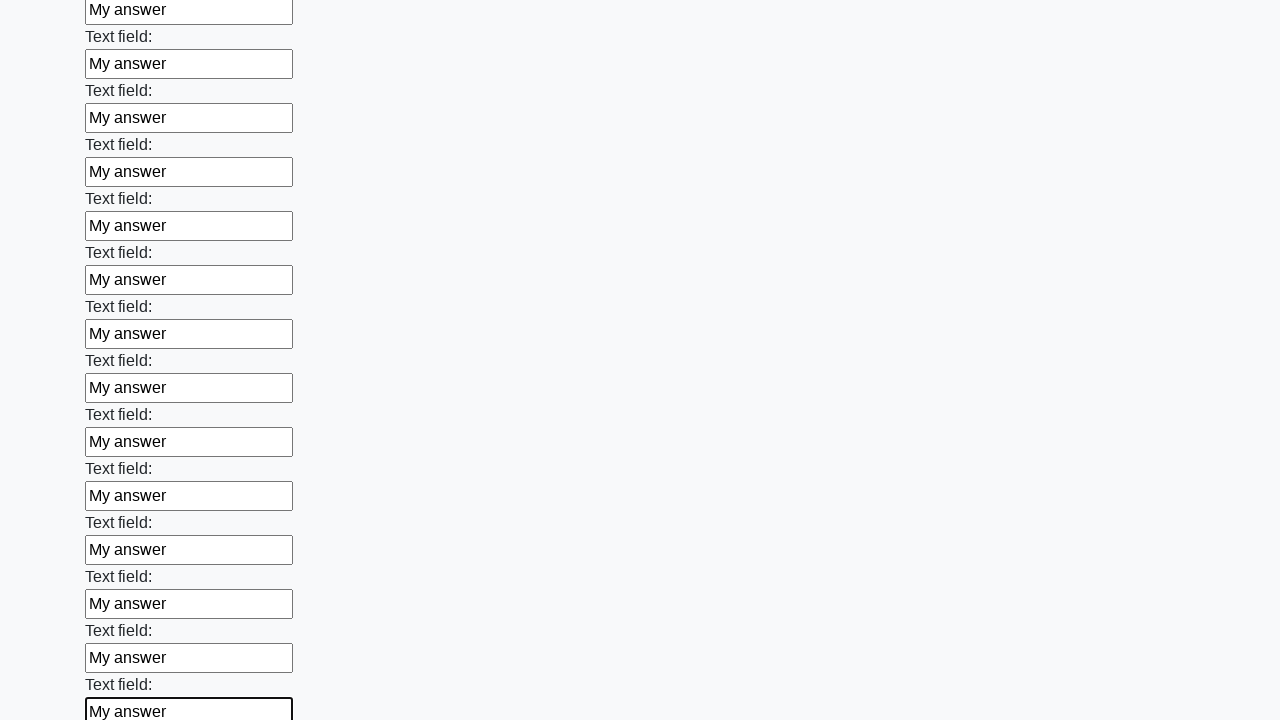

Filled a text input field with 'My answer' on [type="text"] >> nth=50
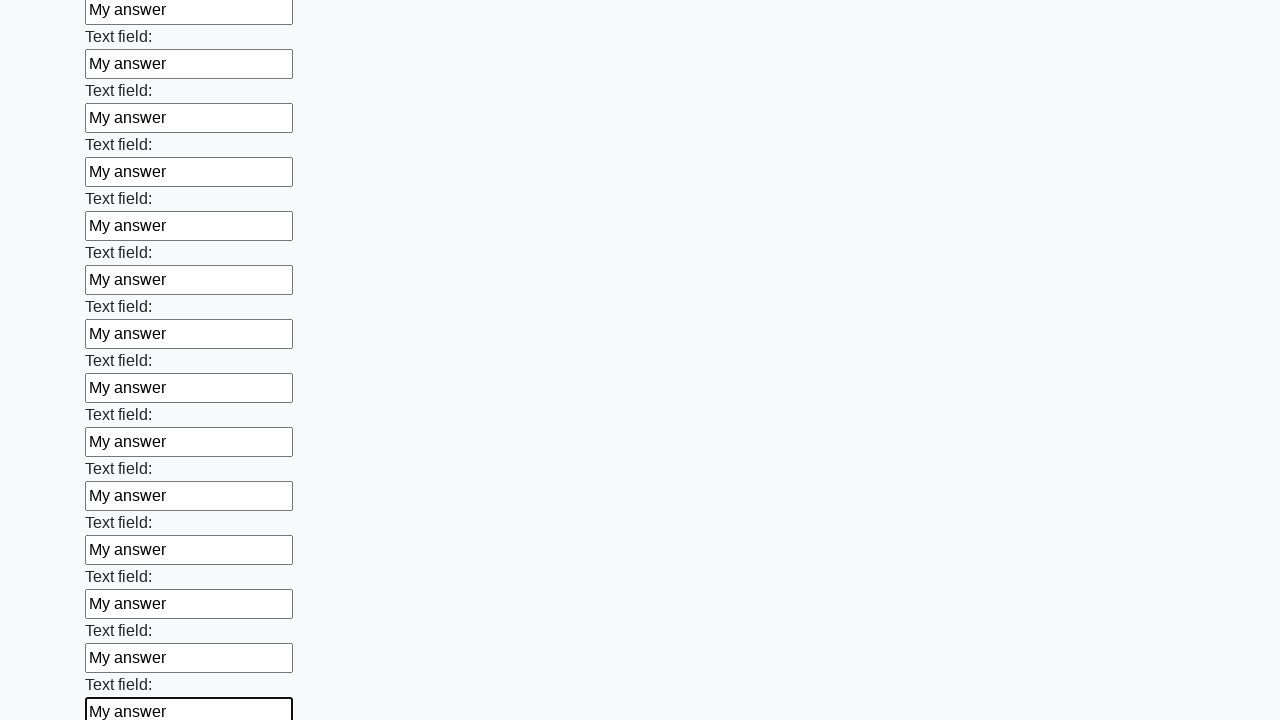

Filled a text input field with 'My answer' on [type="text"] >> nth=51
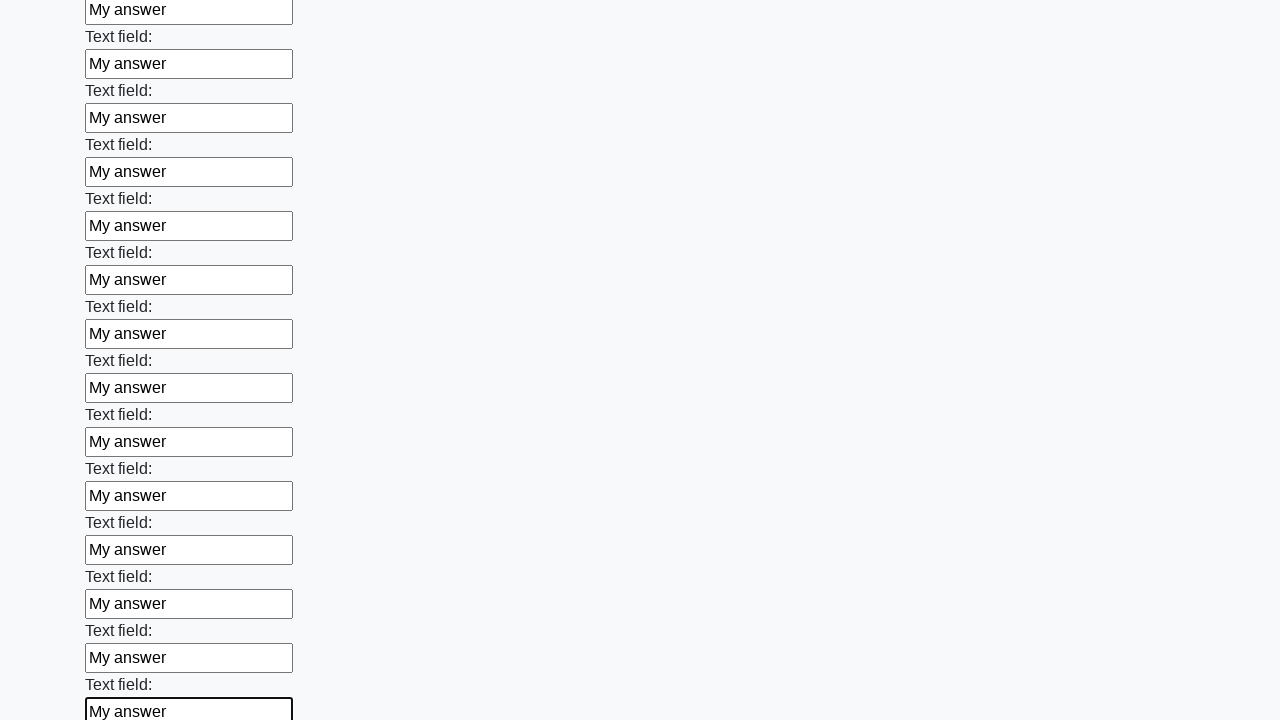

Filled a text input field with 'My answer' on [type="text"] >> nth=52
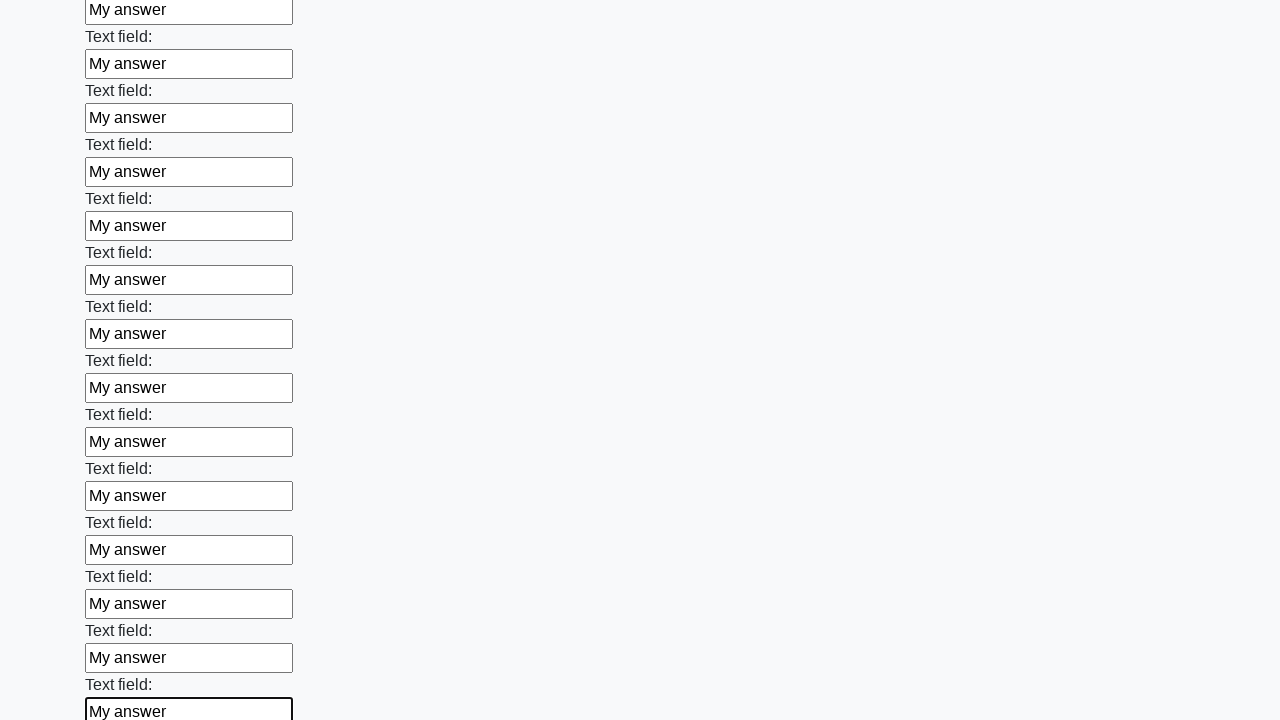

Filled a text input field with 'My answer' on [type="text"] >> nth=53
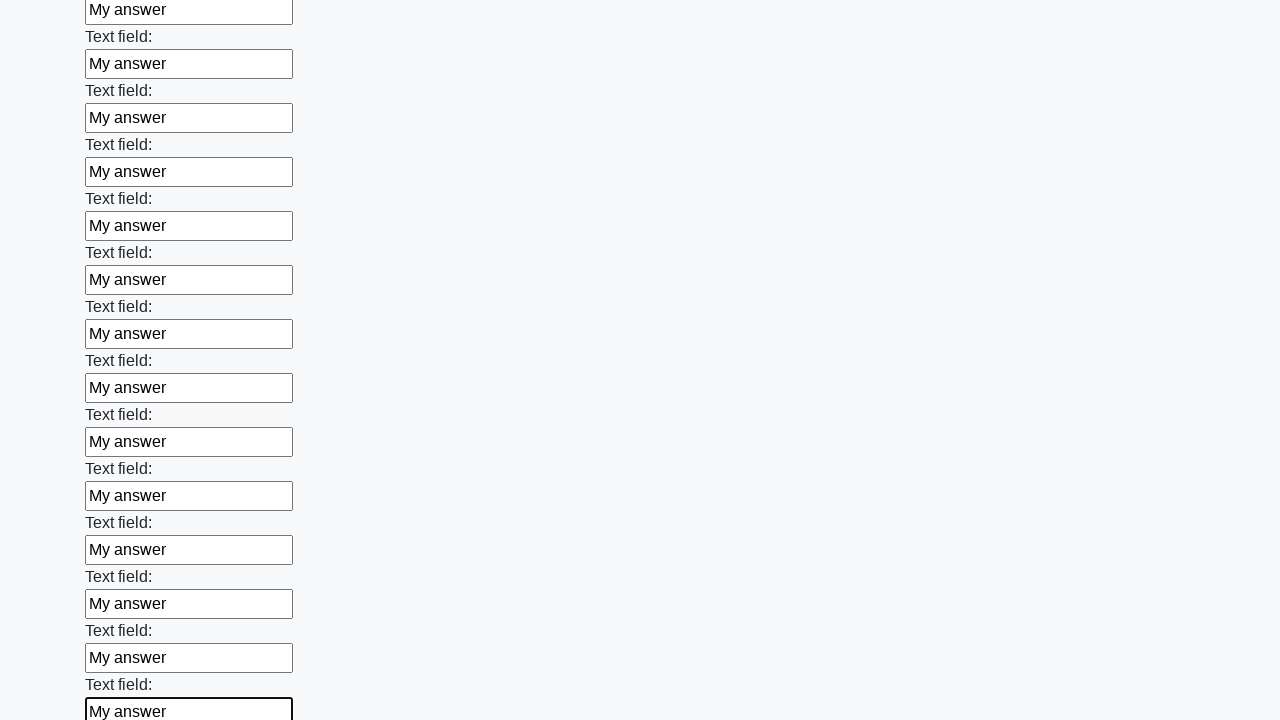

Filled a text input field with 'My answer' on [type="text"] >> nth=54
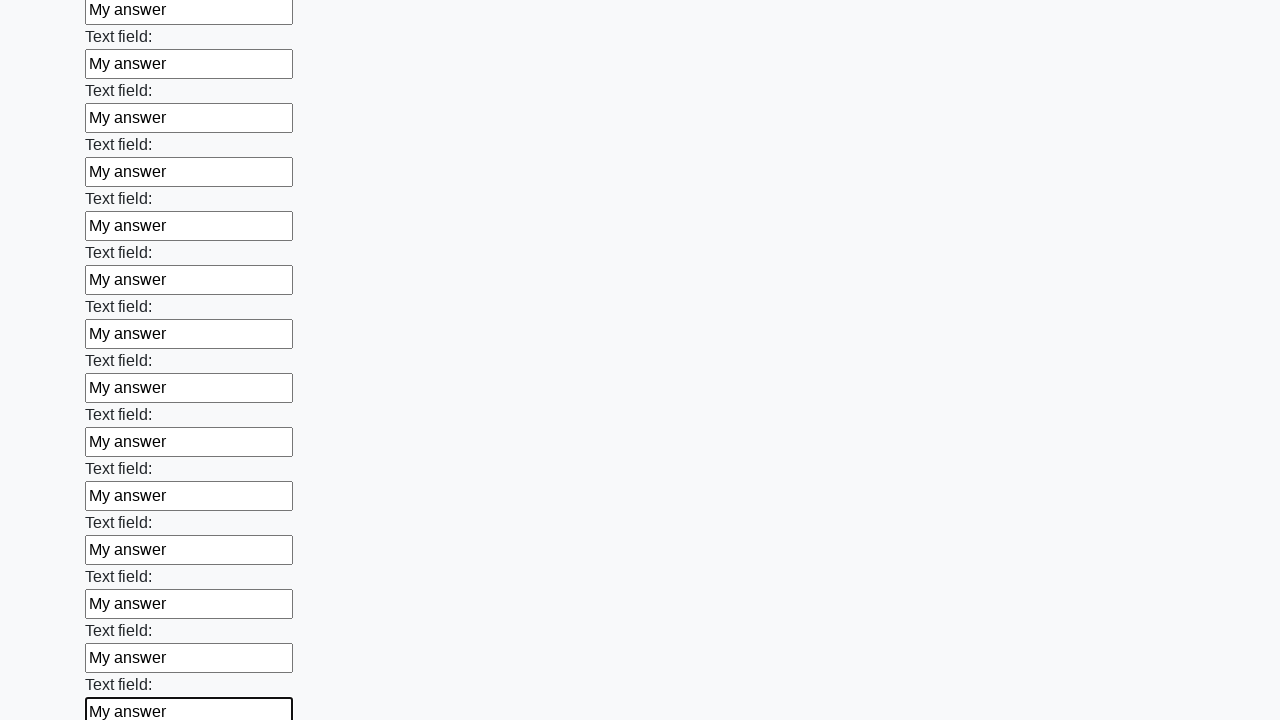

Filled a text input field with 'My answer' on [type="text"] >> nth=55
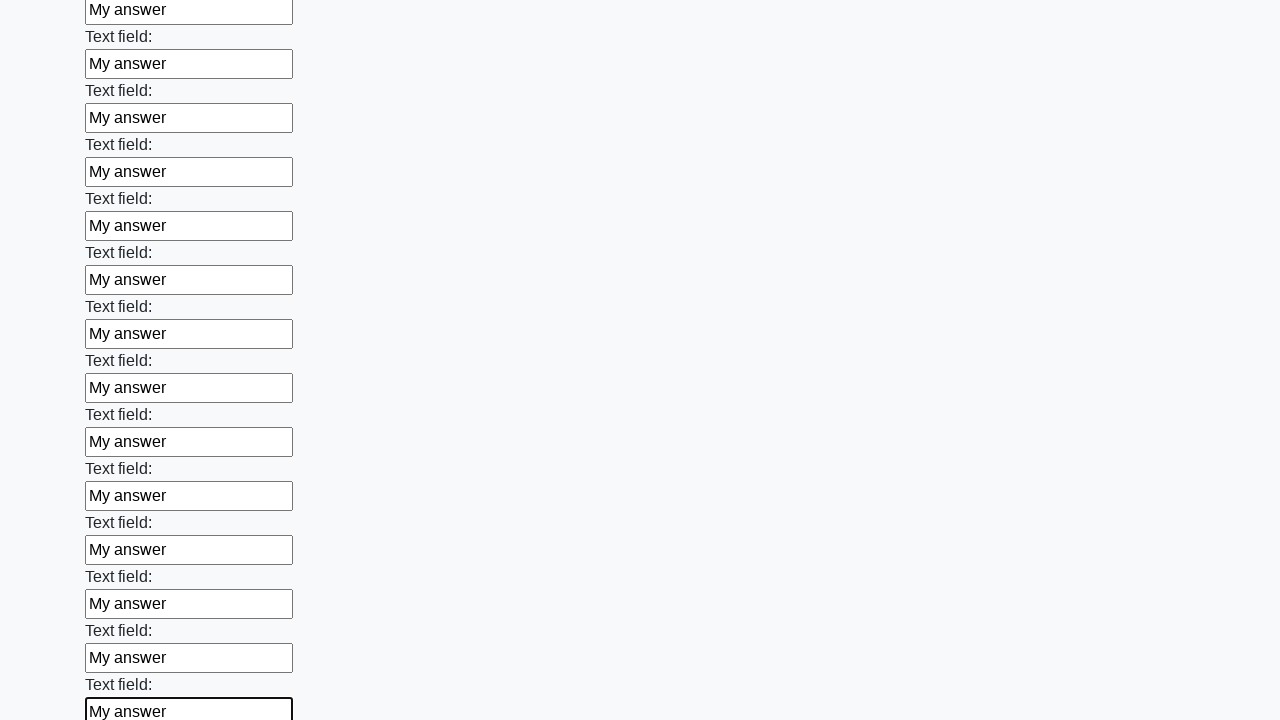

Filled a text input field with 'My answer' on [type="text"] >> nth=56
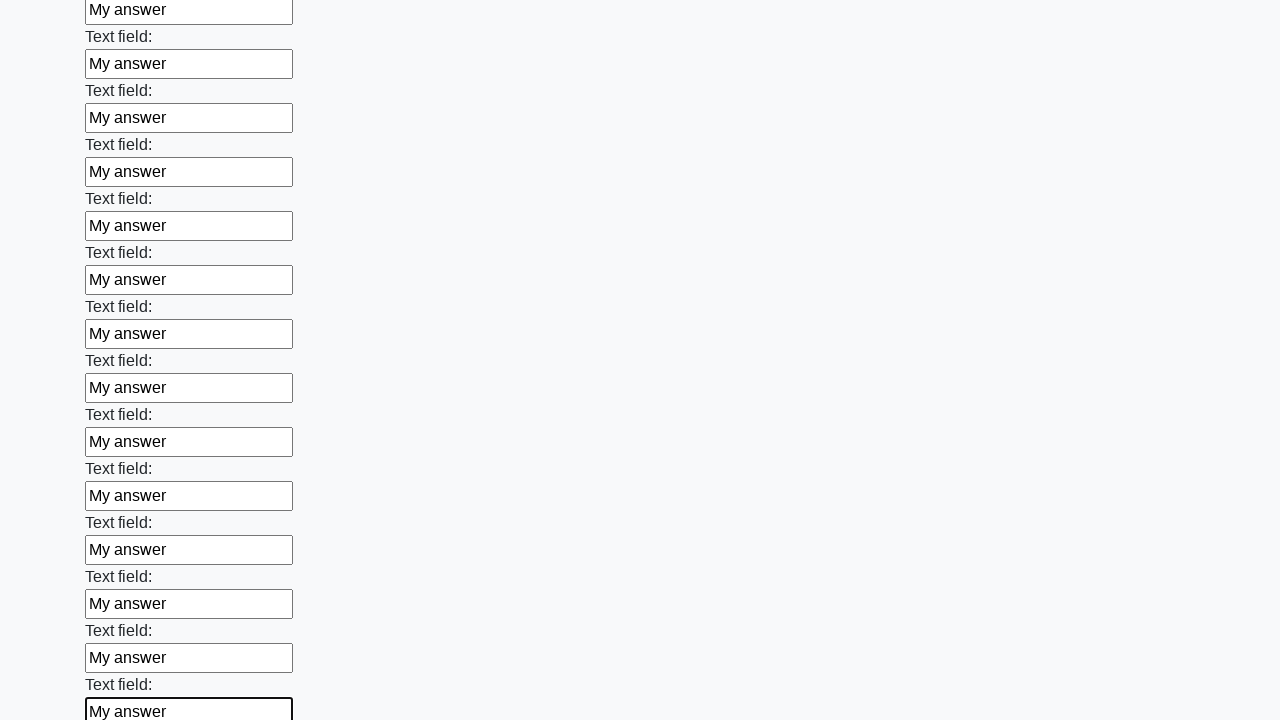

Filled a text input field with 'My answer' on [type="text"] >> nth=57
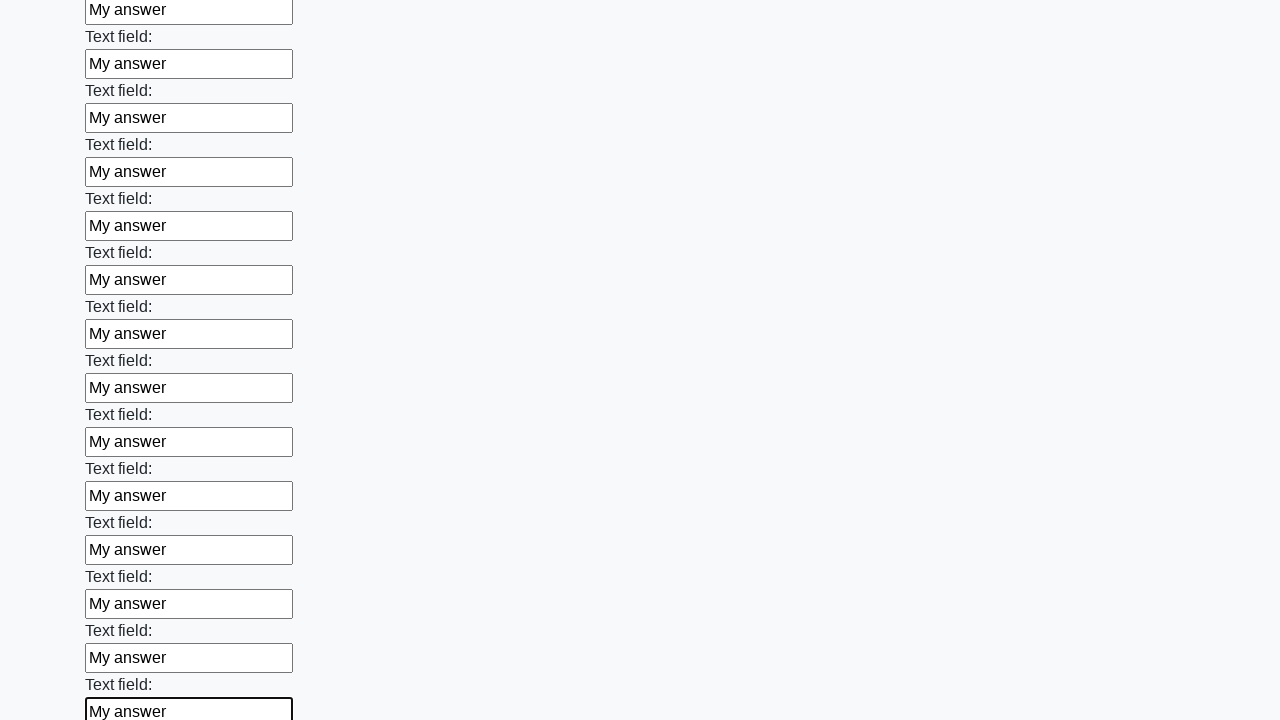

Filled a text input field with 'My answer' on [type="text"] >> nth=58
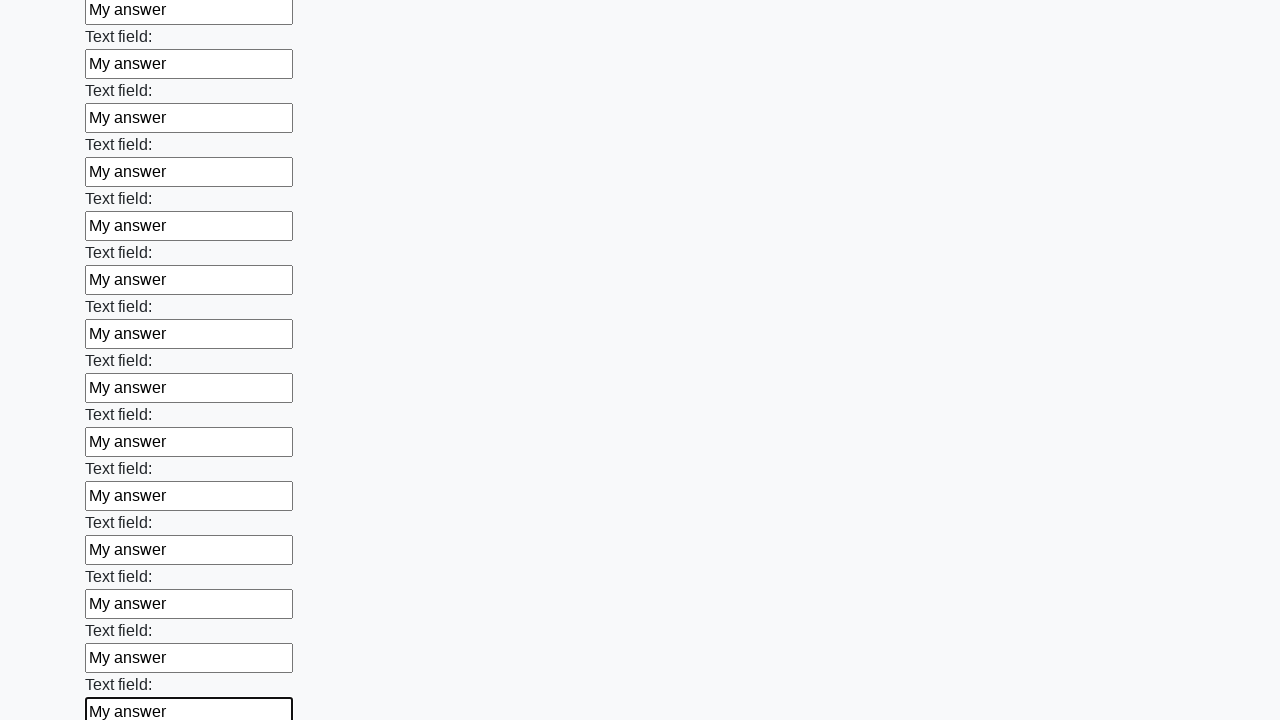

Filled a text input field with 'My answer' on [type="text"] >> nth=59
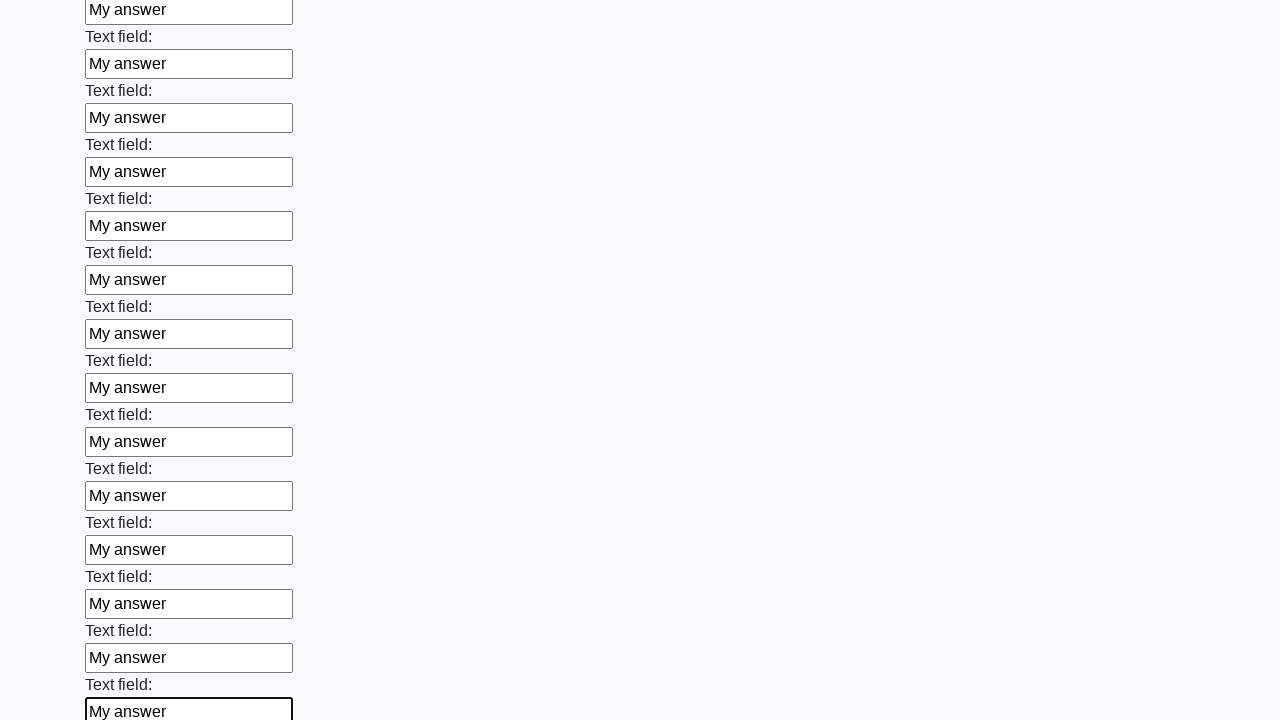

Filled a text input field with 'My answer' on [type="text"] >> nth=60
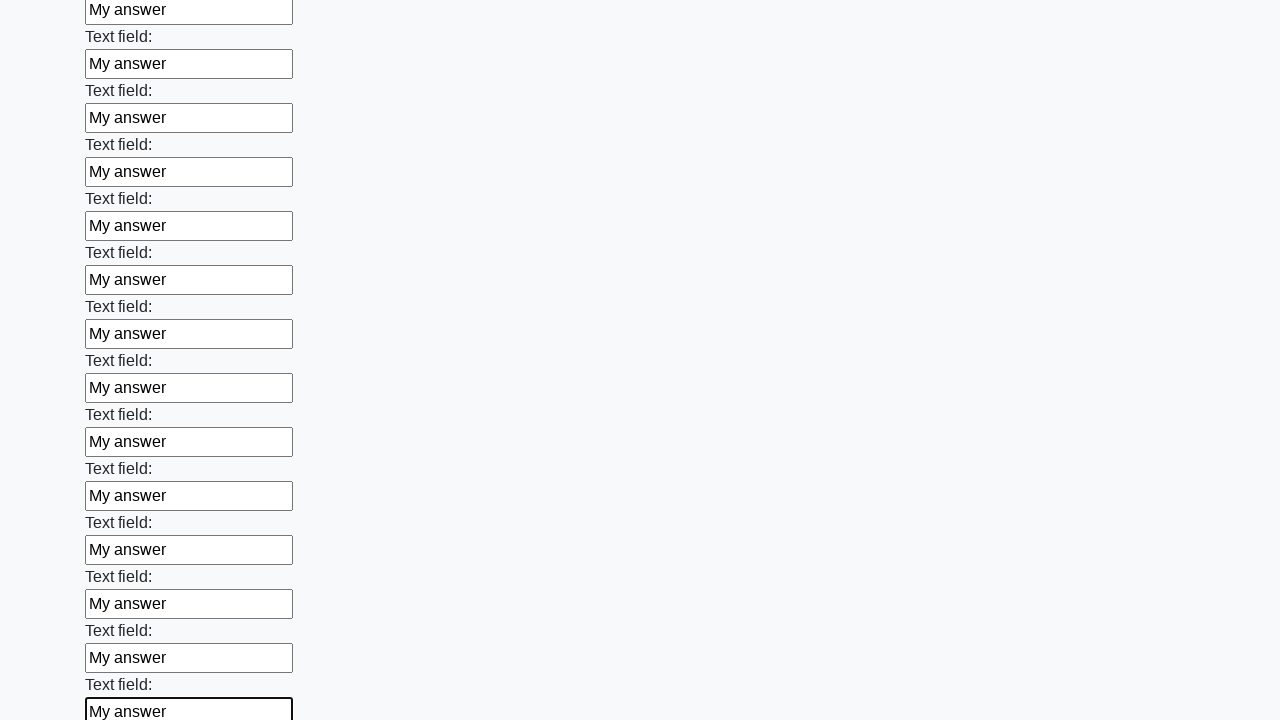

Filled a text input field with 'My answer' on [type="text"] >> nth=61
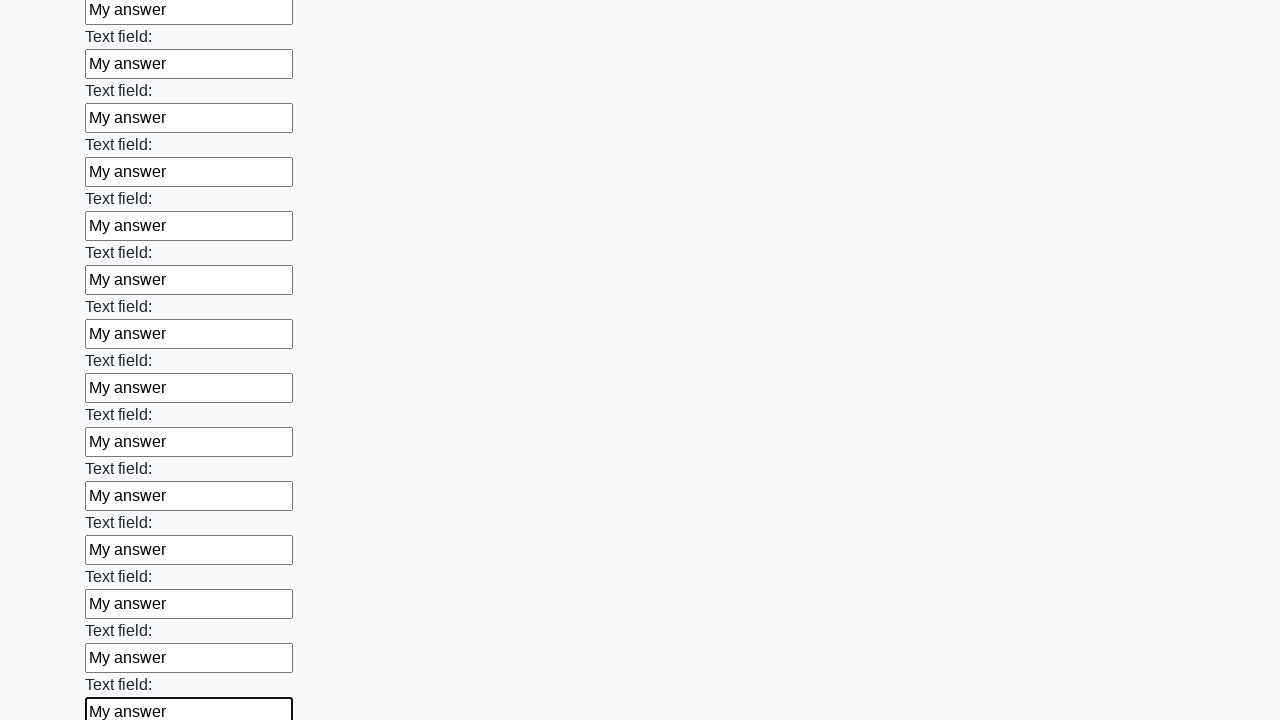

Filled a text input field with 'My answer' on [type="text"] >> nth=62
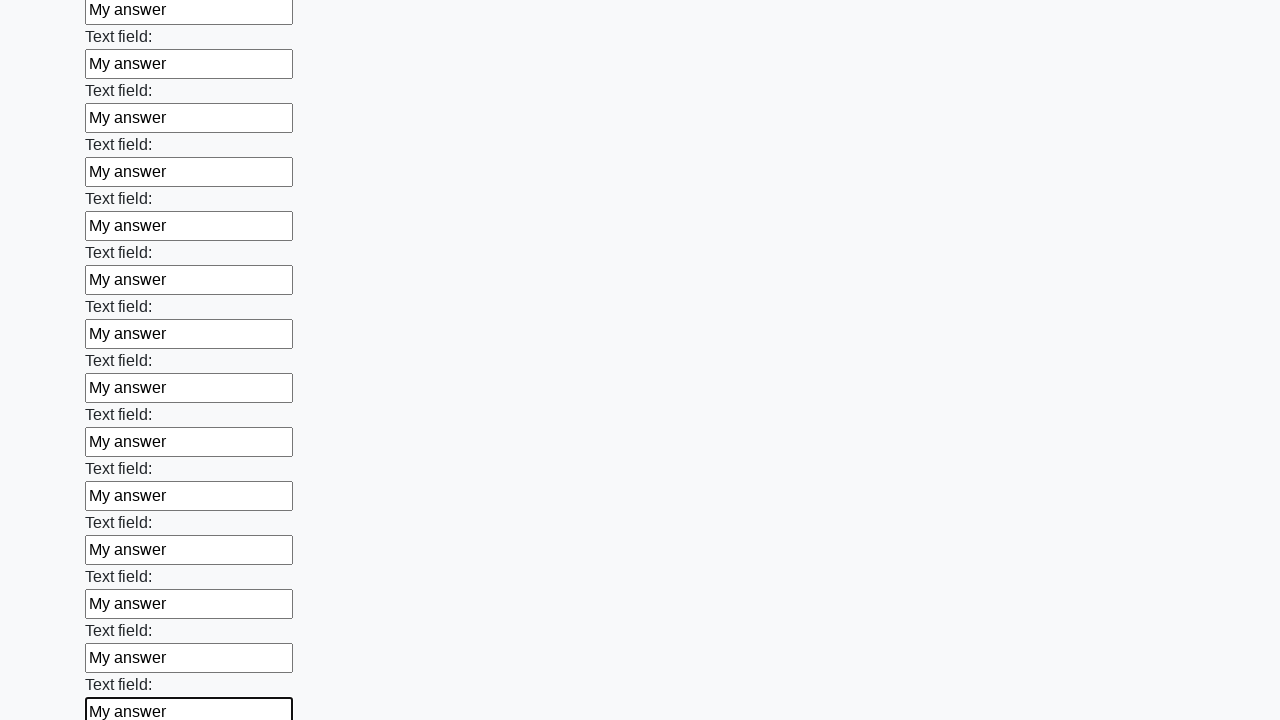

Filled a text input field with 'My answer' on [type="text"] >> nth=63
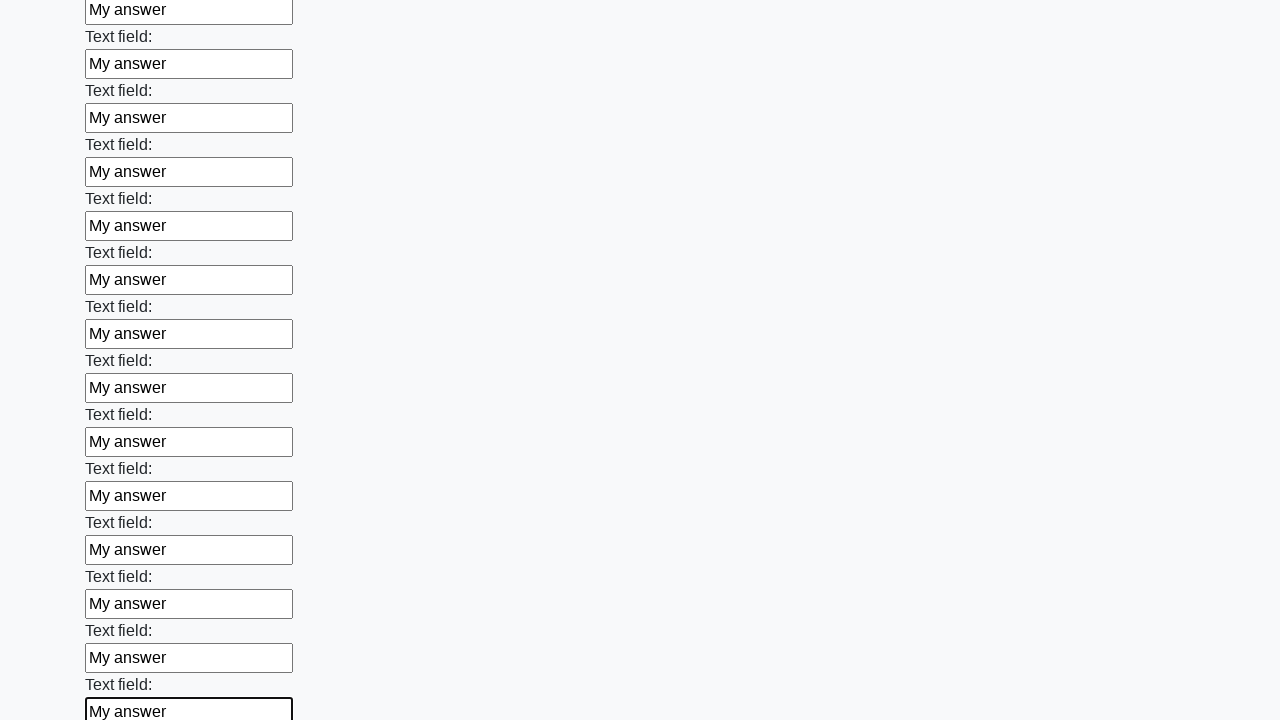

Filled a text input field with 'My answer' on [type="text"] >> nth=64
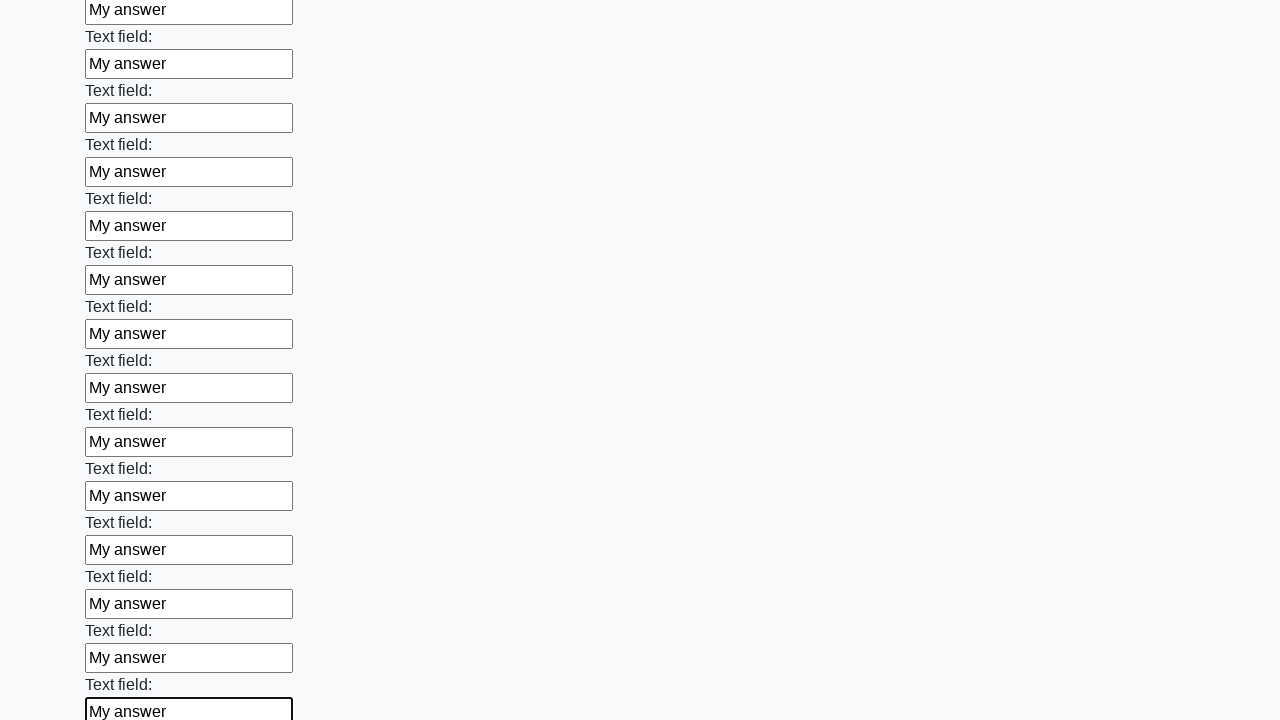

Filled a text input field with 'My answer' on [type="text"] >> nth=65
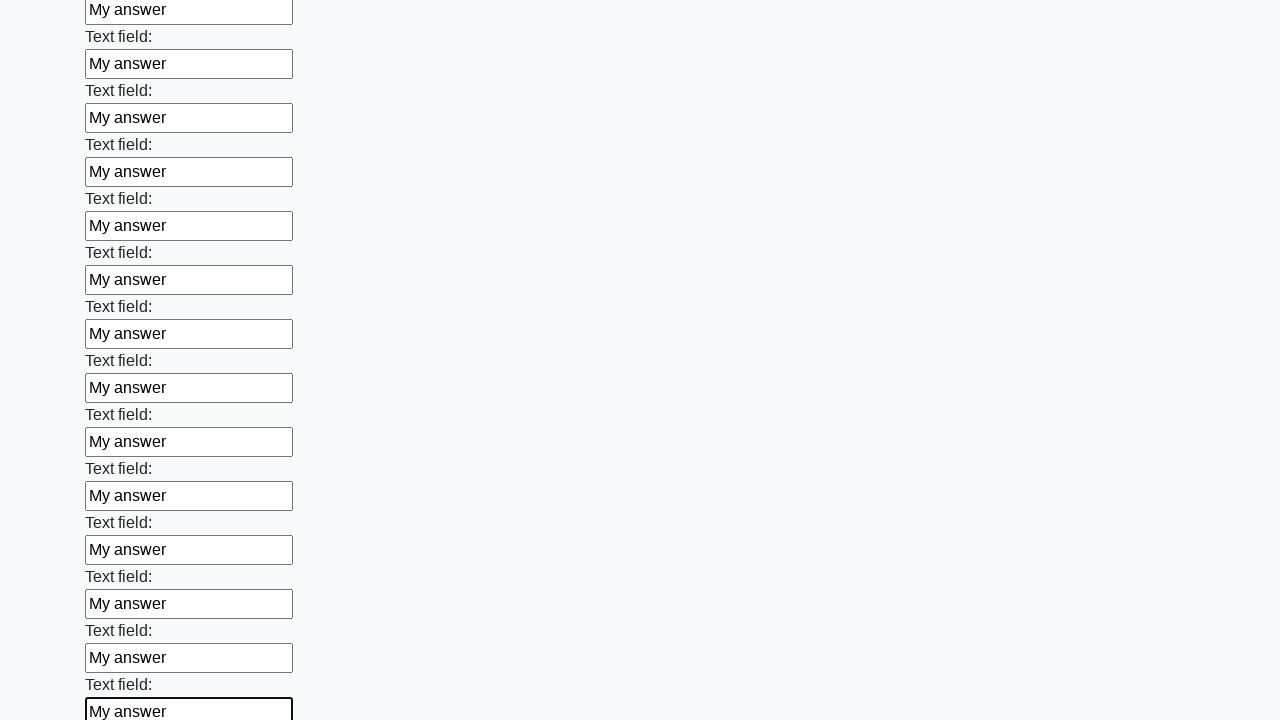

Filled a text input field with 'My answer' on [type="text"] >> nth=66
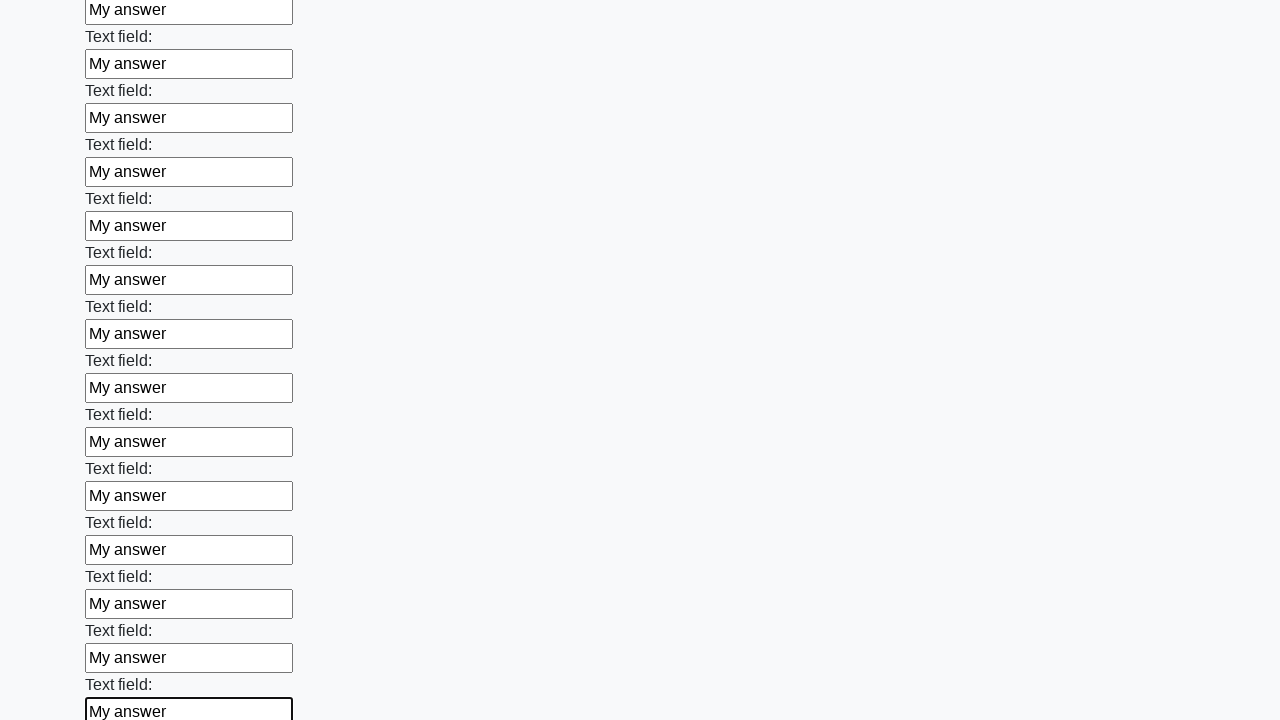

Filled a text input field with 'My answer' on [type="text"] >> nth=67
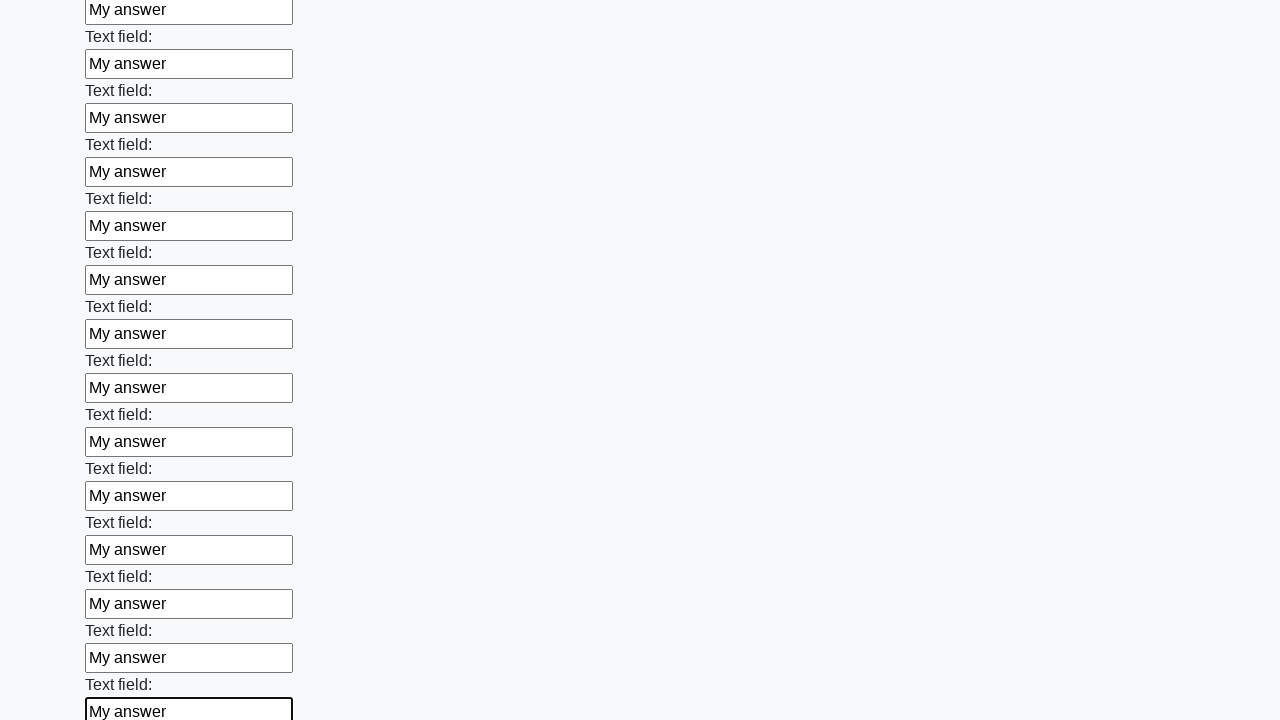

Filled a text input field with 'My answer' on [type="text"] >> nth=68
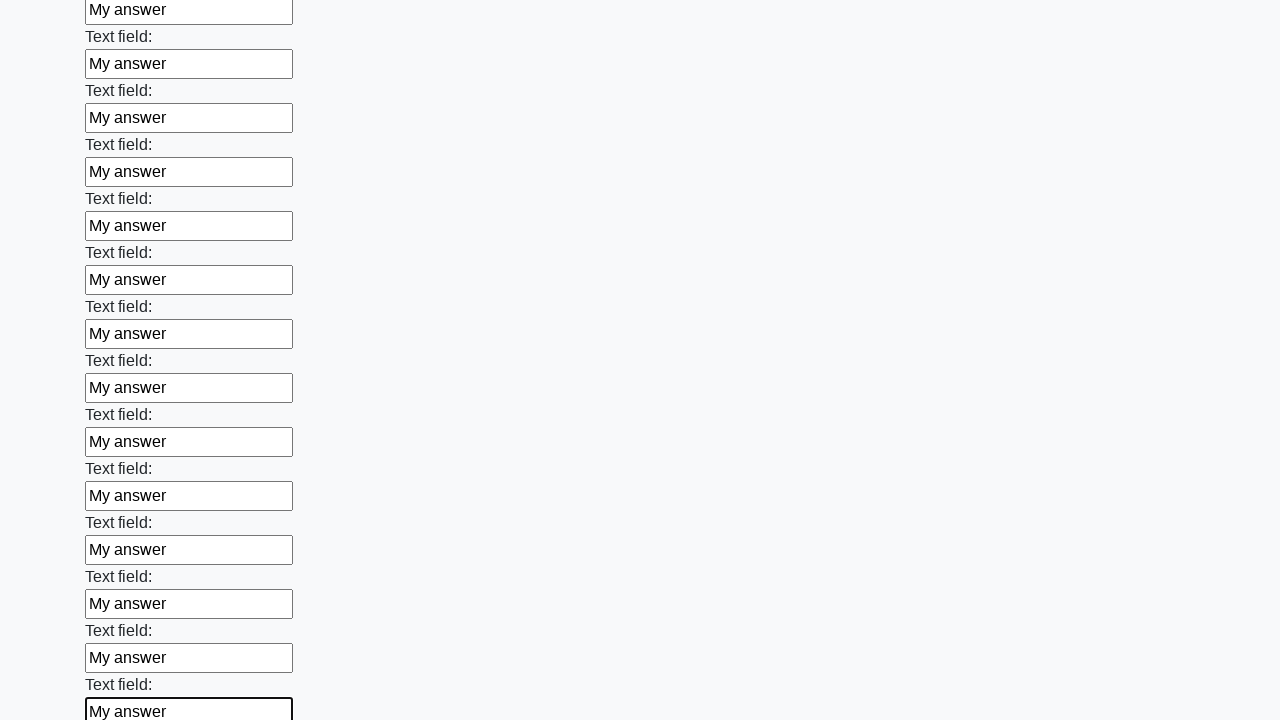

Filled a text input field with 'My answer' on [type="text"] >> nth=69
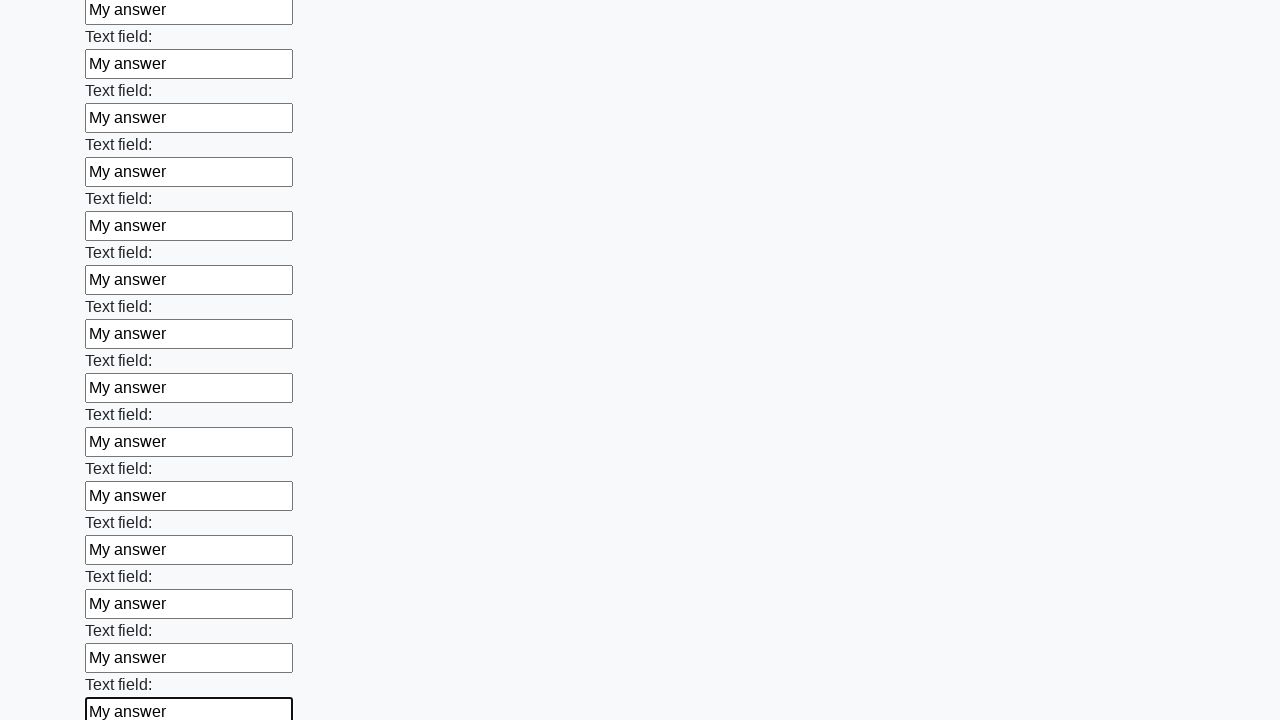

Filled a text input field with 'My answer' on [type="text"] >> nth=70
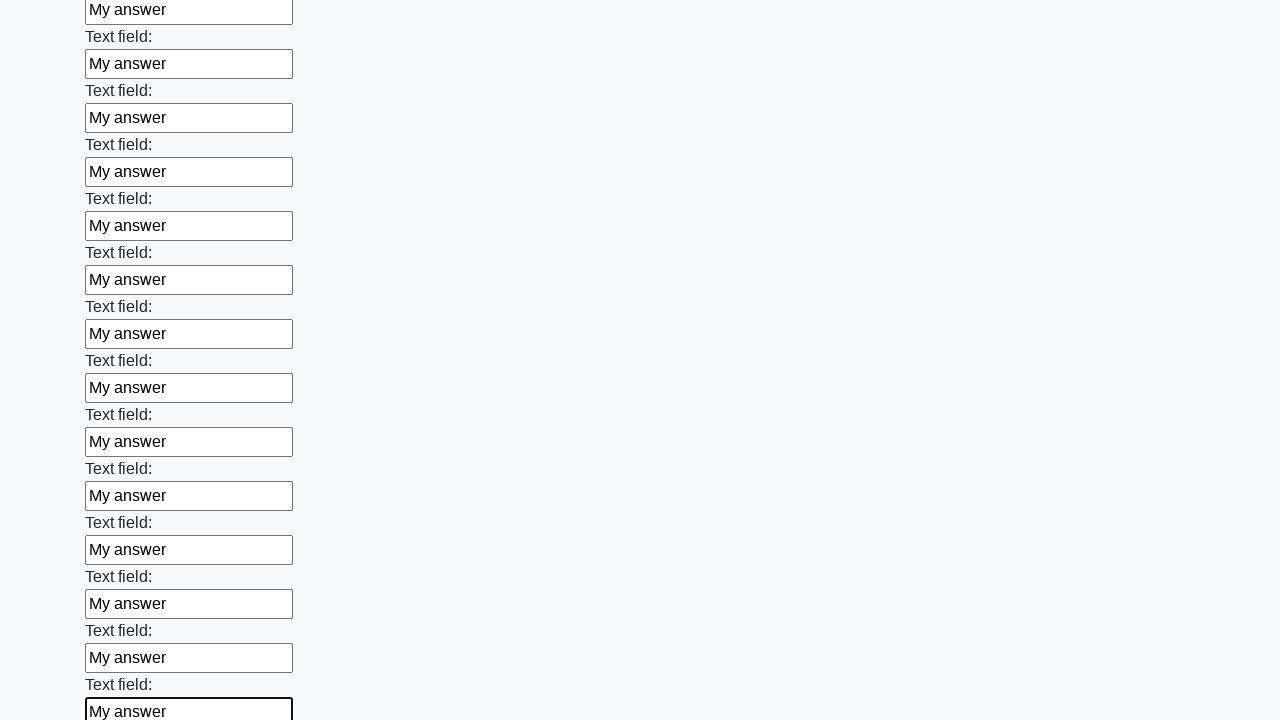

Filled a text input field with 'My answer' on [type="text"] >> nth=71
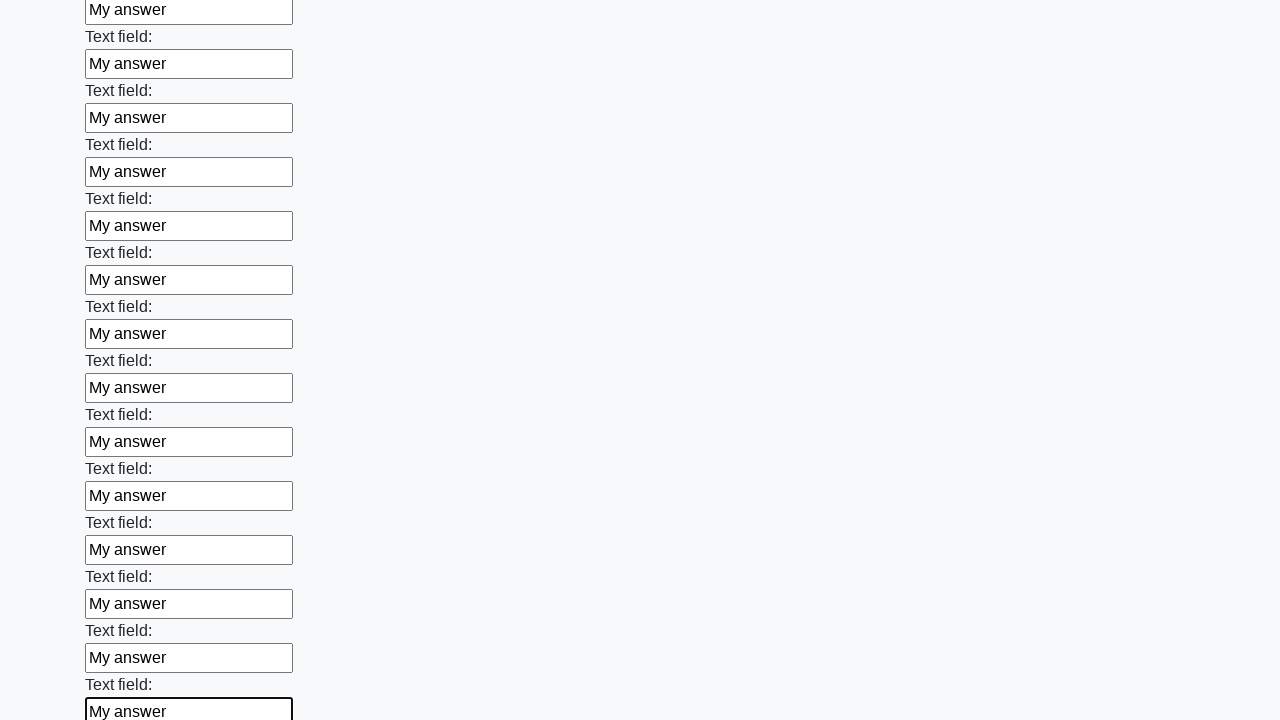

Filled a text input field with 'My answer' on [type="text"] >> nth=72
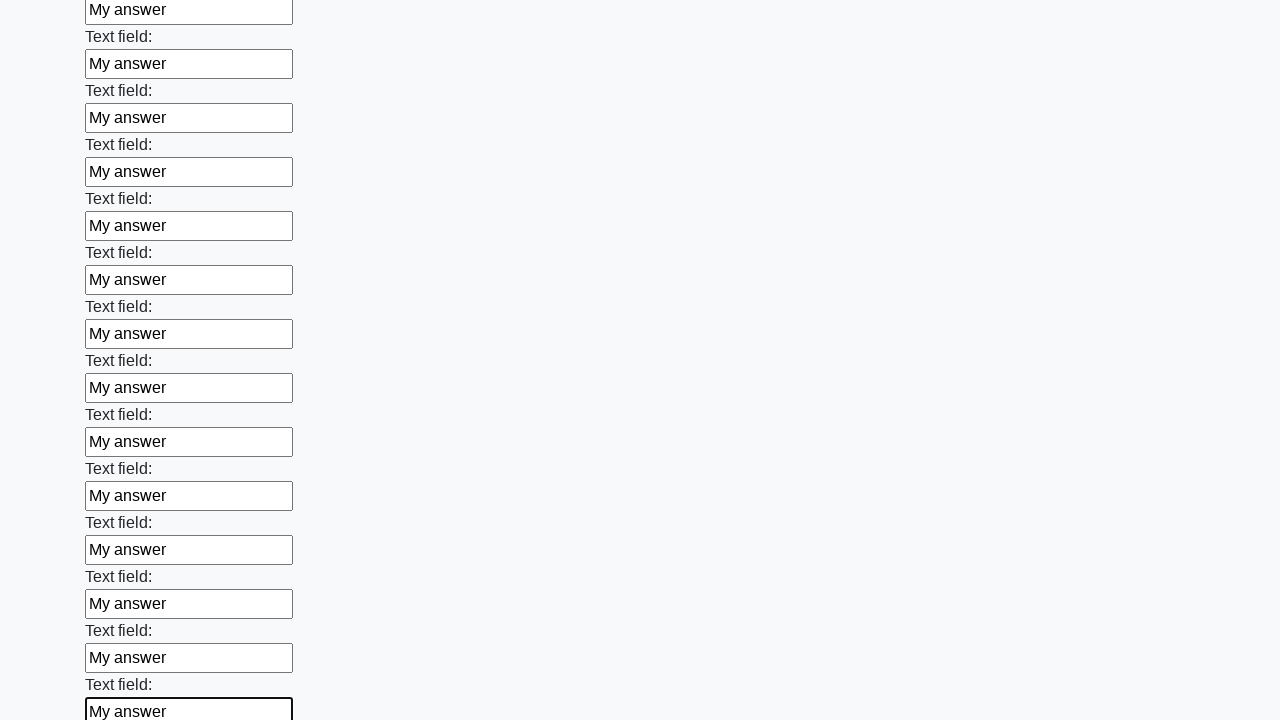

Filled a text input field with 'My answer' on [type="text"] >> nth=73
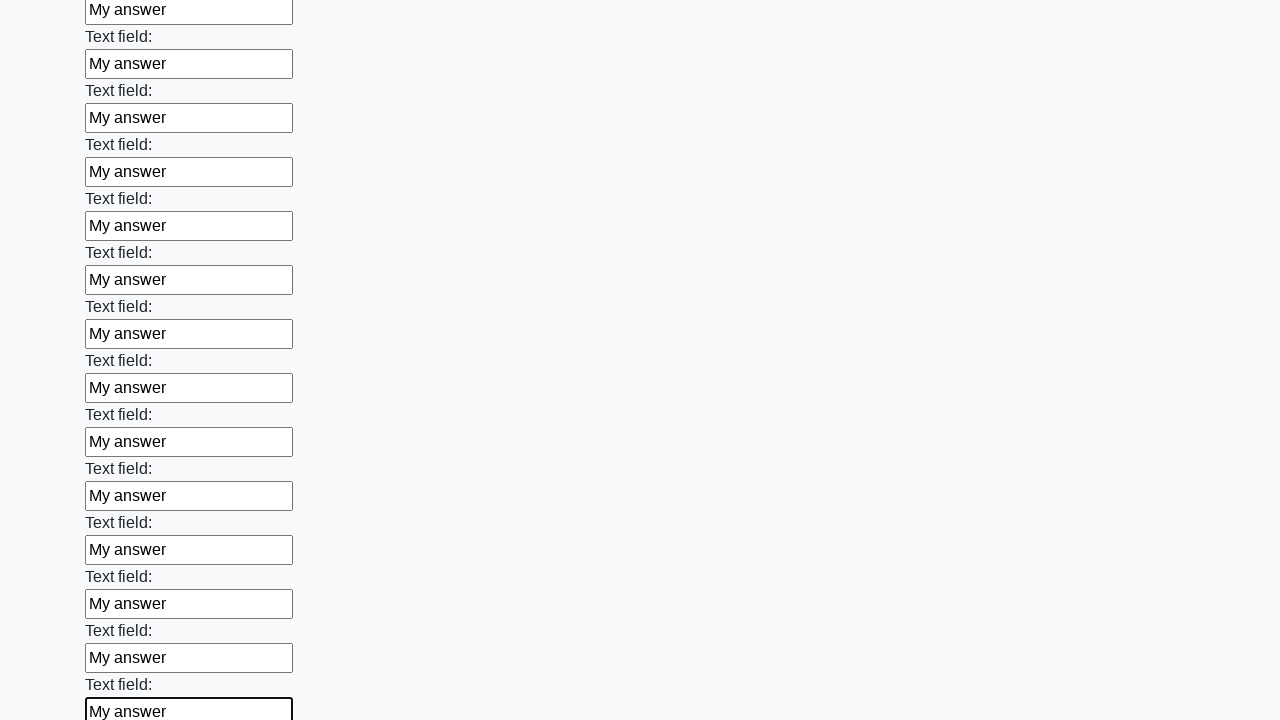

Filled a text input field with 'My answer' on [type="text"] >> nth=74
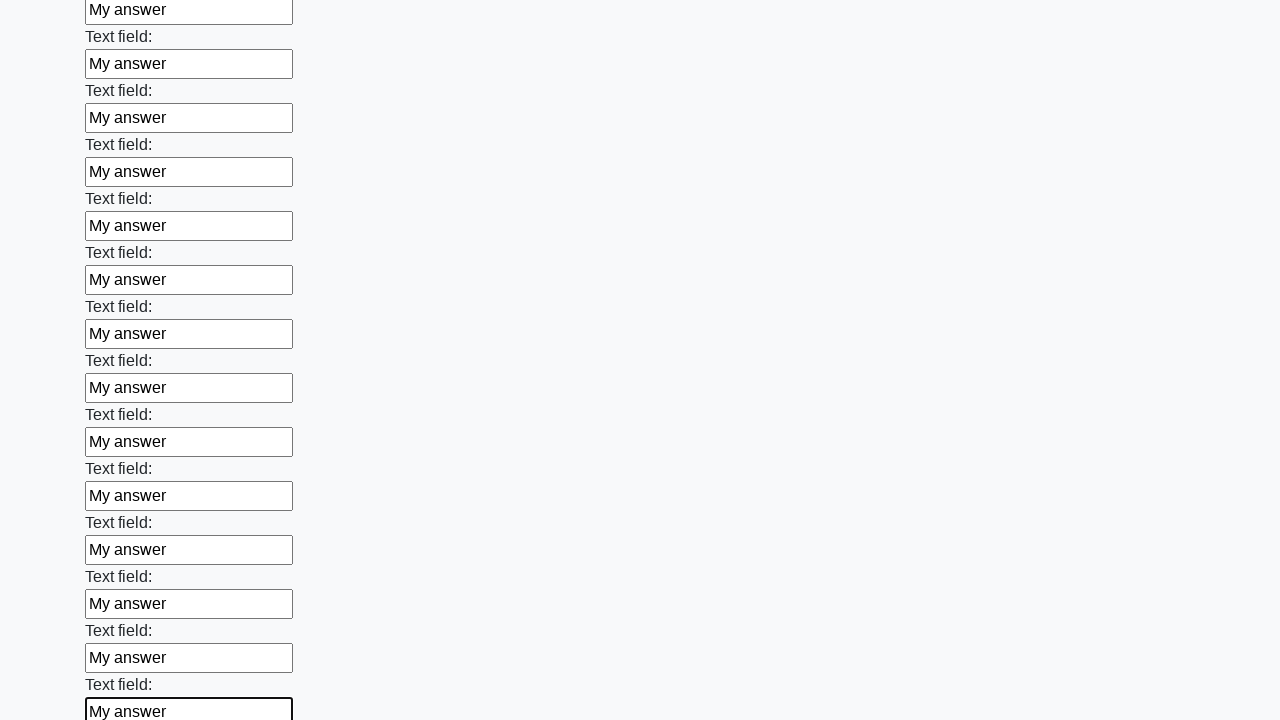

Filled a text input field with 'My answer' on [type="text"] >> nth=75
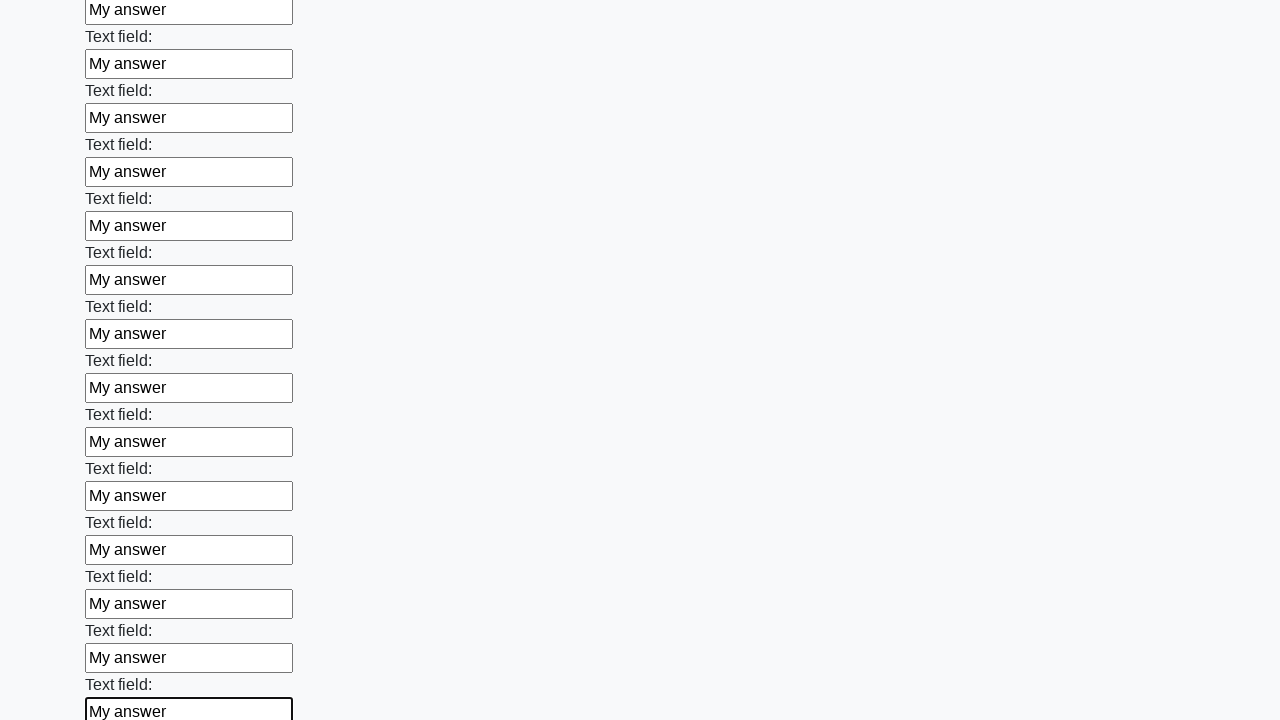

Filled a text input field with 'My answer' on [type="text"] >> nth=76
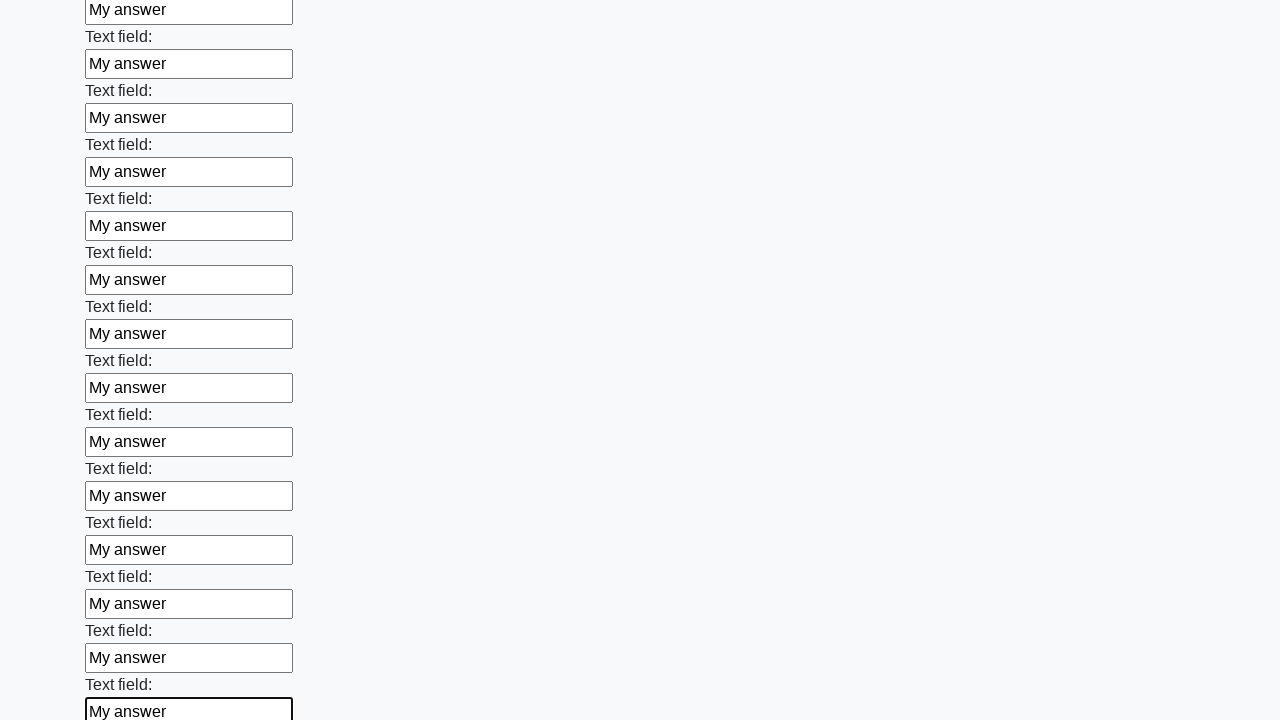

Filled a text input field with 'My answer' on [type="text"] >> nth=77
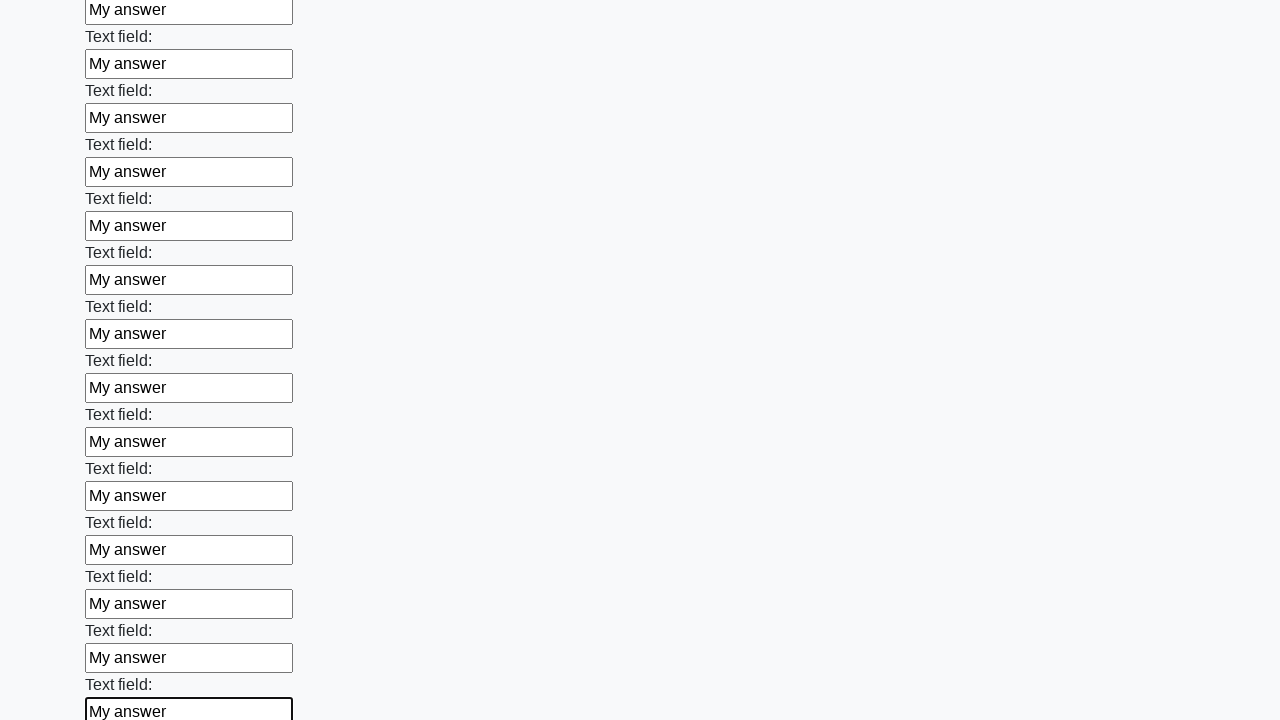

Filled a text input field with 'My answer' on [type="text"] >> nth=78
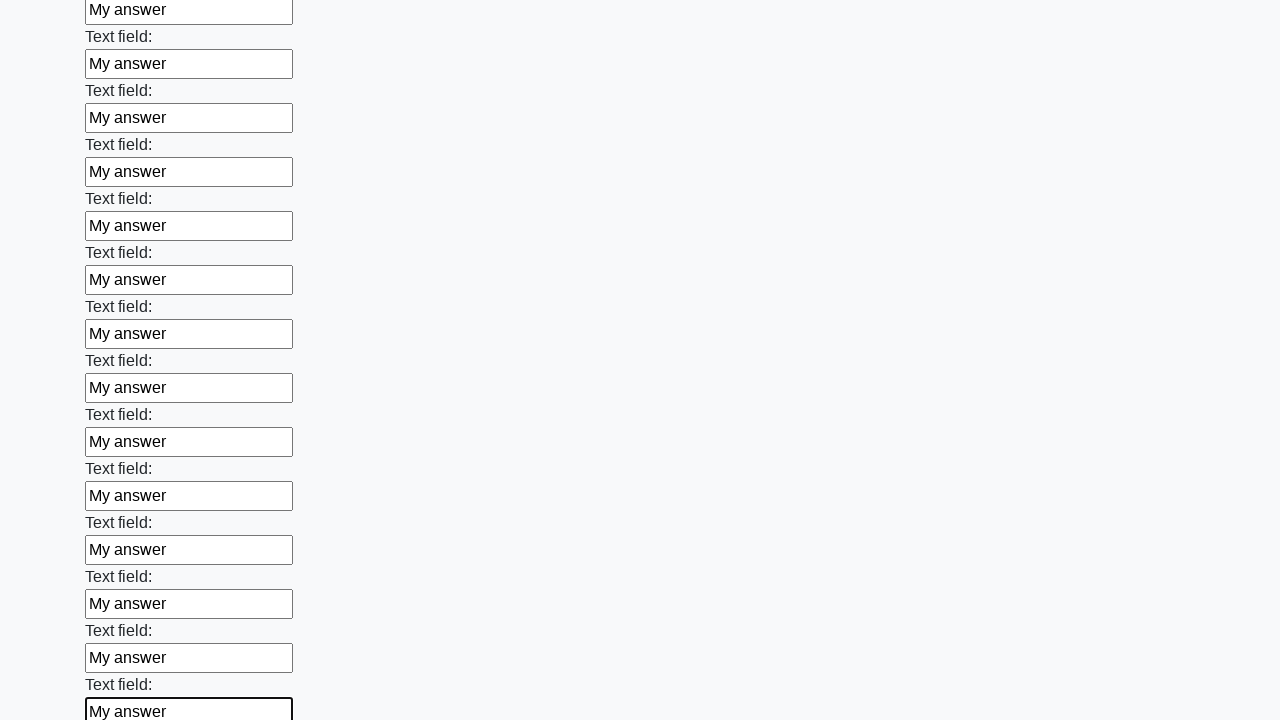

Filled a text input field with 'My answer' on [type="text"] >> nth=79
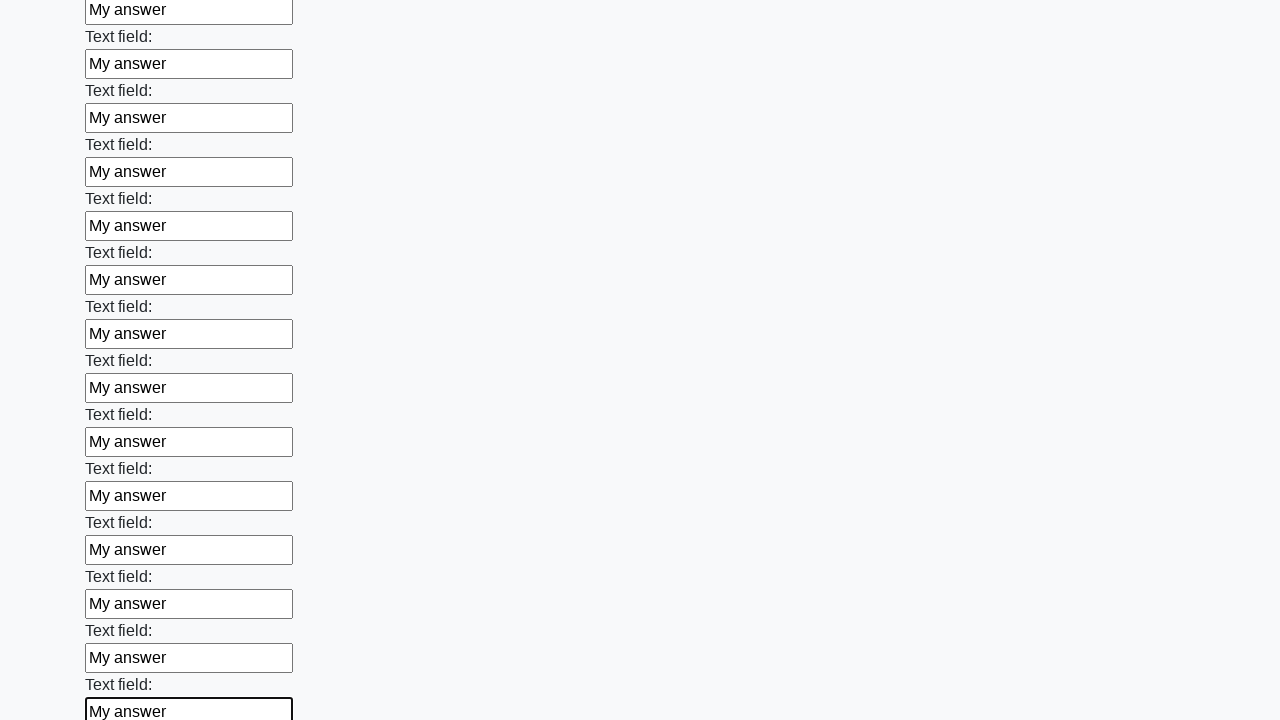

Filled a text input field with 'My answer' on [type="text"] >> nth=80
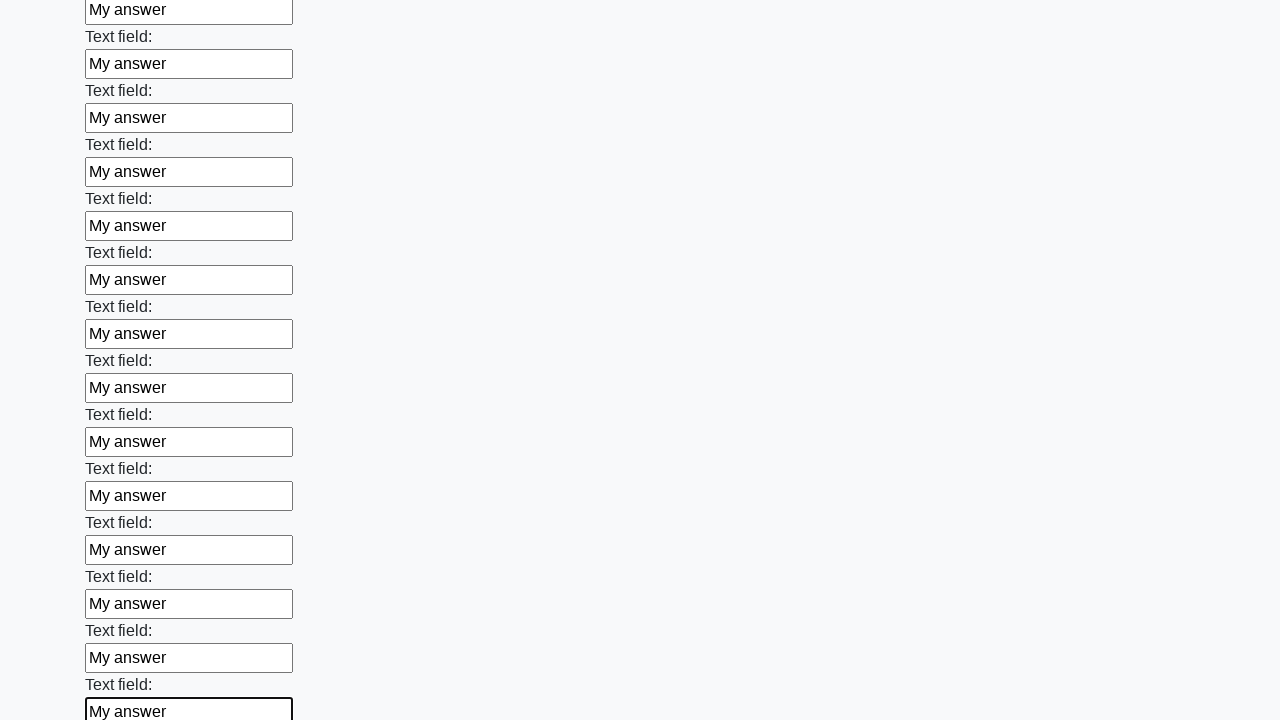

Filled a text input field with 'My answer' on [type="text"] >> nth=81
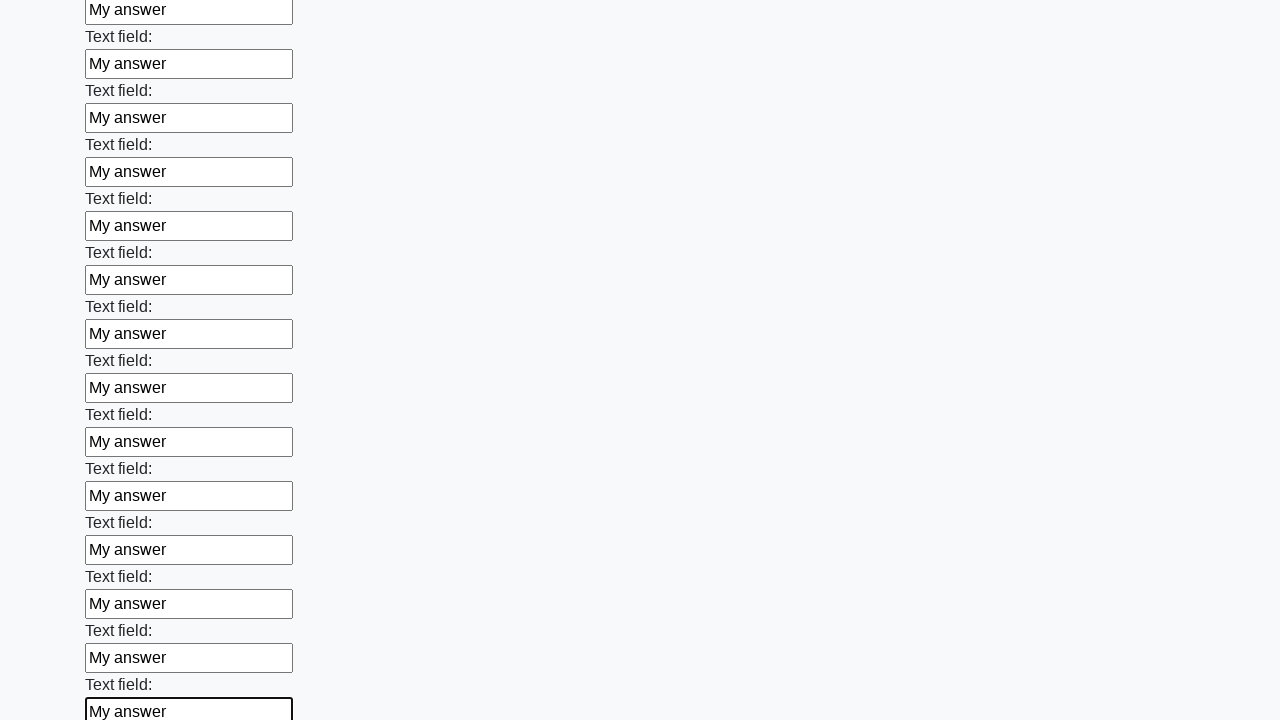

Filled a text input field with 'My answer' on [type="text"] >> nth=82
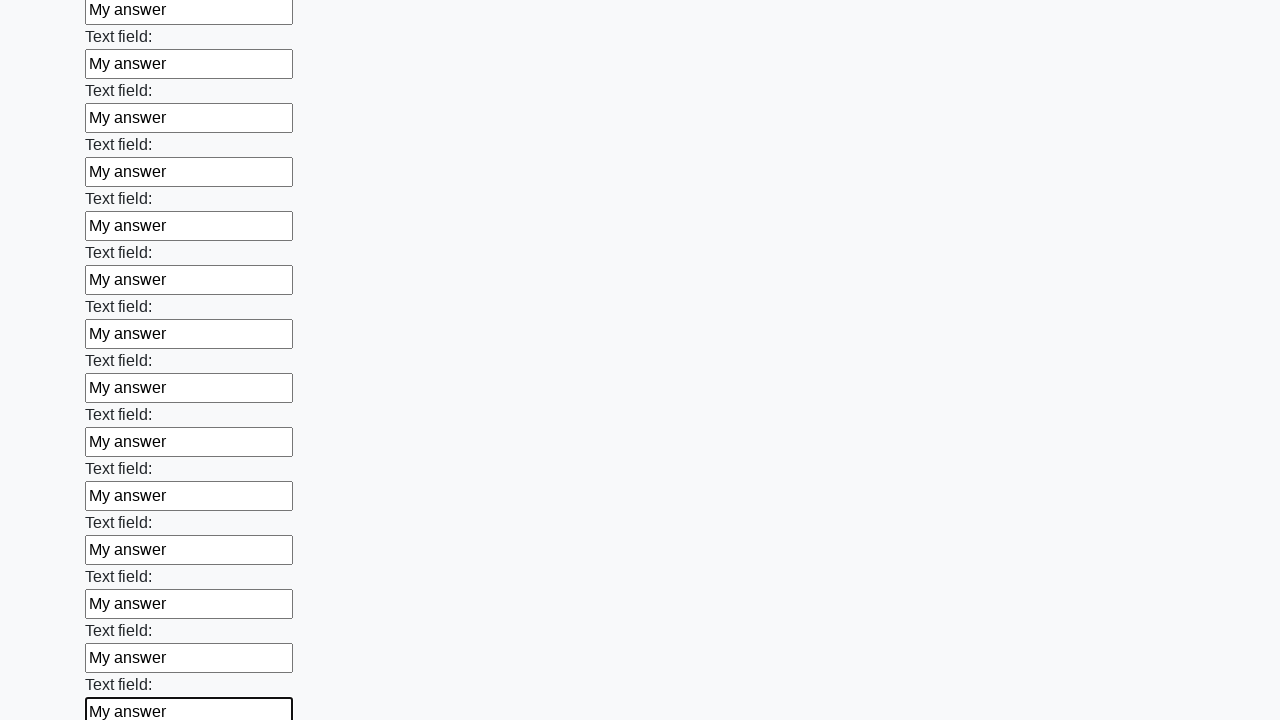

Filled a text input field with 'My answer' on [type="text"] >> nth=83
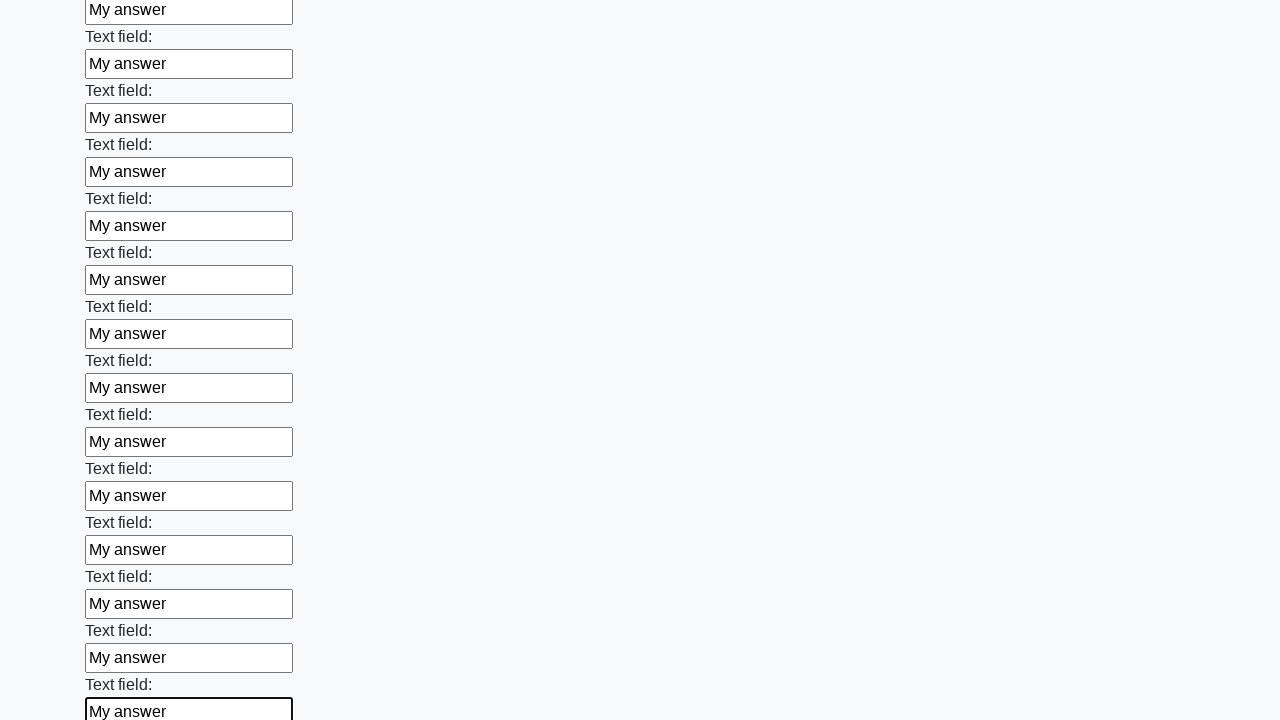

Filled a text input field with 'My answer' on [type="text"] >> nth=84
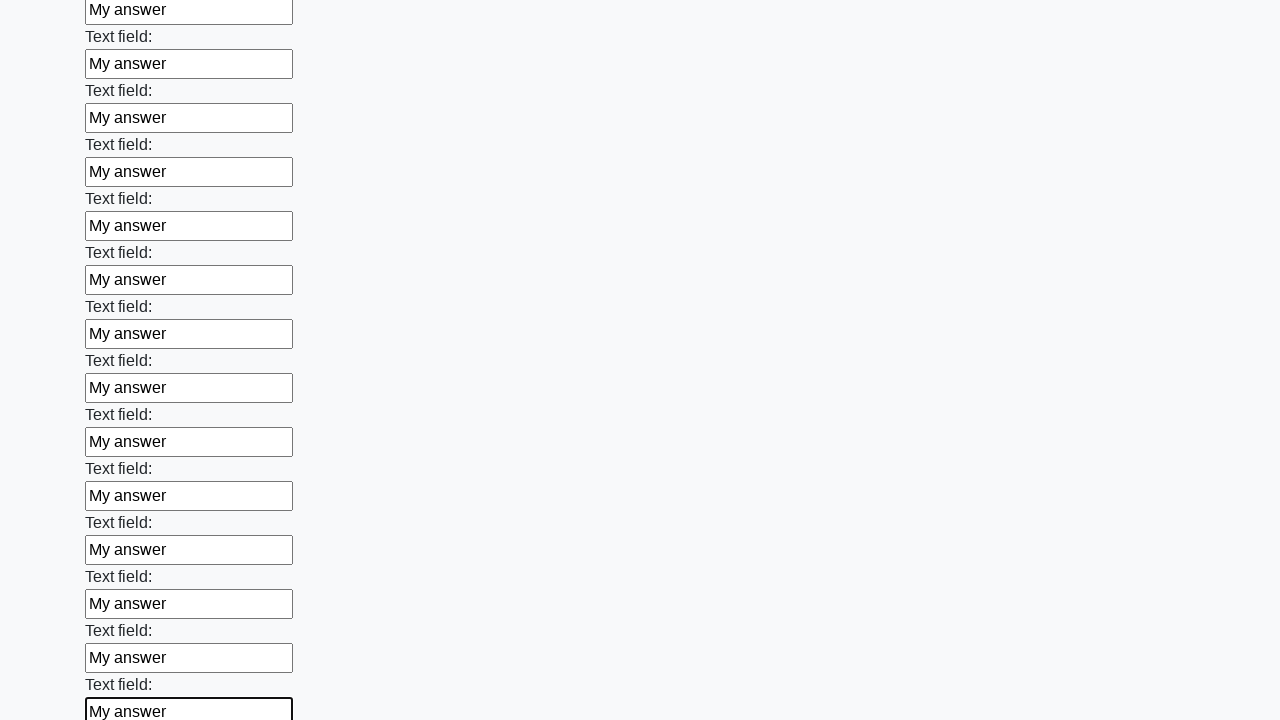

Filled a text input field with 'My answer' on [type="text"] >> nth=85
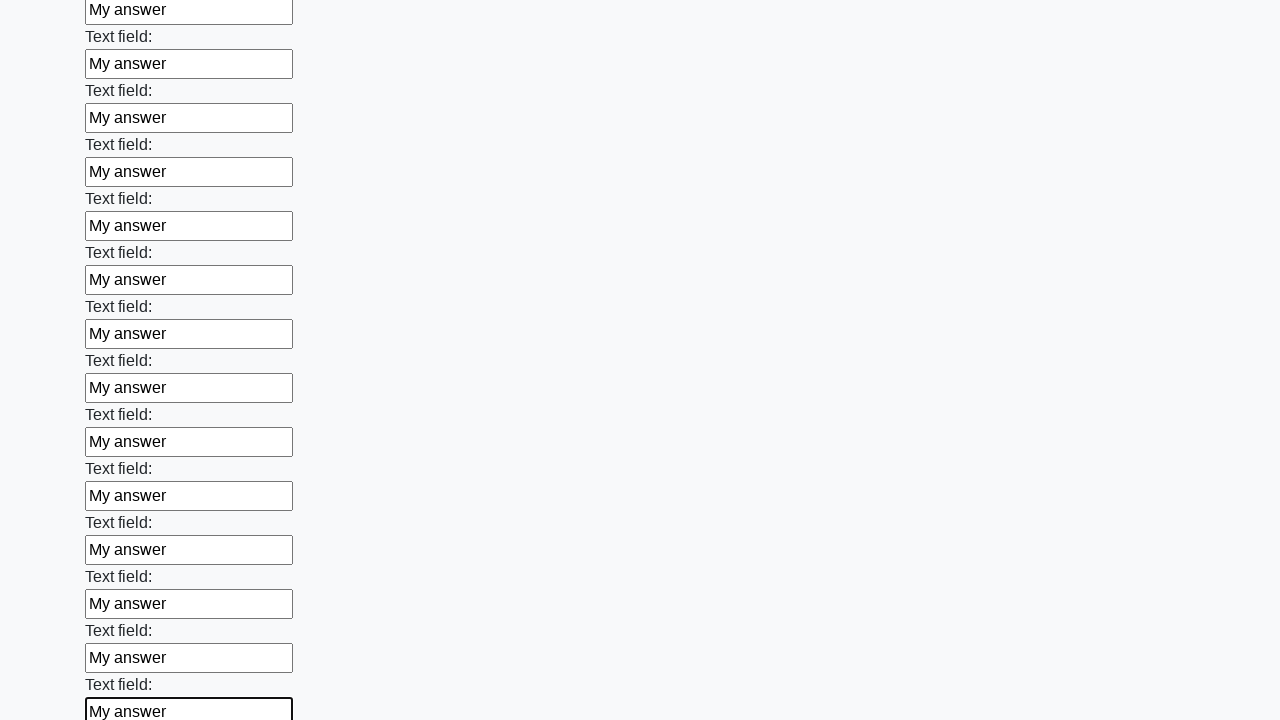

Filled a text input field with 'My answer' on [type="text"] >> nth=86
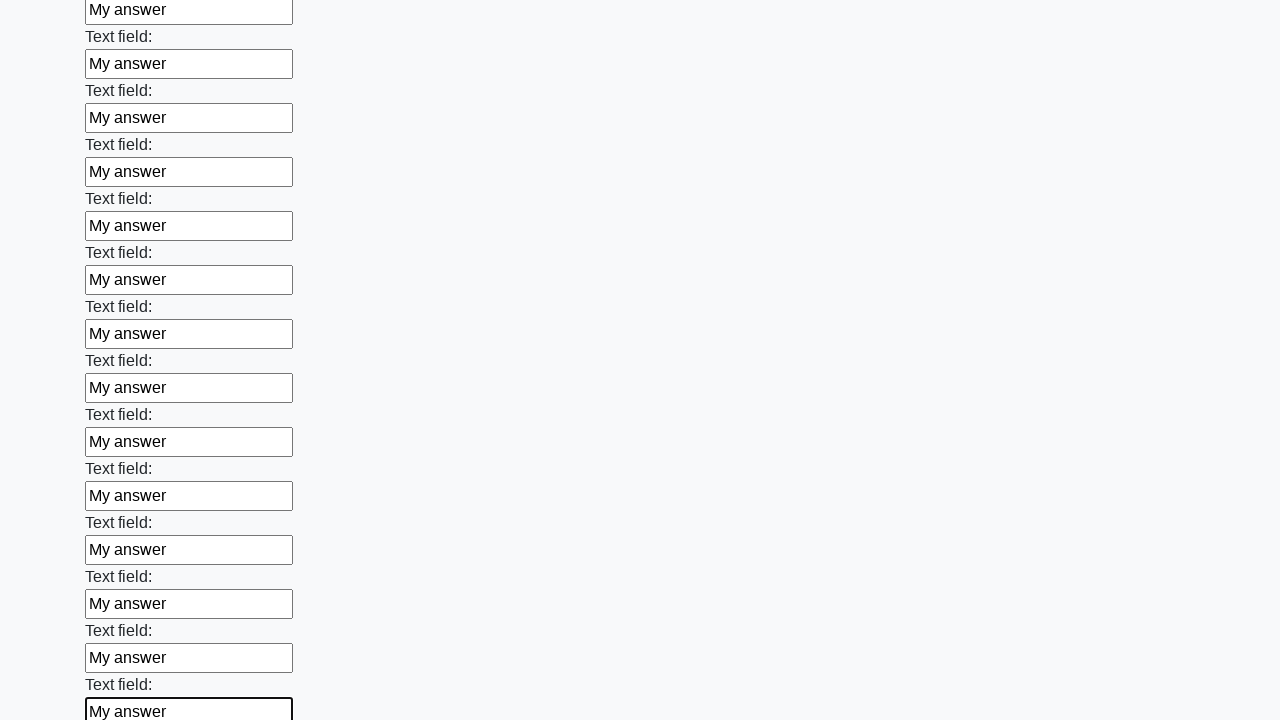

Filled a text input field with 'My answer' on [type="text"] >> nth=87
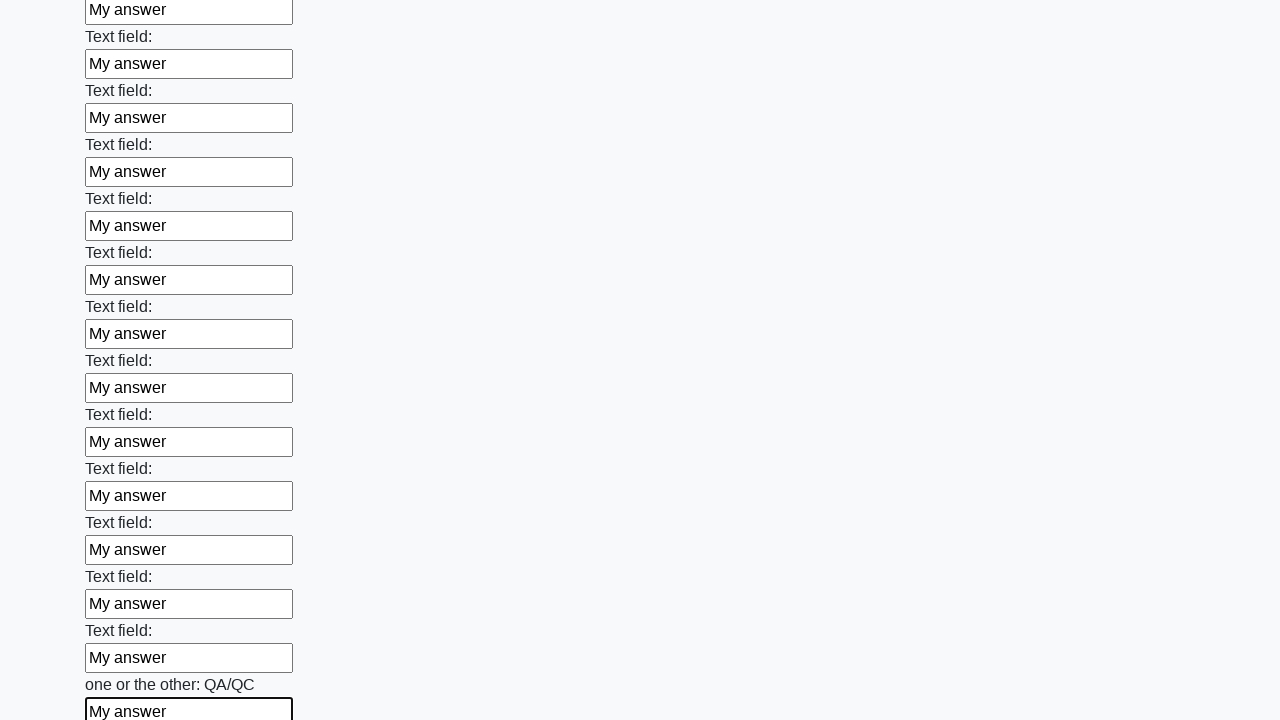

Filled a text input field with 'My answer' on [type="text"] >> nth=88
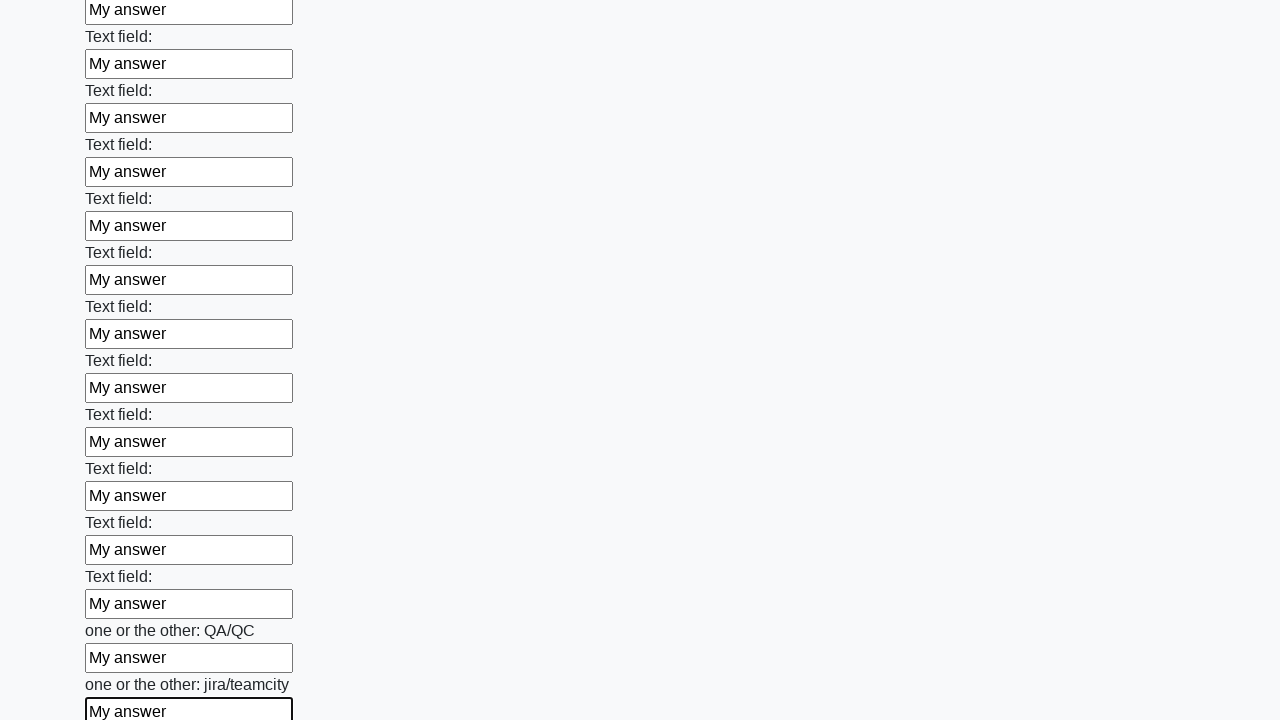

Filled a text input field with 'My answer' on [type="text"] >> nth=89
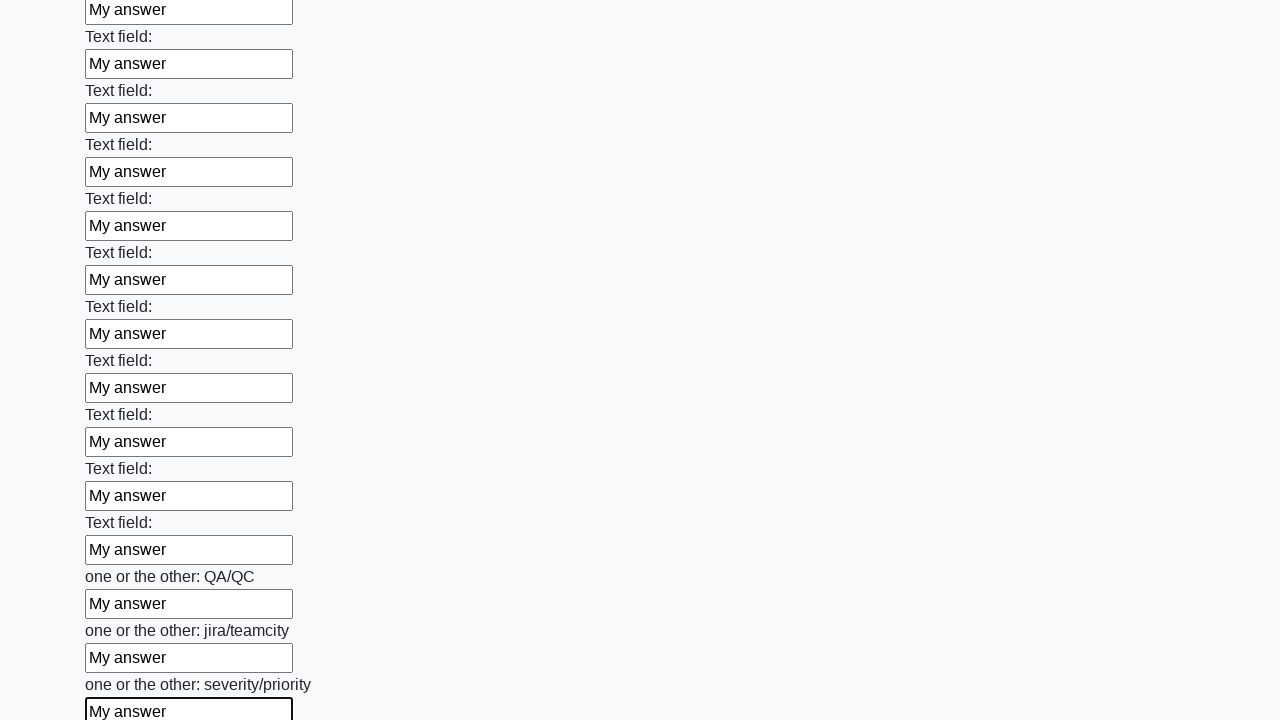

Filled a text input field with 'My answer' on [type="text"] >> nth=90
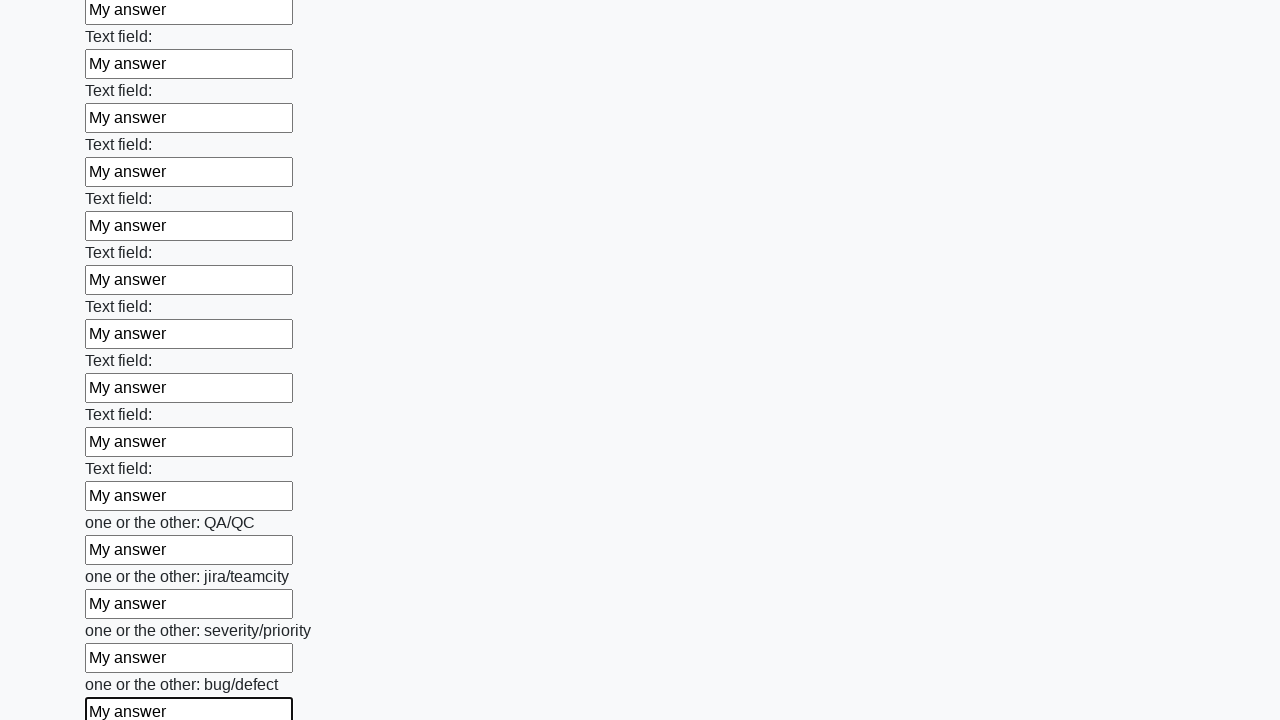

Filled a text input field with 'My answer' on [type="text"] >> nth=91
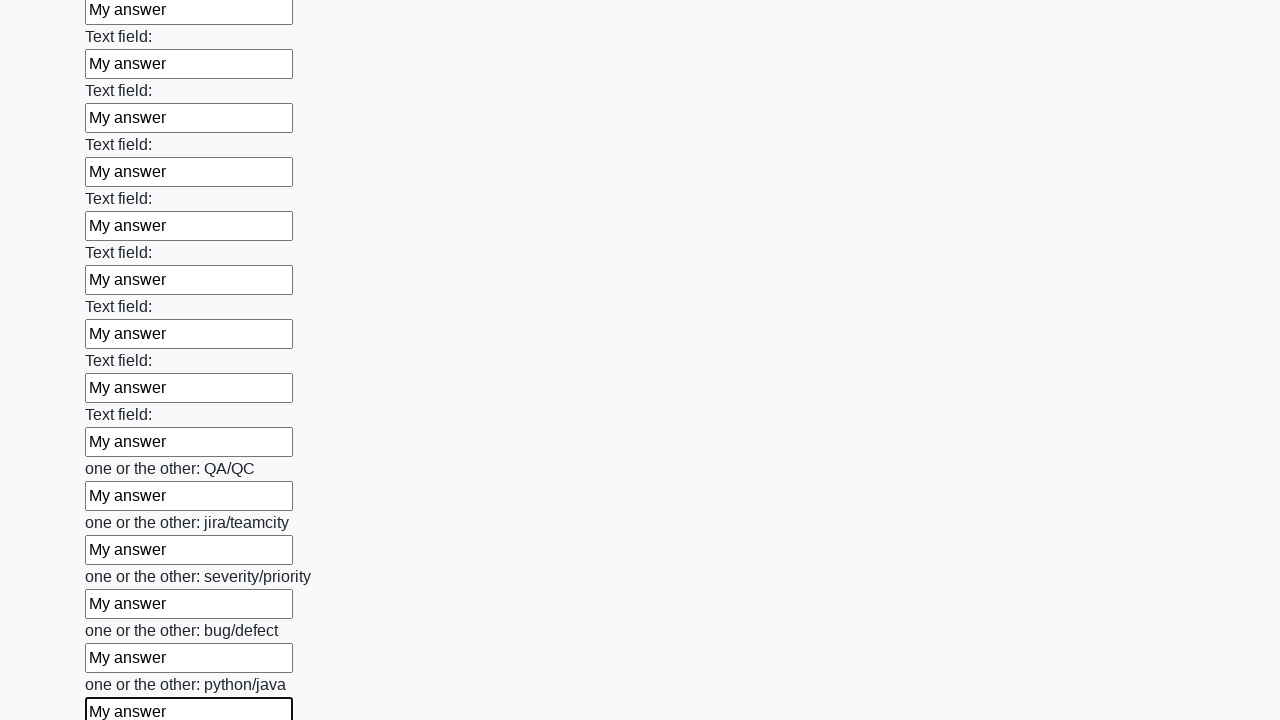

Filled a text input field with 'My answer' on [type="text"] >> nth=92
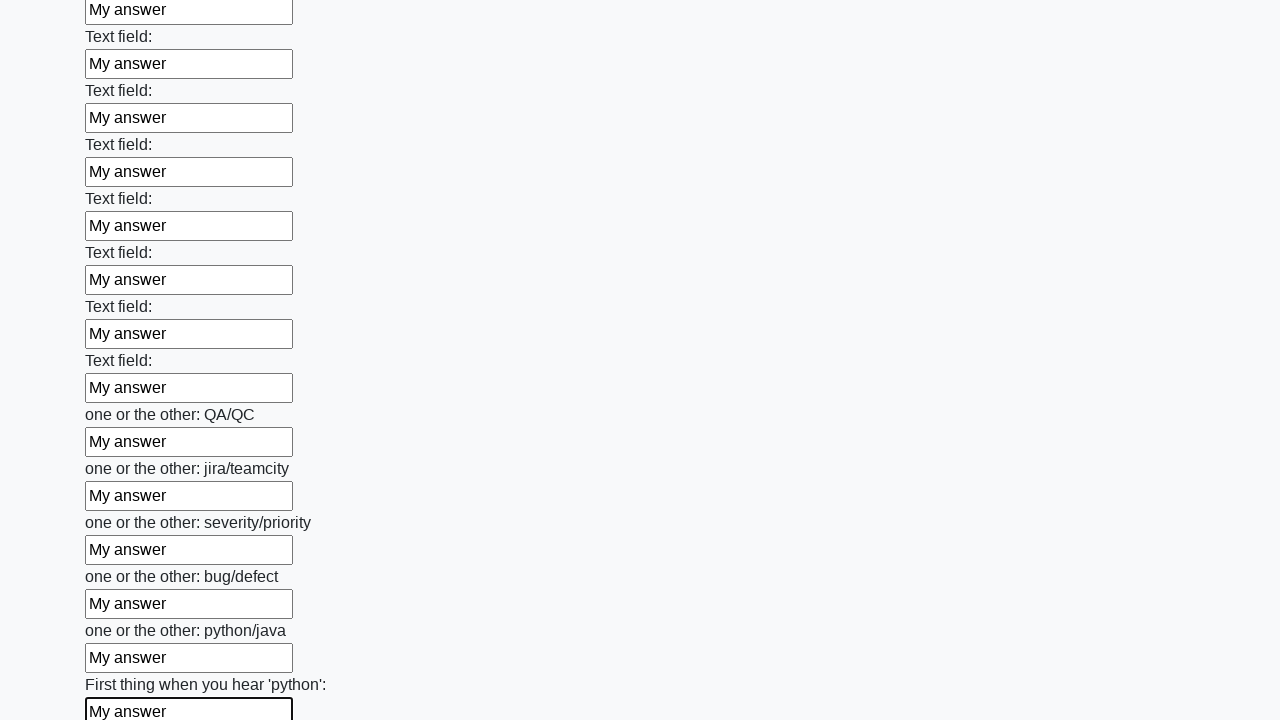

Filled a text input field with 'My answer' on [type="text"] >> nth=93
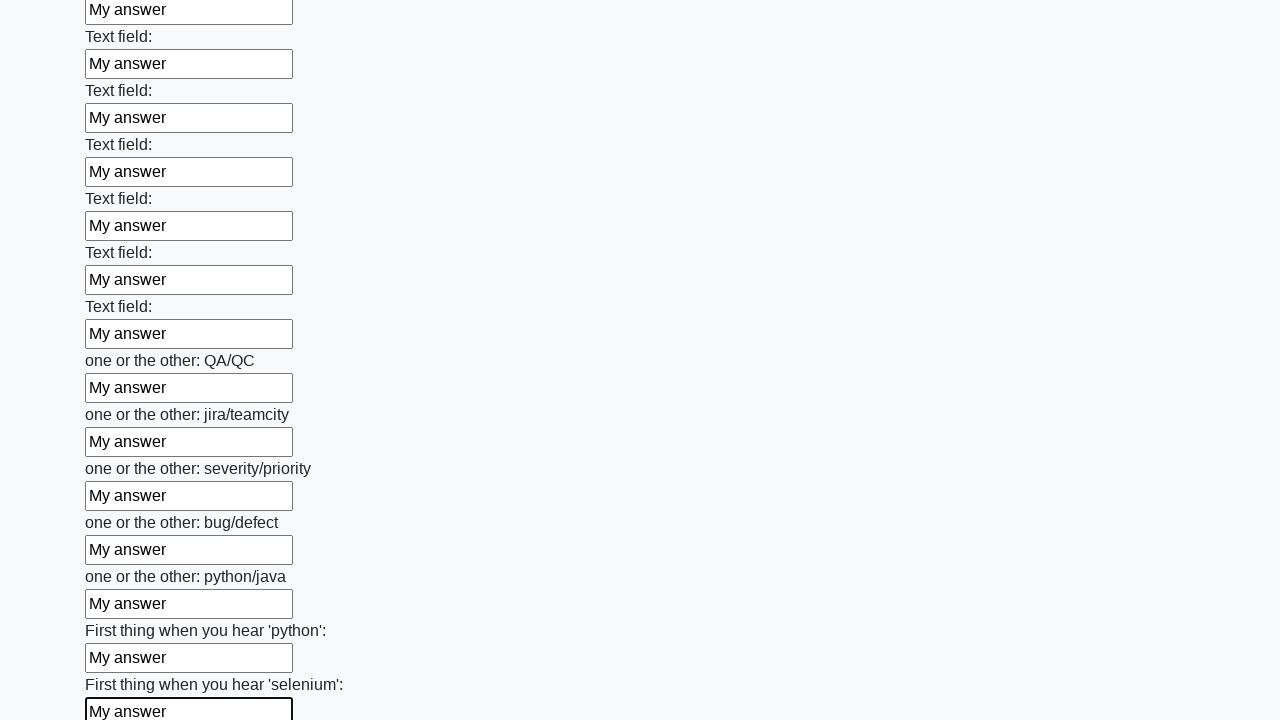

Filled a text input field with 'My answer' on [type="text"] >> nth=94
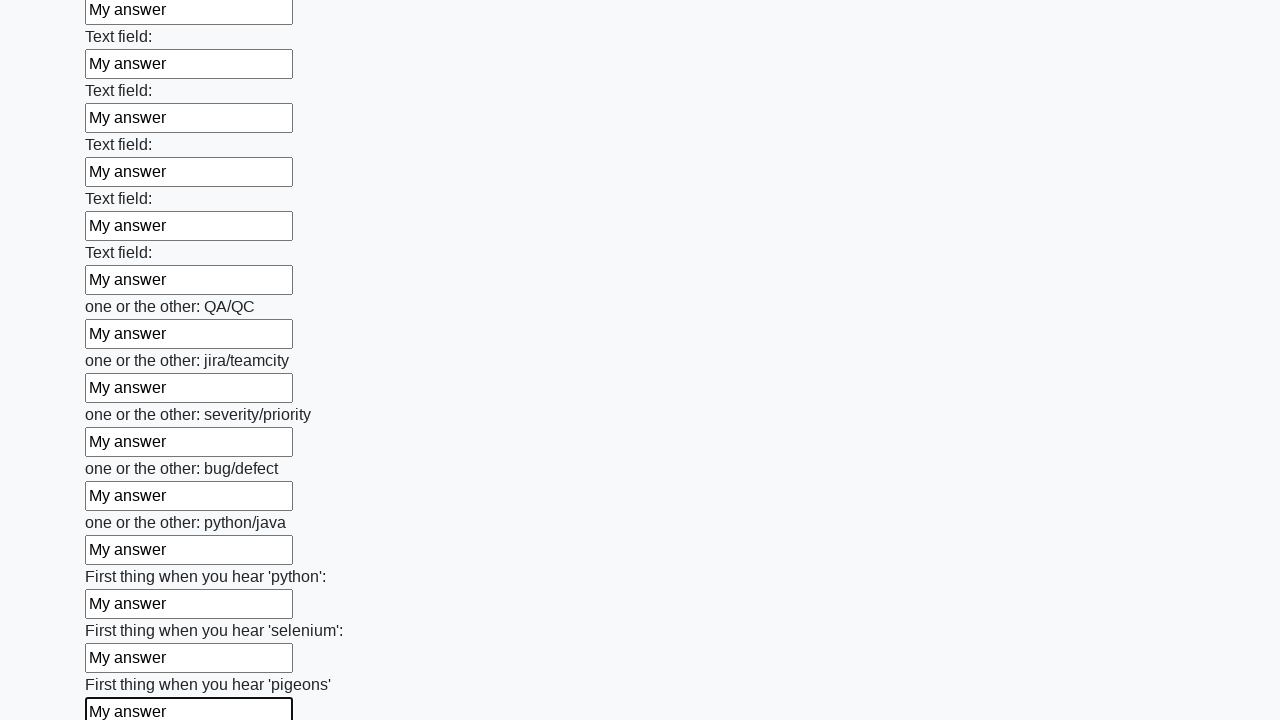

Filled a text input field with 'My answer' on [type="text"] >> nth=95
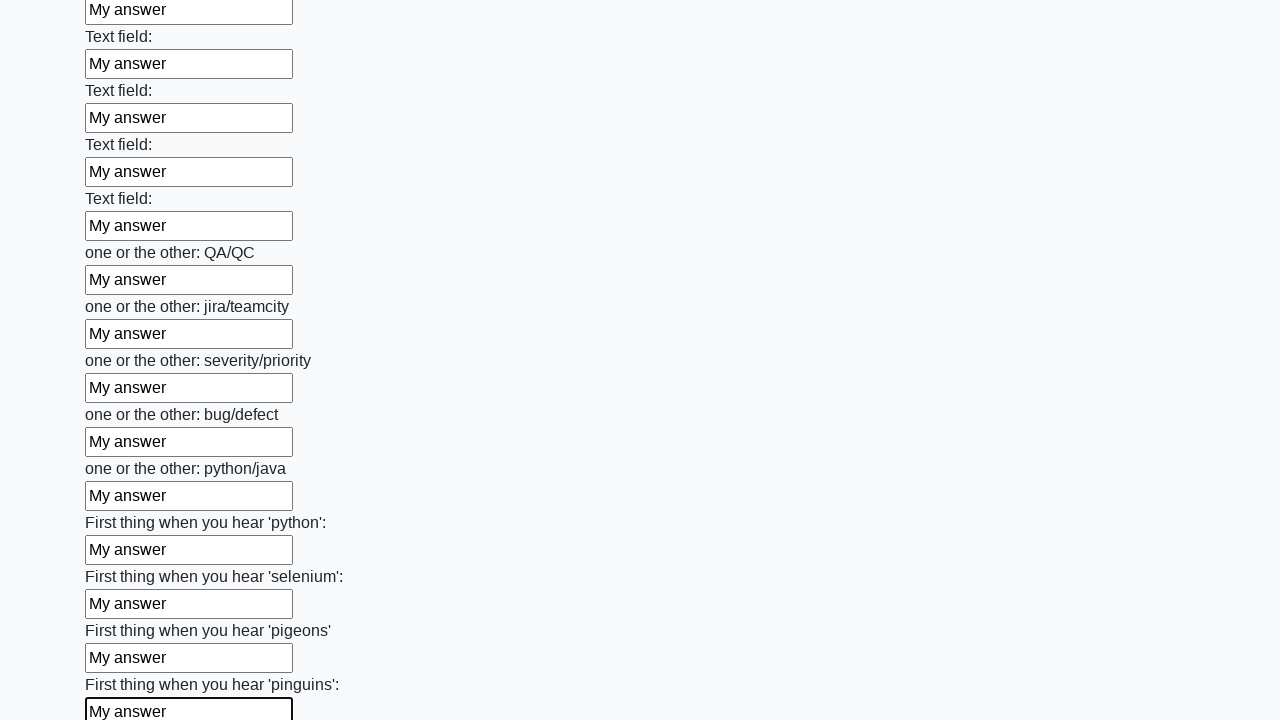

Filled a text input field with 'My answer' on [type="text"] >> nth=96
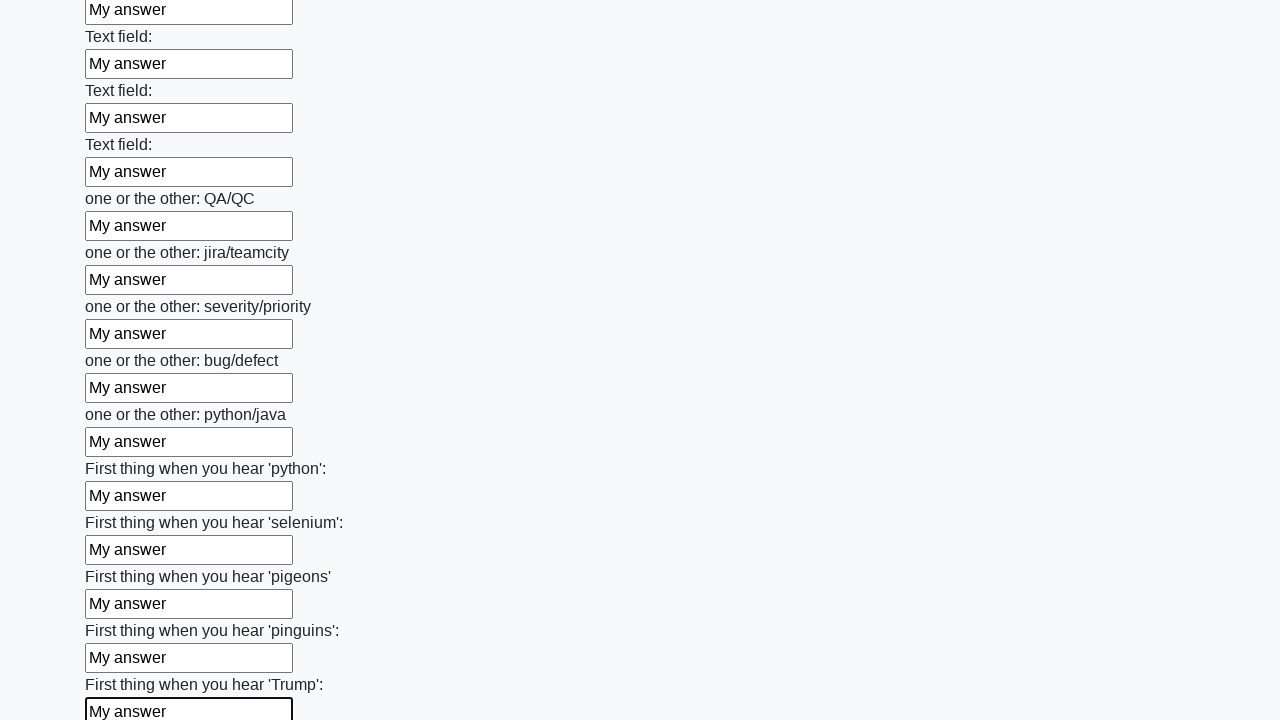

Filled a text input field with 'My answer' on [type="text"] >> nth=97
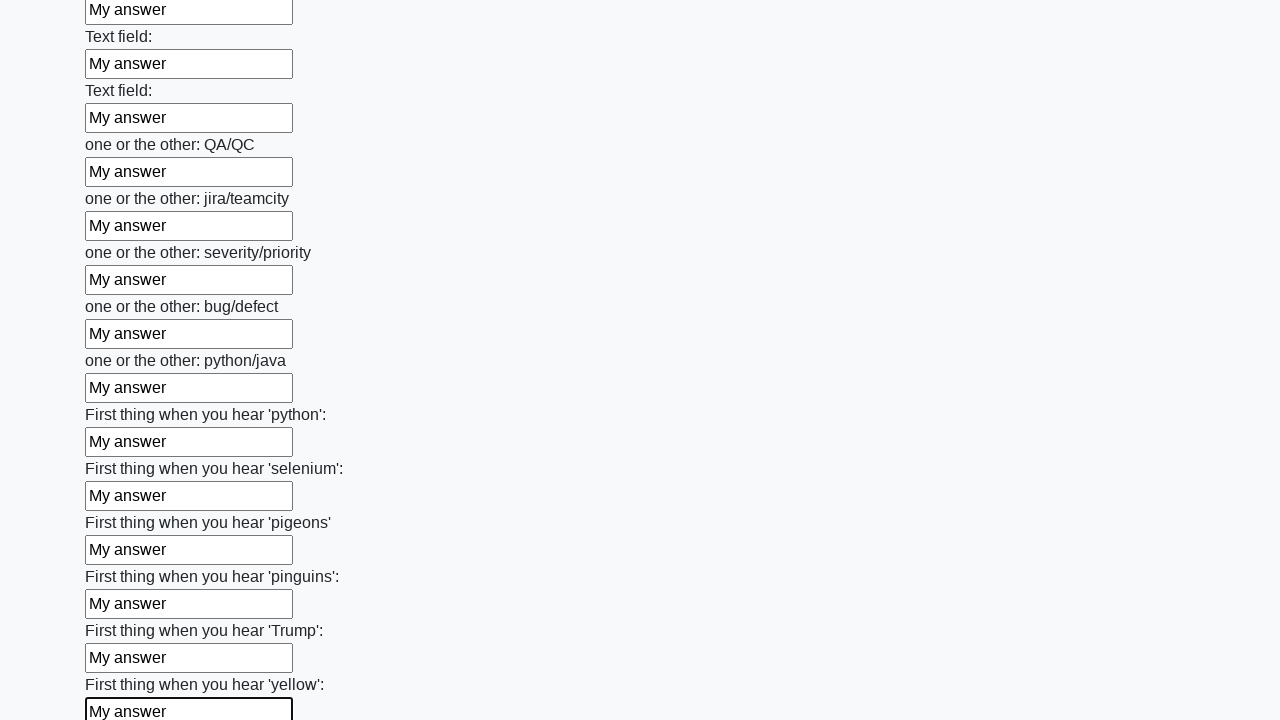

Filled a text input field with 'My answer' on [type="text"] >> nth=98
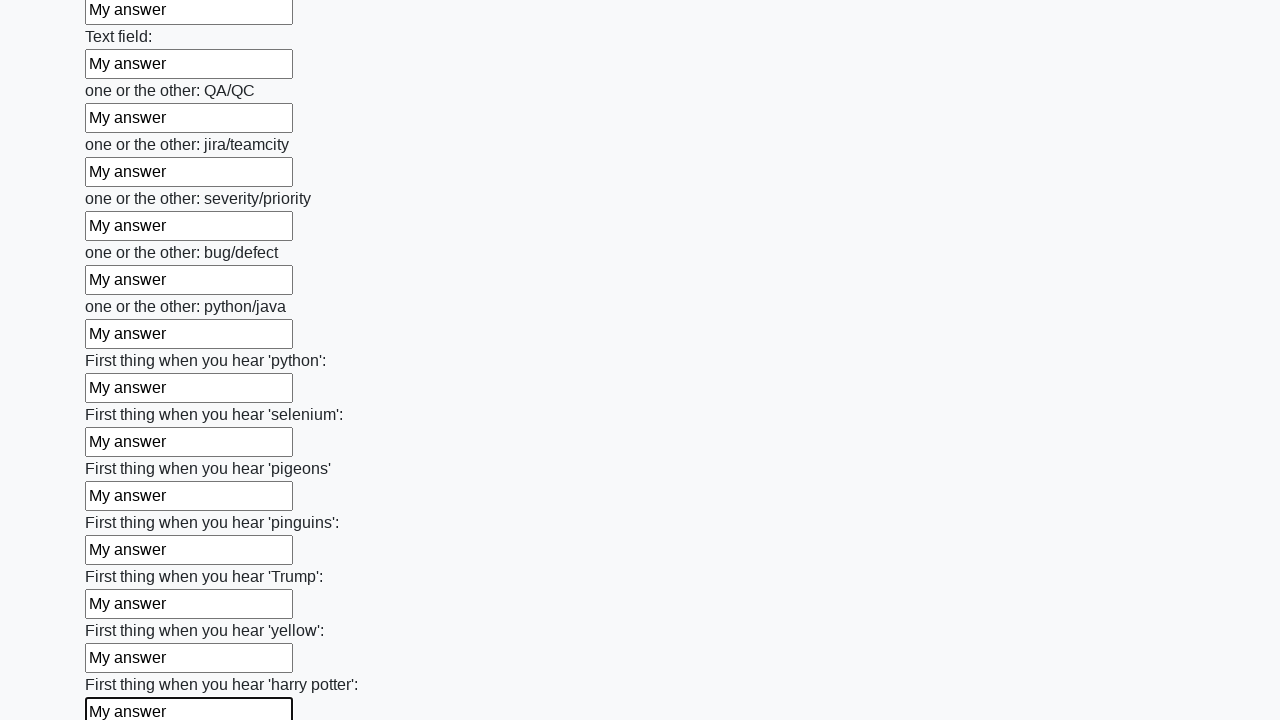

Filled a text input field with 'My answer' on [type="text"] >> nth=99
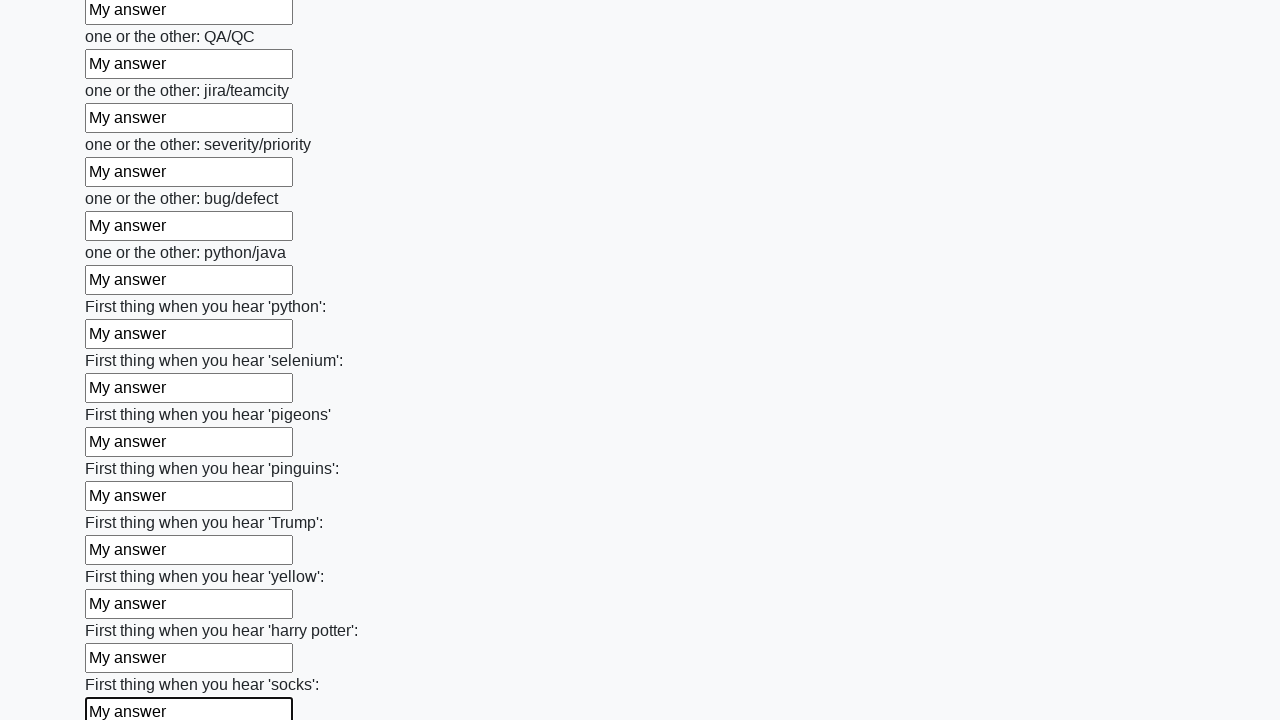

Clicked the submit button at (123, 611) on button.btn
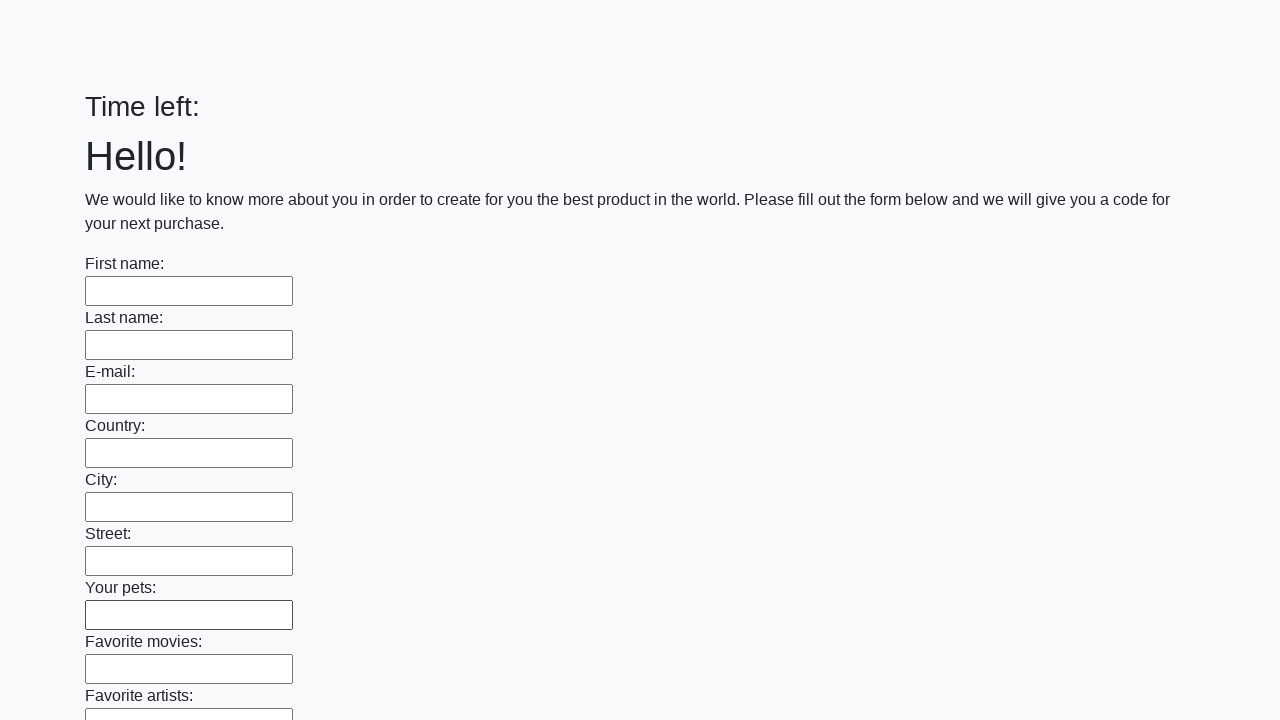

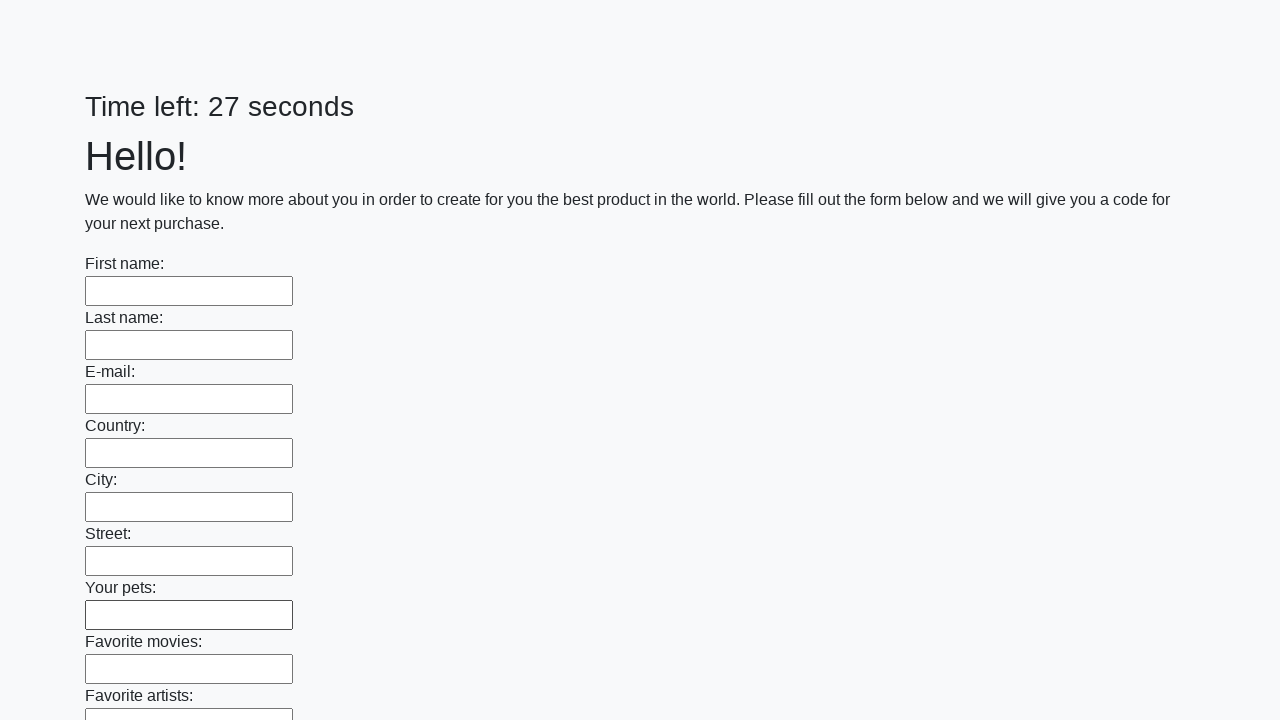